Fills all input fields in a large form with test data and submits the form by clicking the submit button.

Starting URL: http://suninjuly.github.io/huge_form.html

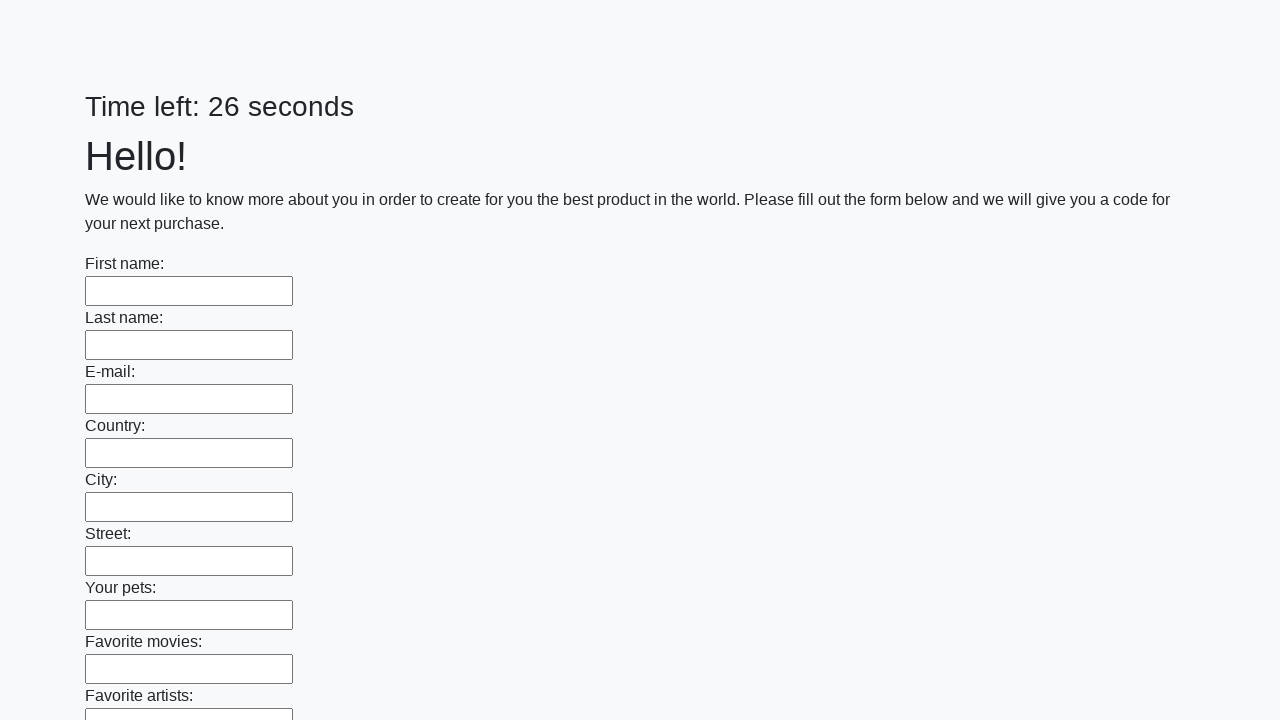

Waited for input fields to load on the form
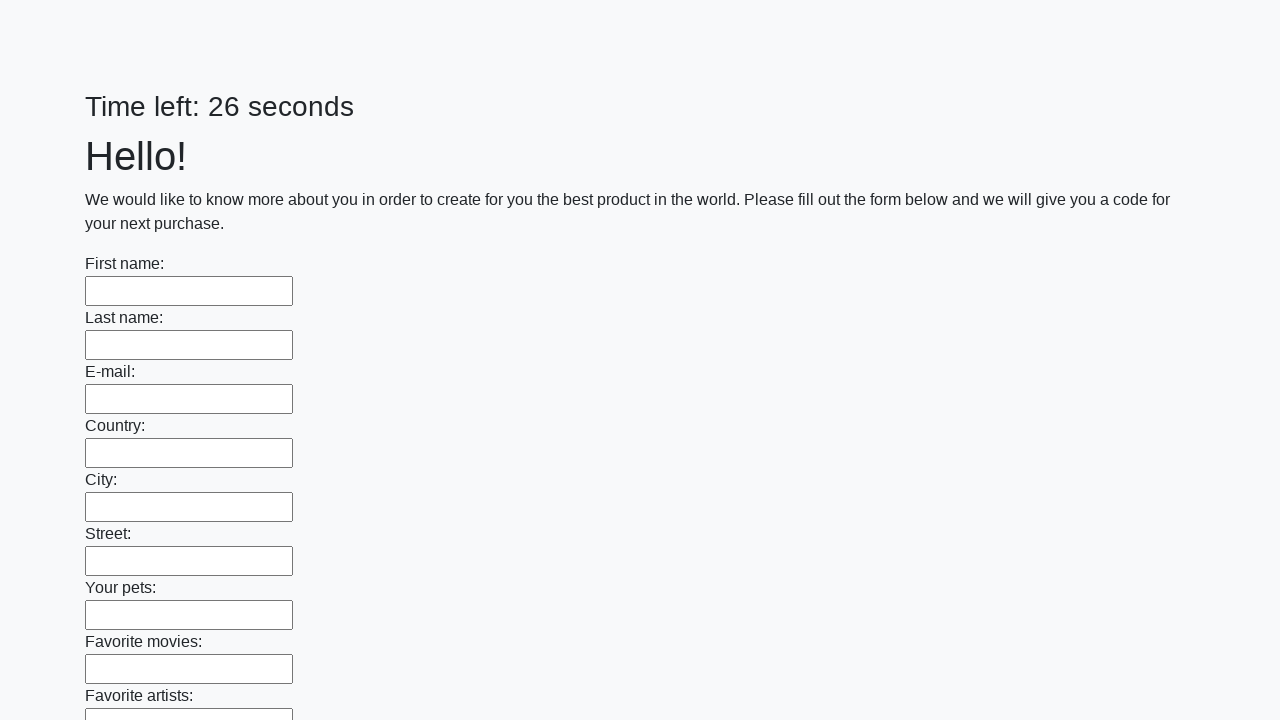

Retrieved all input fields from the form
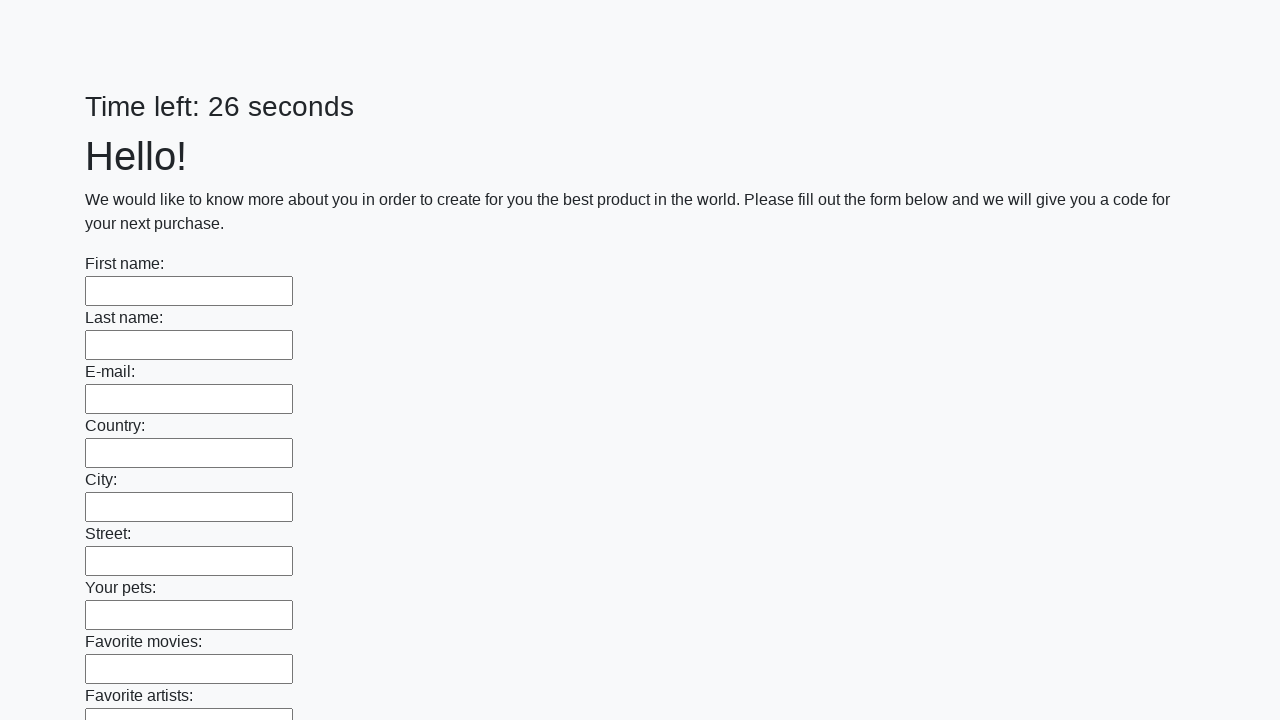

Filled an input field with test data '123' on input >> nth=0
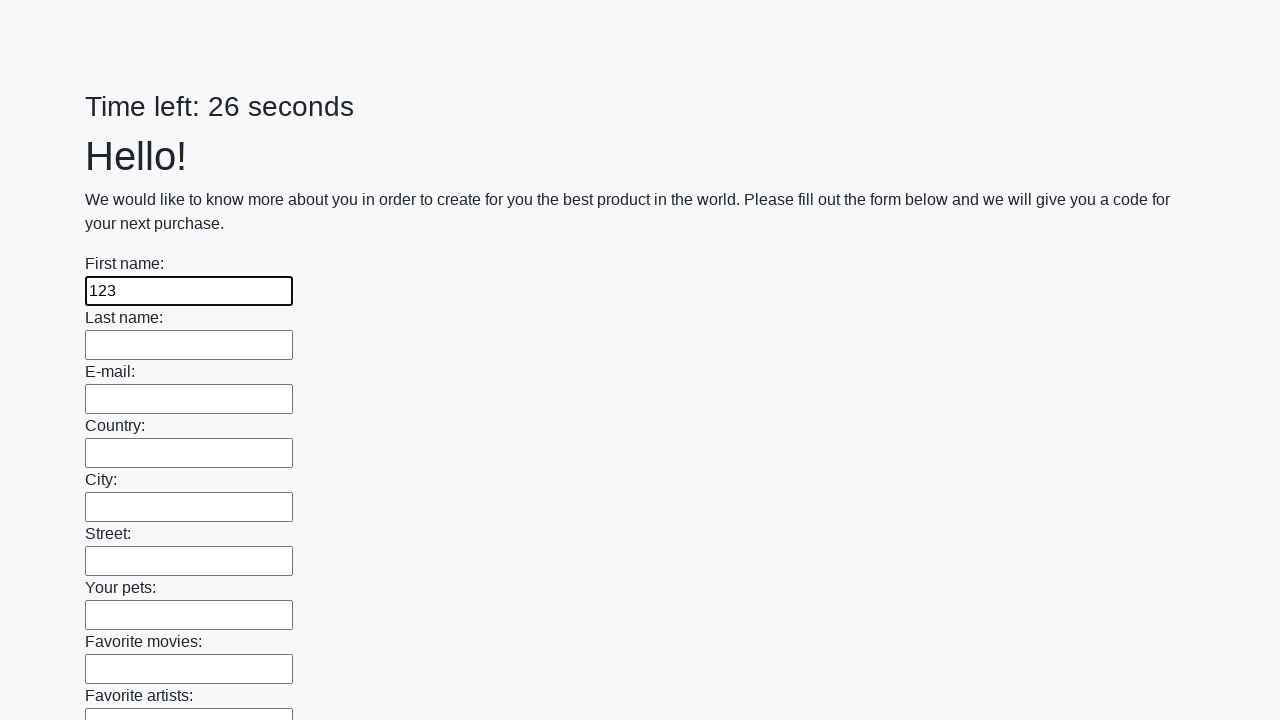

Filled an input field with test data '123' on input >> nth=1
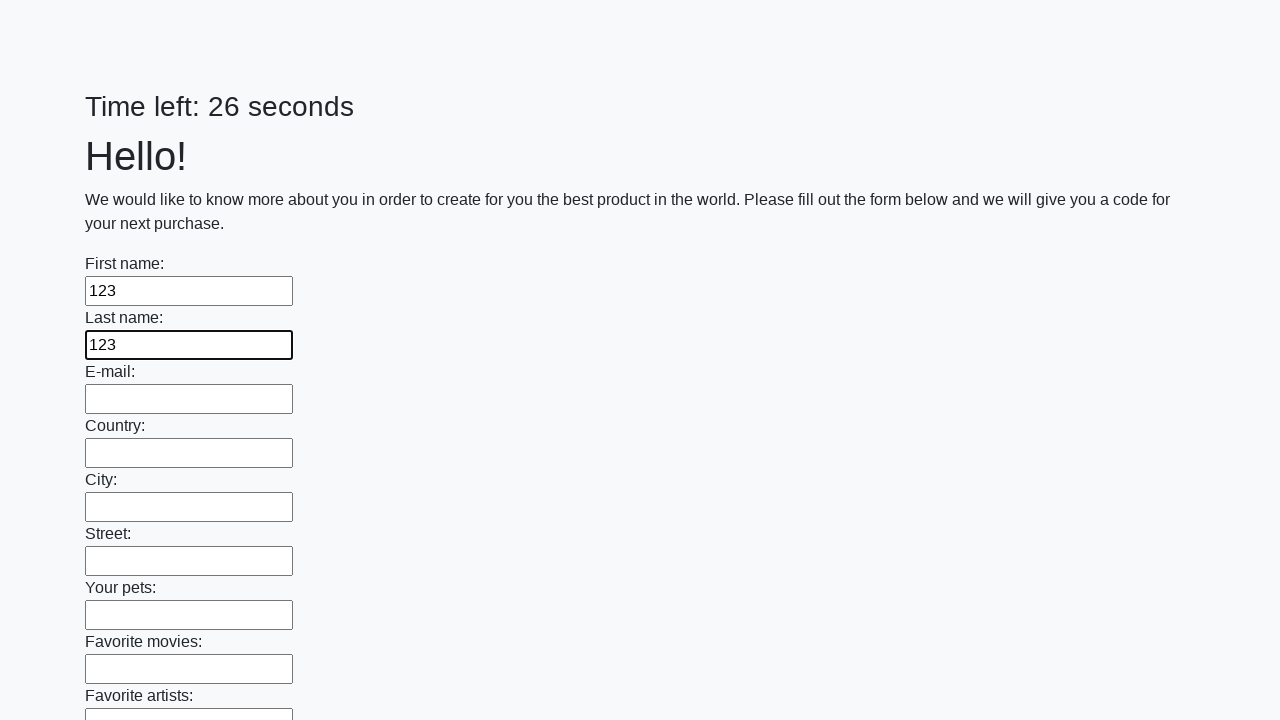

Filled an input field with test data '123' on input >> nth=2
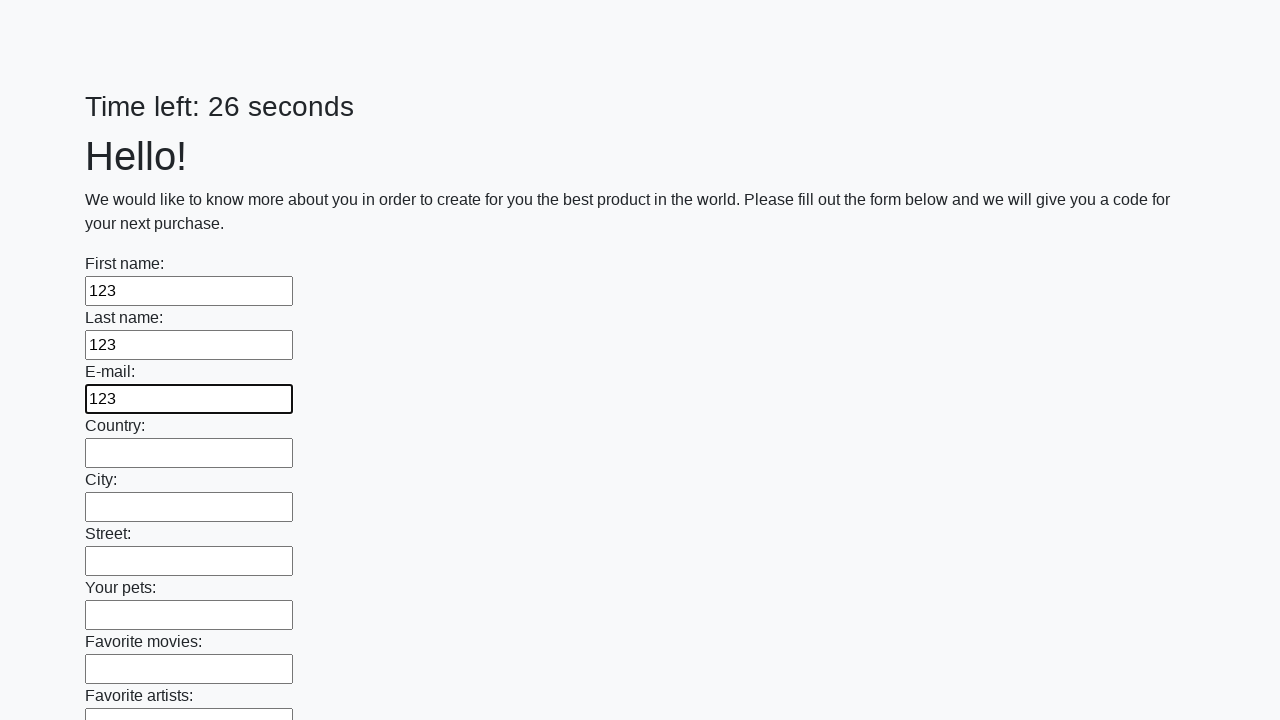

Filled an input field with test data '123' on input >> nth=3
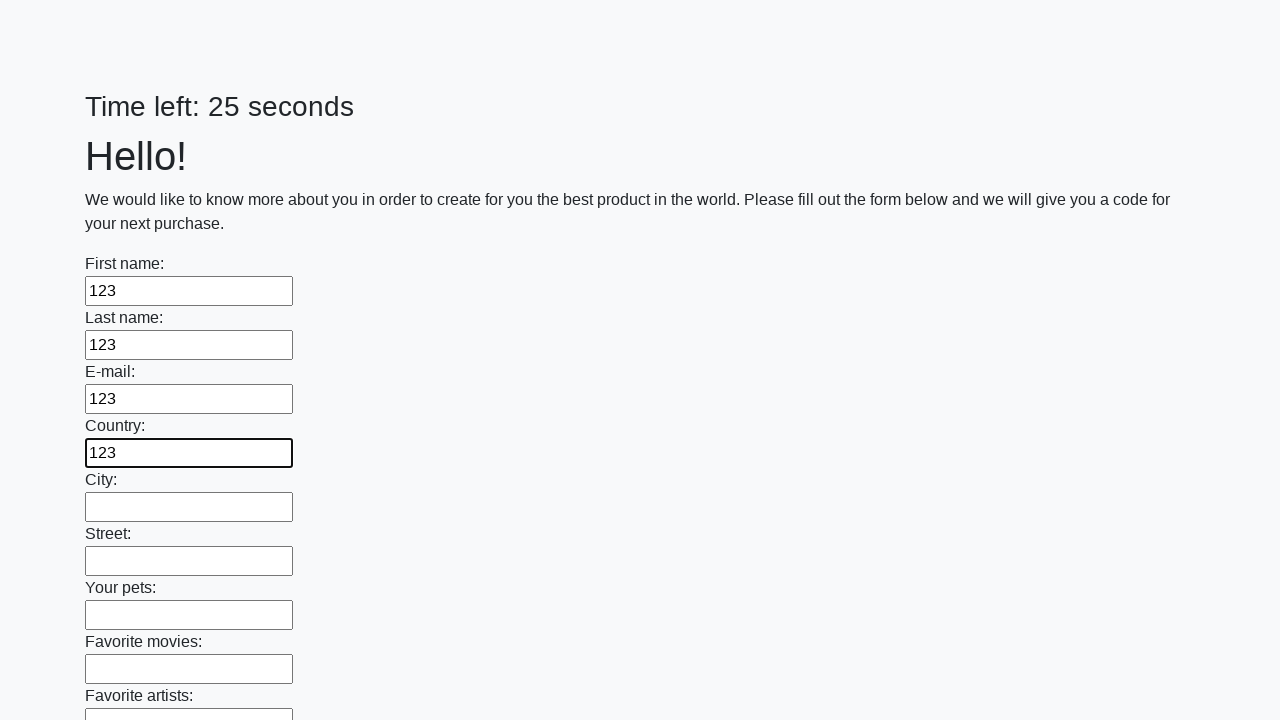

Filled an input field with test data '123' on input >> nth=4
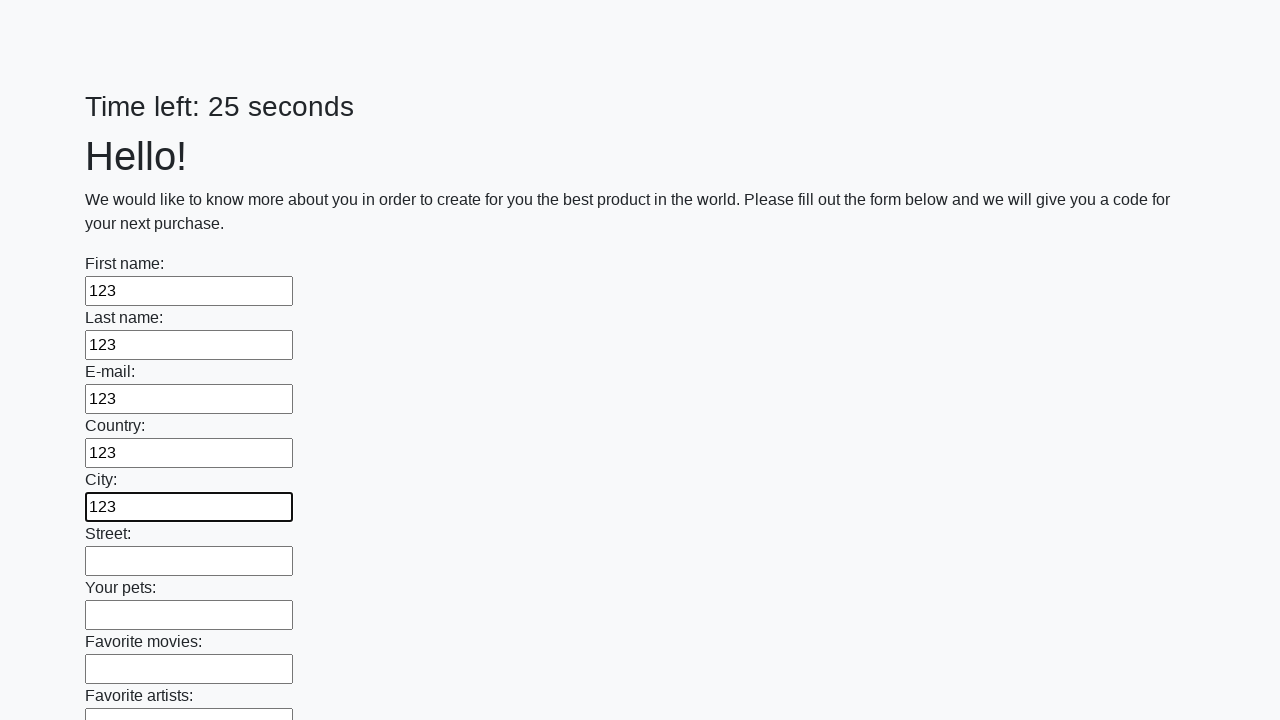

Filled an input field with test data '123' on input >> nth=5
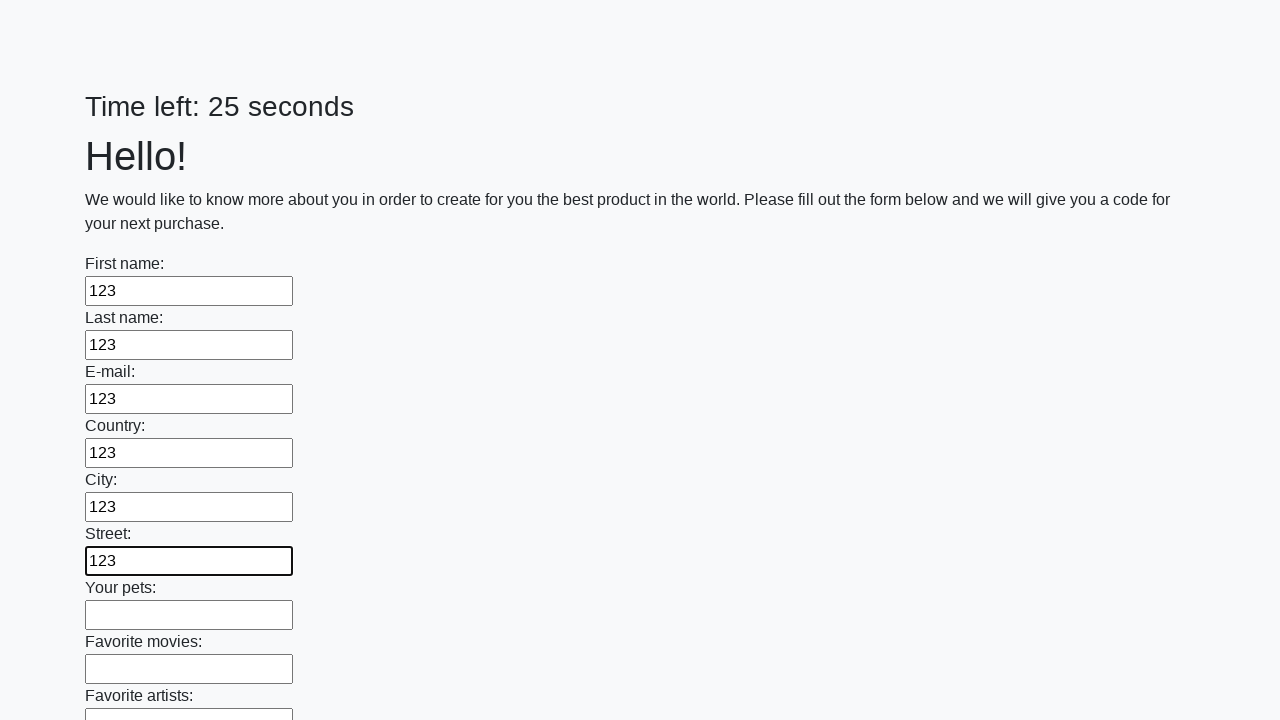

Filled an input field with test data '123' on input >> nth=6
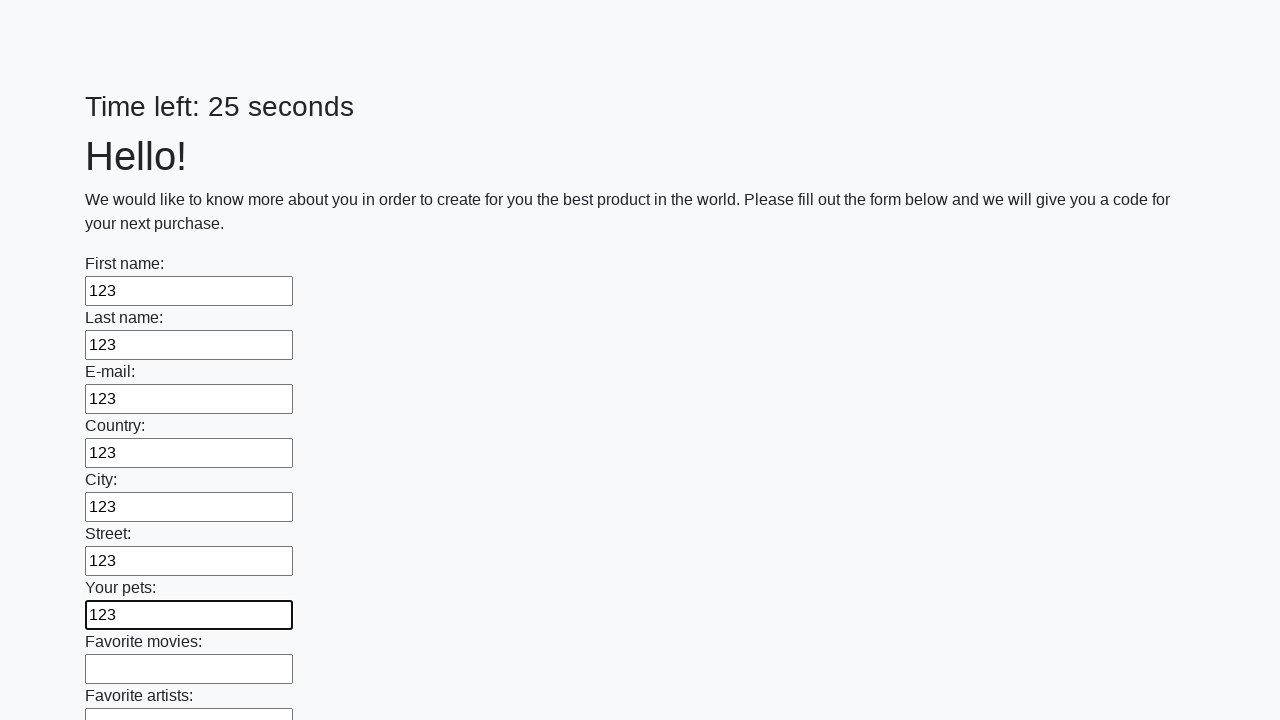

Filled an input field with test data '123' on input >> nth=7
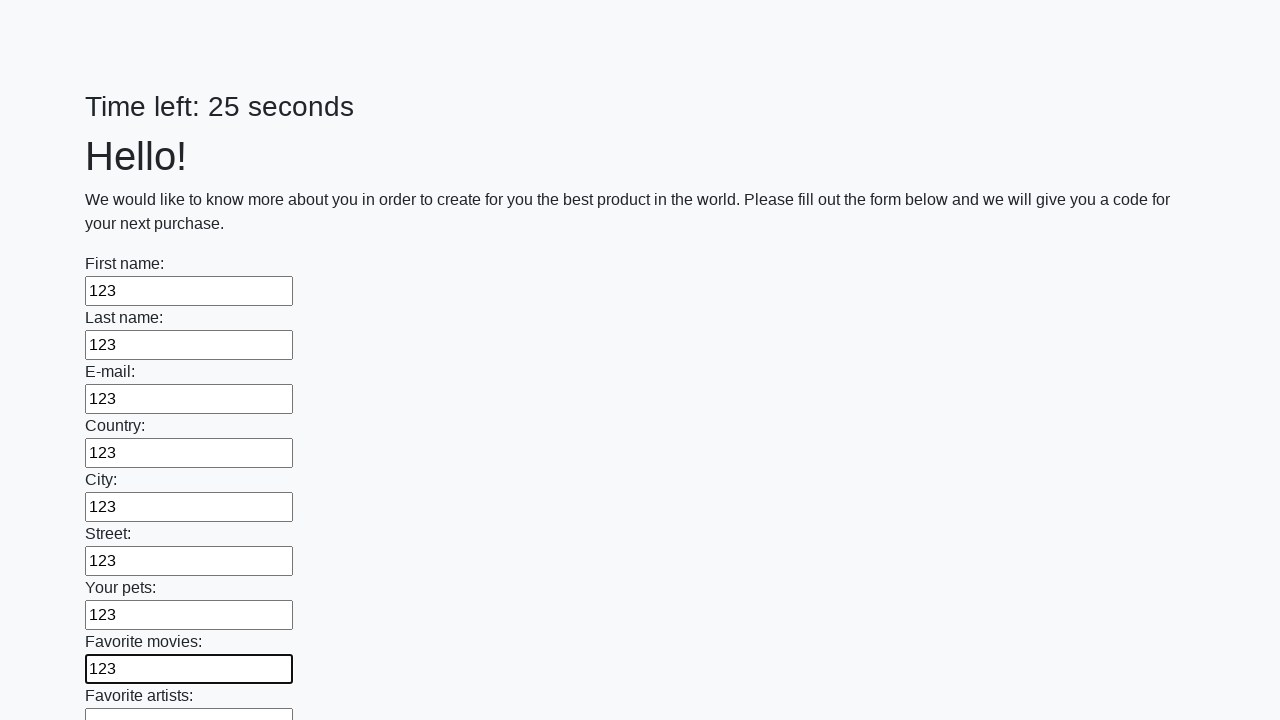

Filled an input field with test data '123' on input >> nth=8
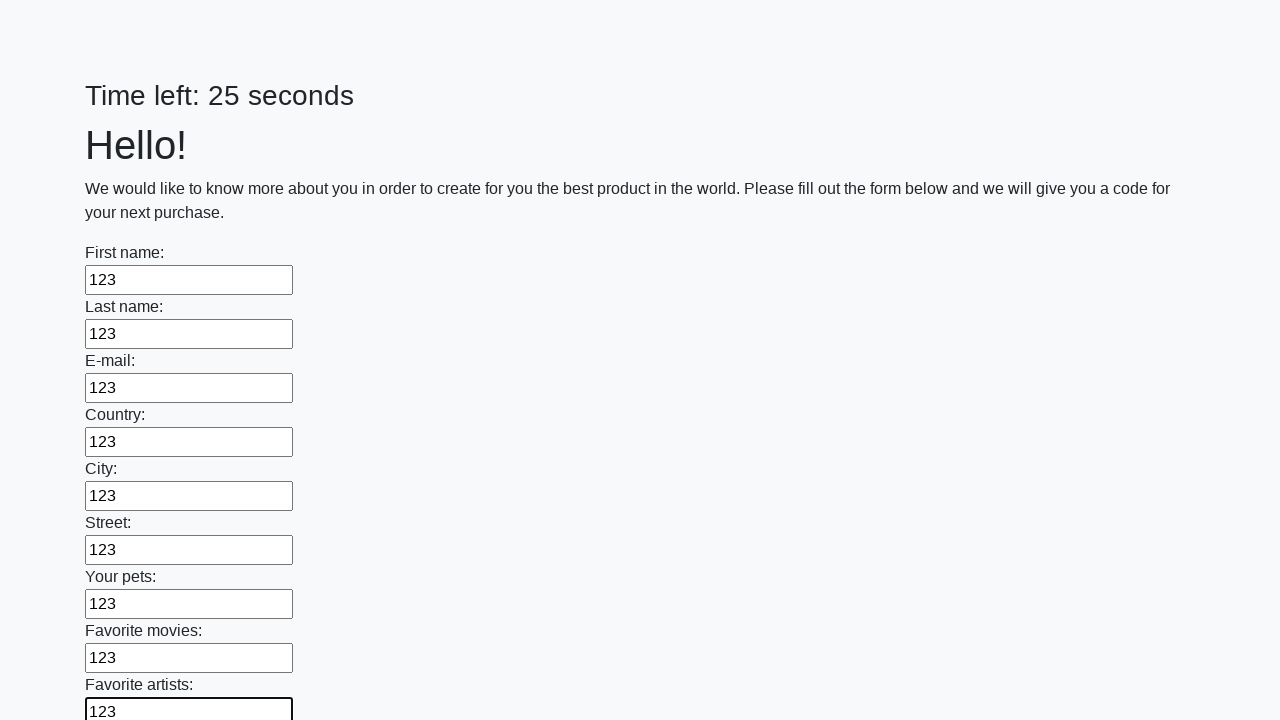

Filled an input field with test data '123' on input >> nth=9
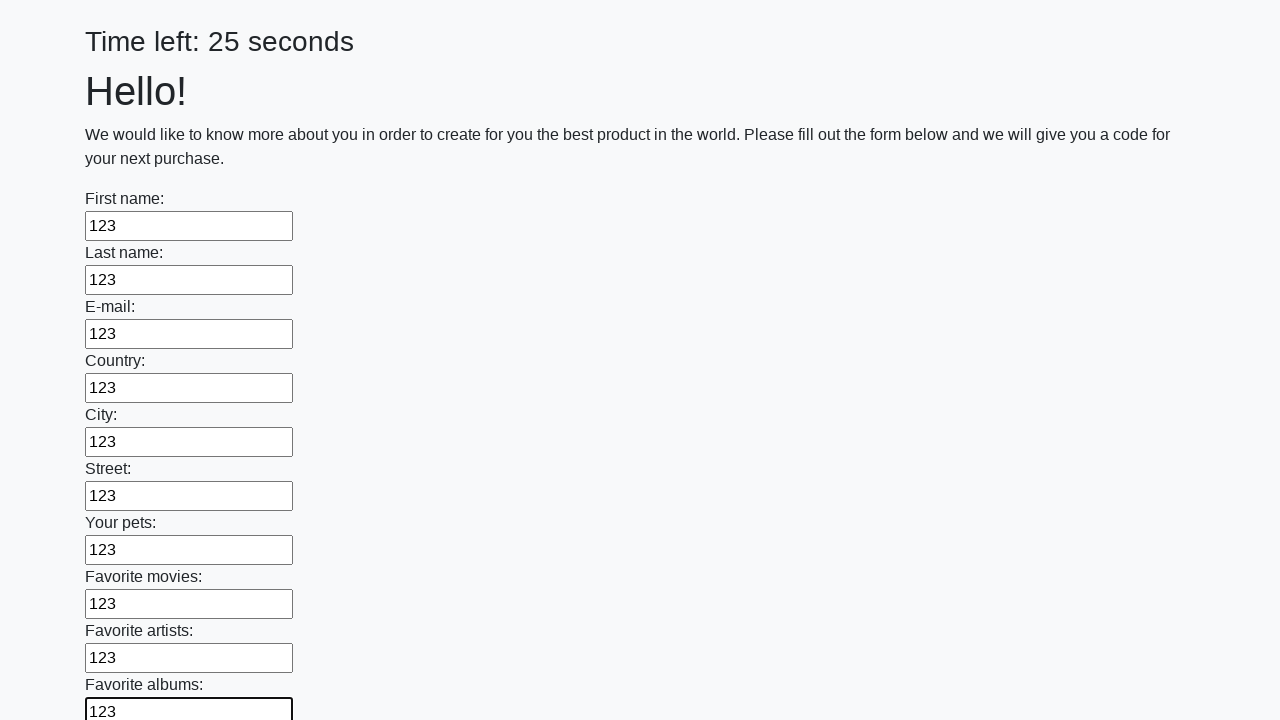

Filled an input field with test data '123' on input >> nth=10
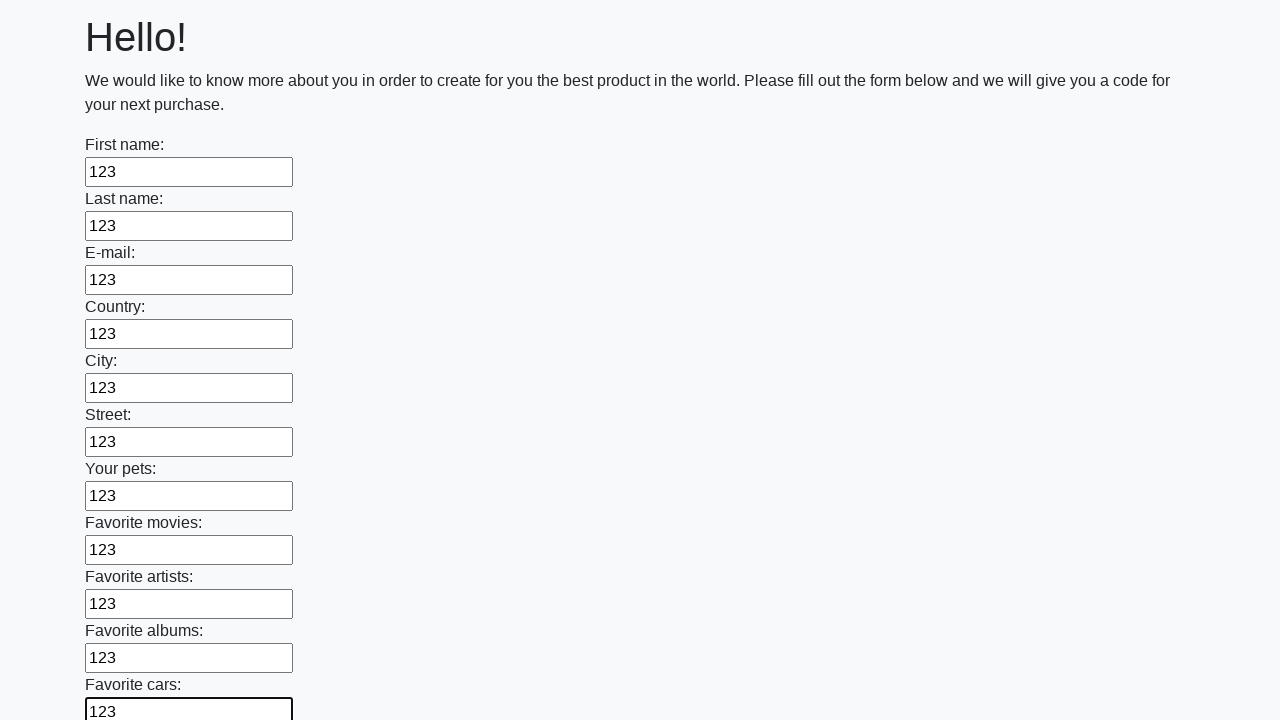

Filled an input field with test data '123' on input >> nth=11
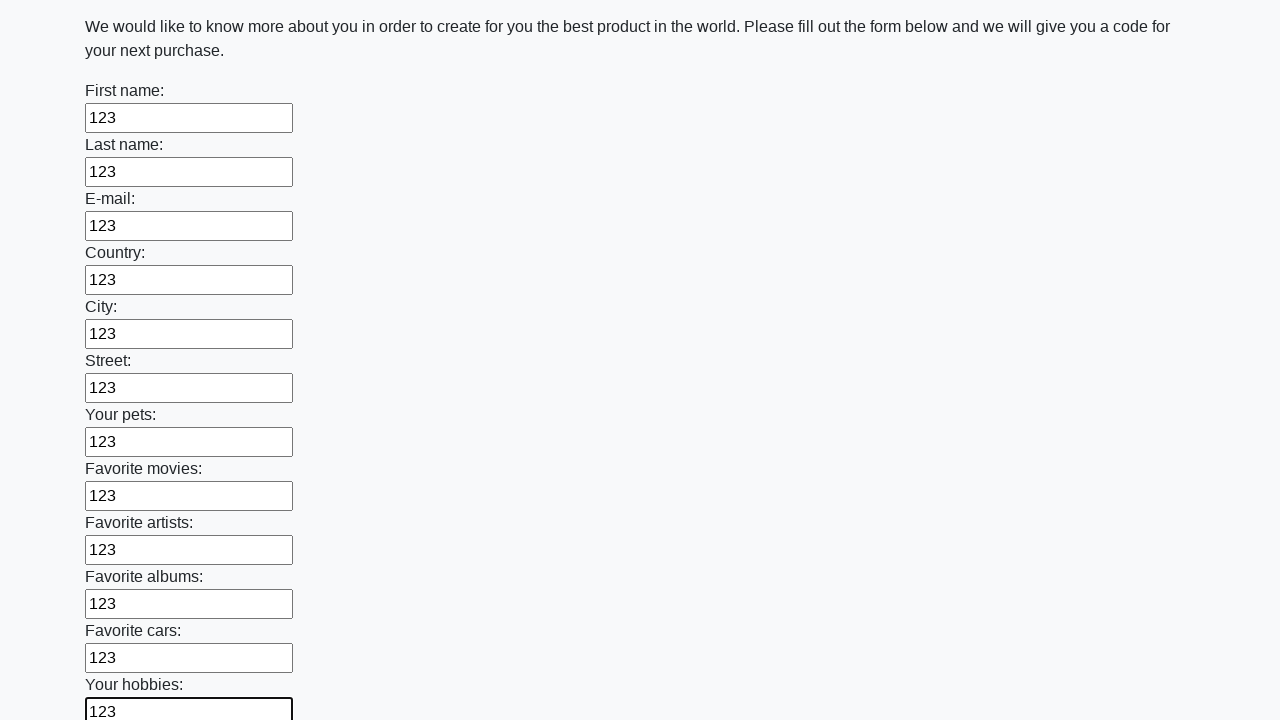

Filled an input field with test data '123' on input >> nth=12
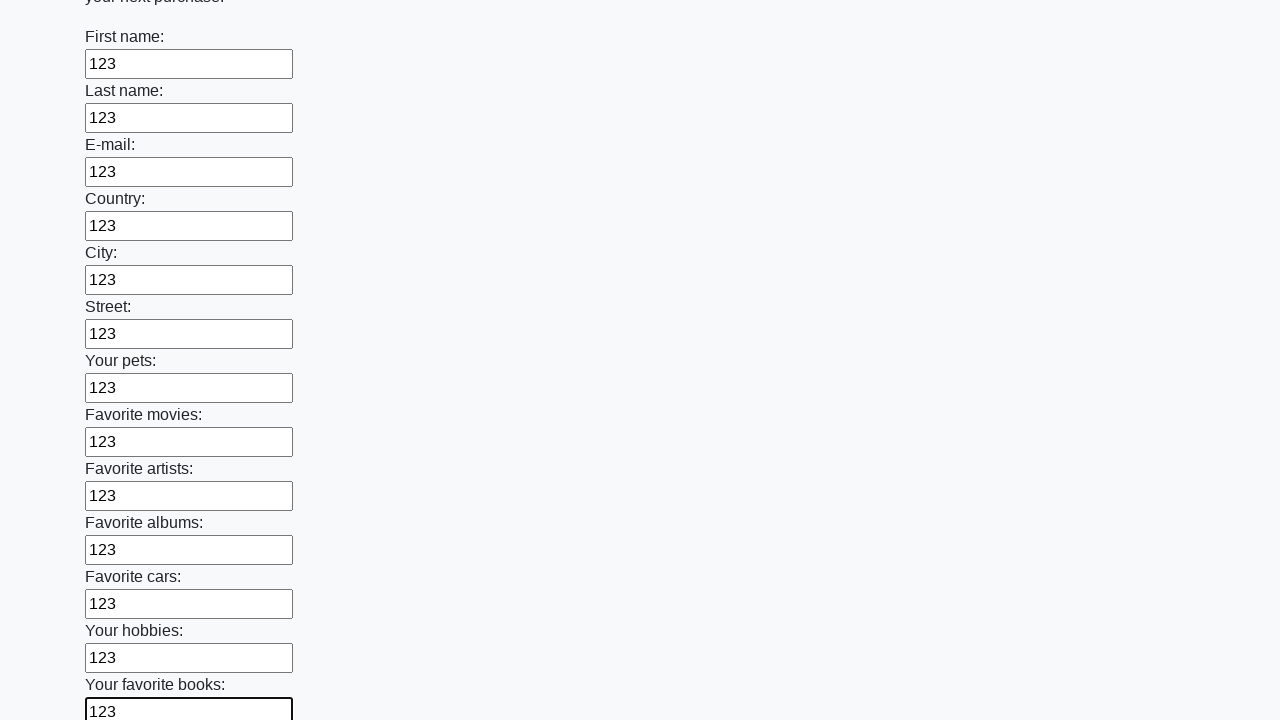

Filled an input field with test data '123' on input >> nth=13
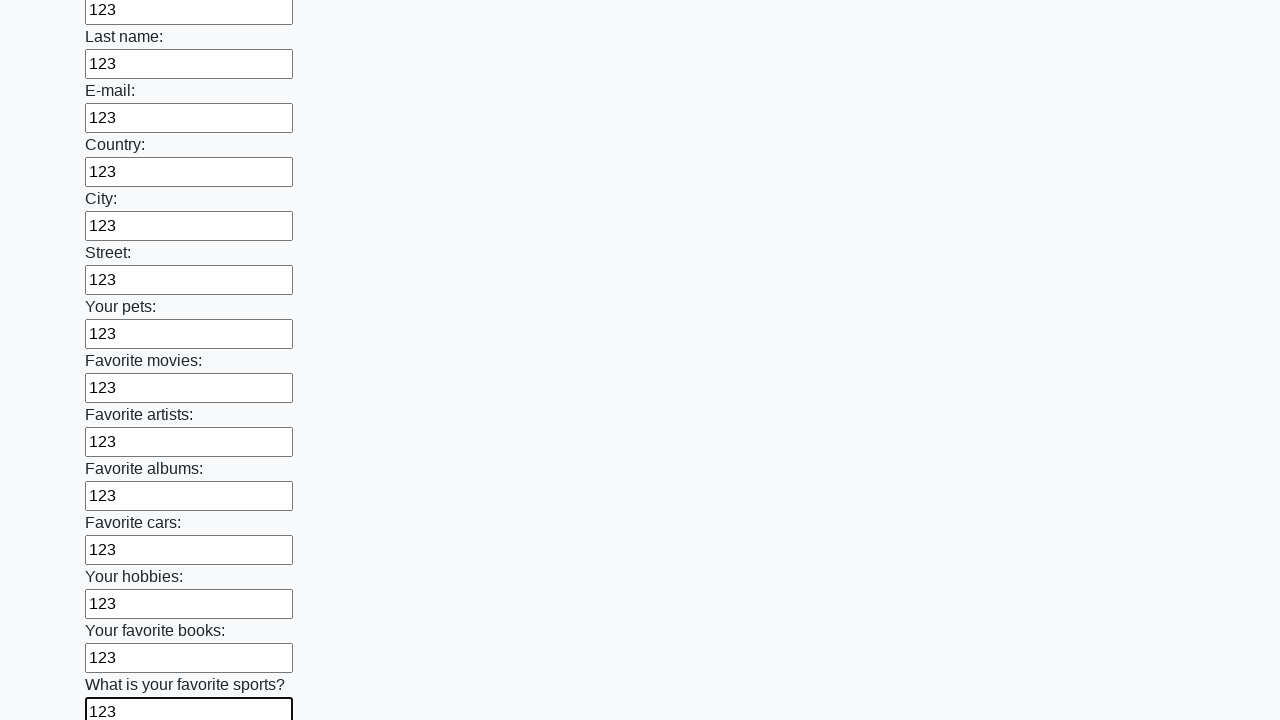

Filled an input field with test data '123' on input >> nth=14
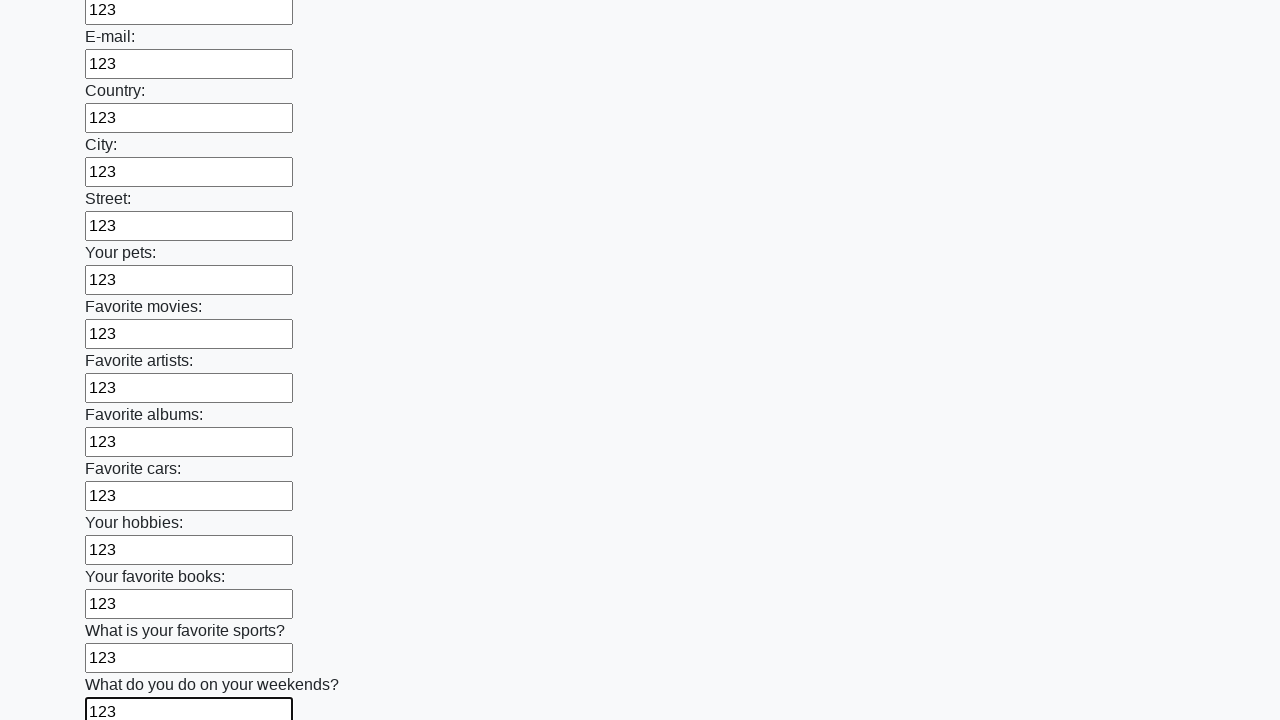

Filled an input field with test data '123' on input >> nth=15
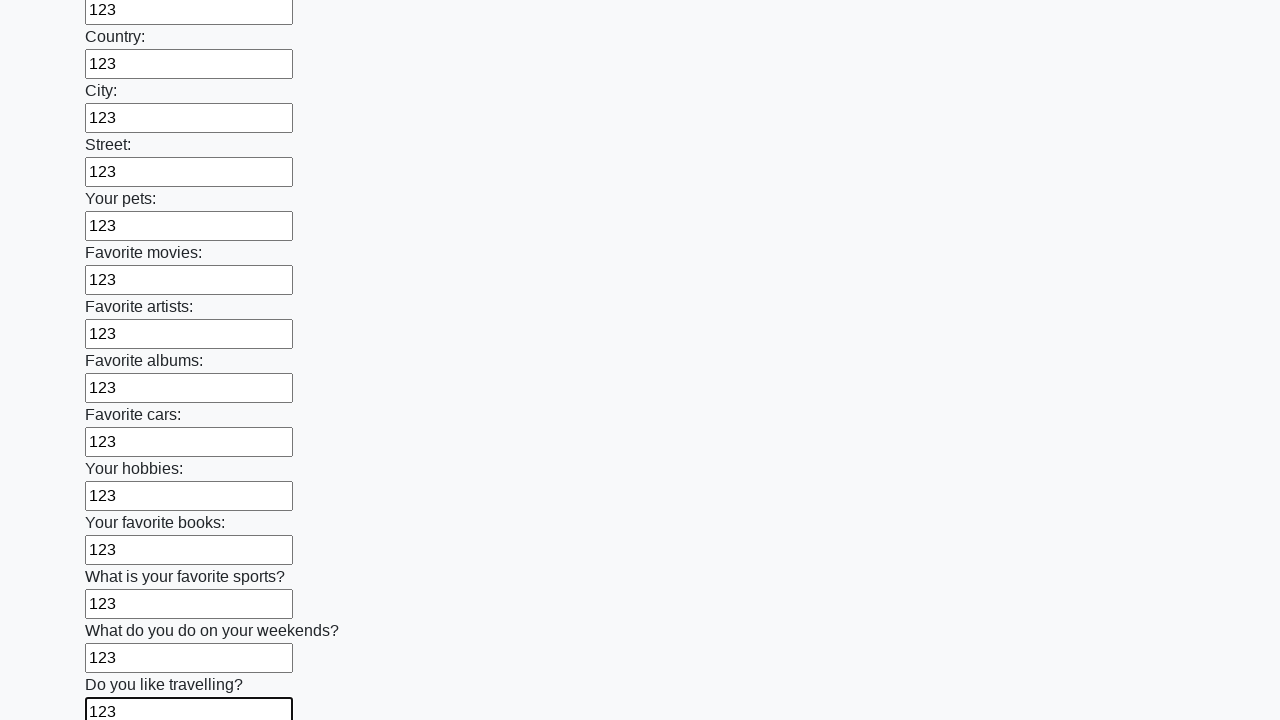

Filled an input field with test data '123' on input >> nth=16
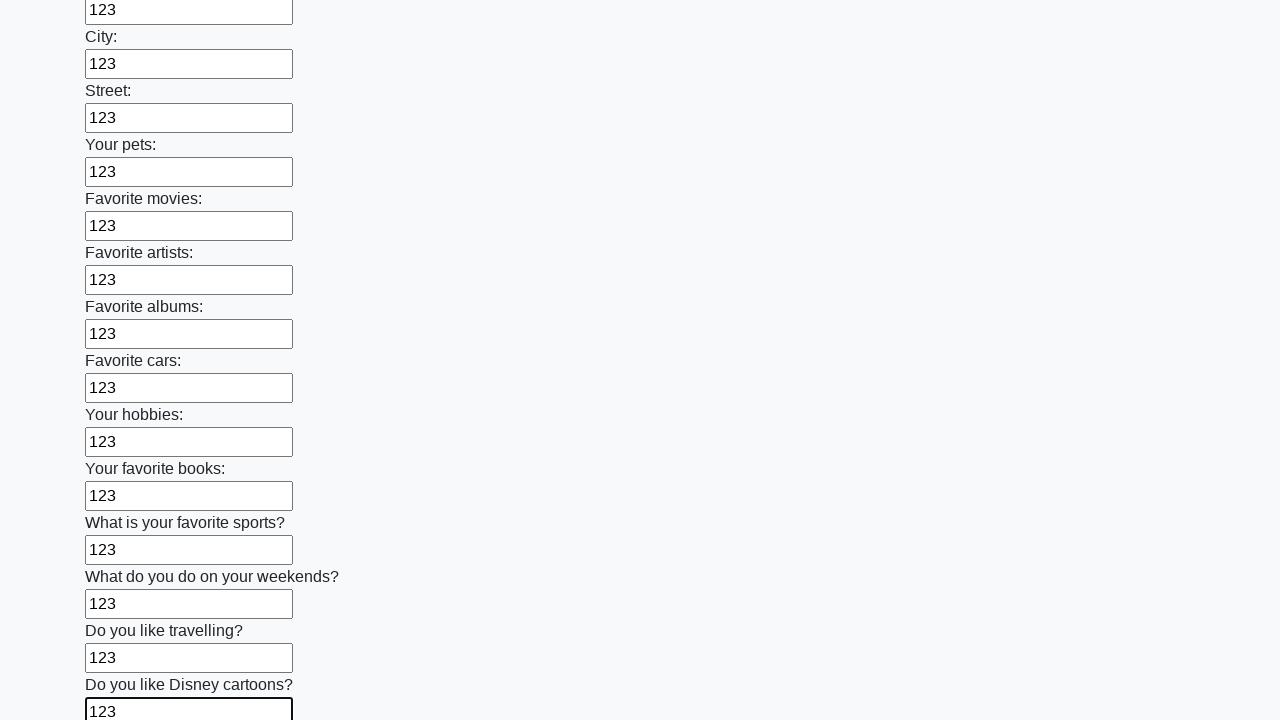

Filled an input field with test data '123' on input >> nth=17
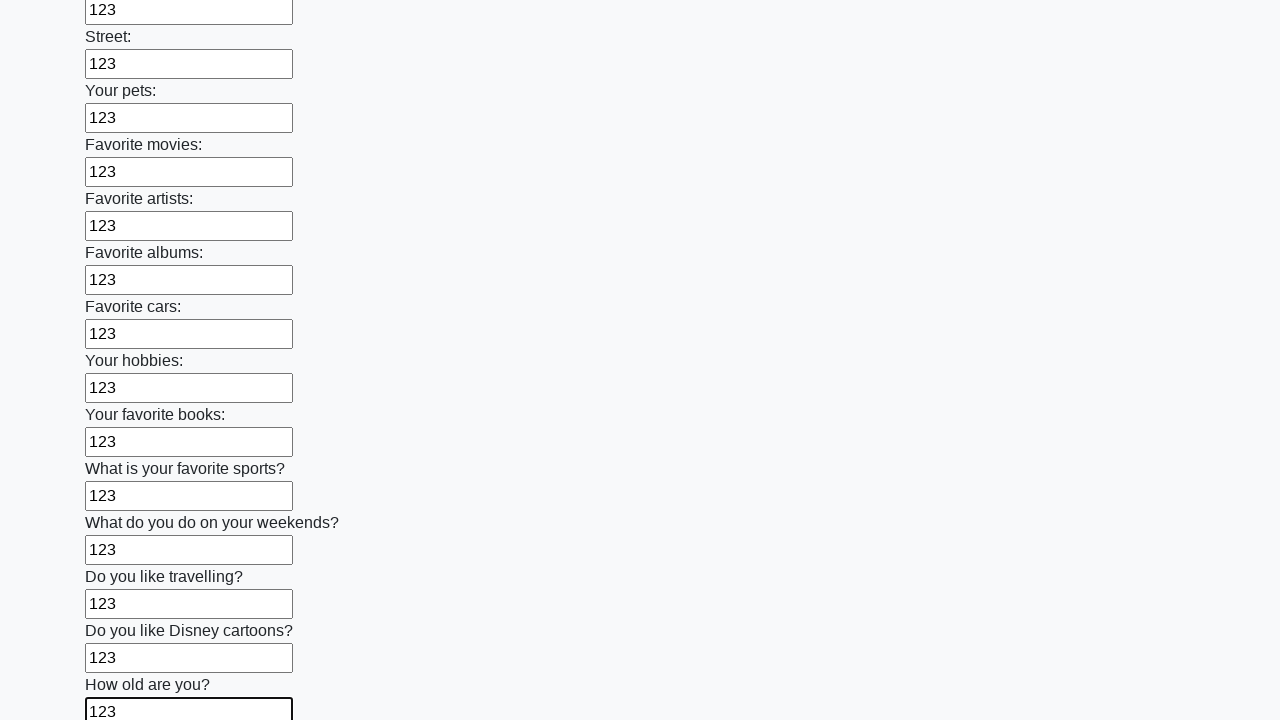

Filled an input field with test data '123' on input >> nth=18
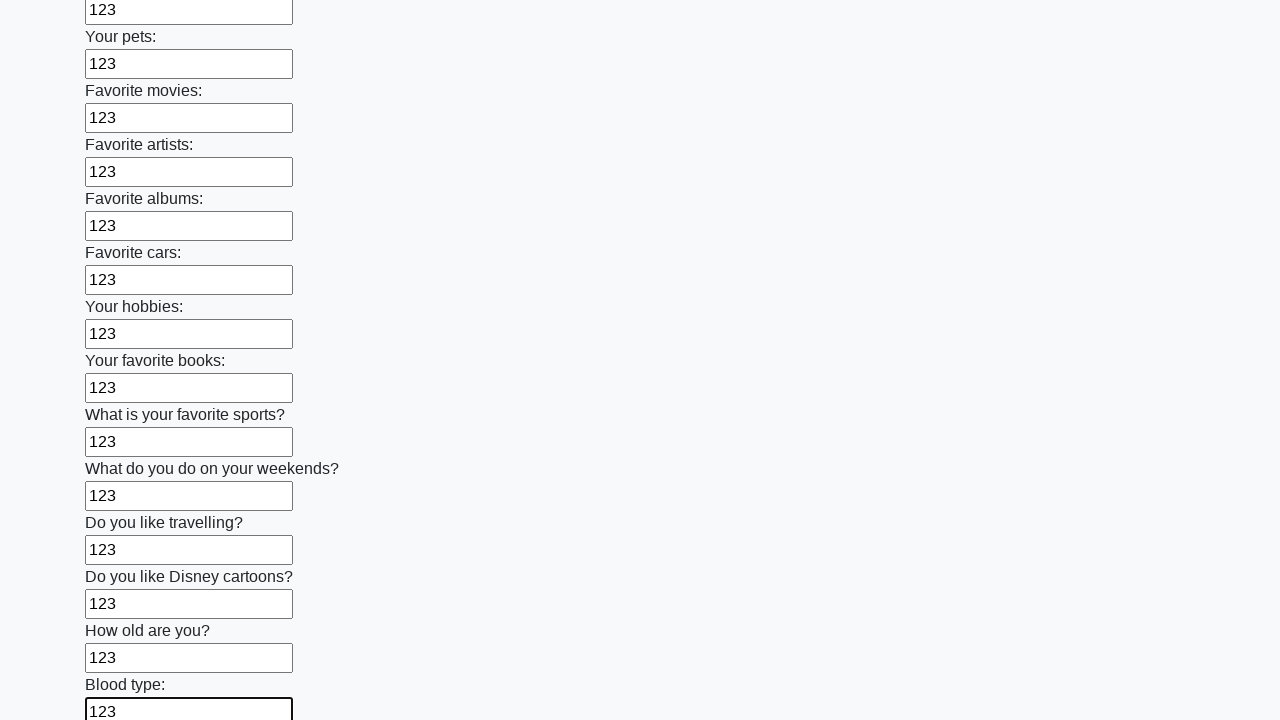

Filled an input field with test data '123' on input >> nth=19
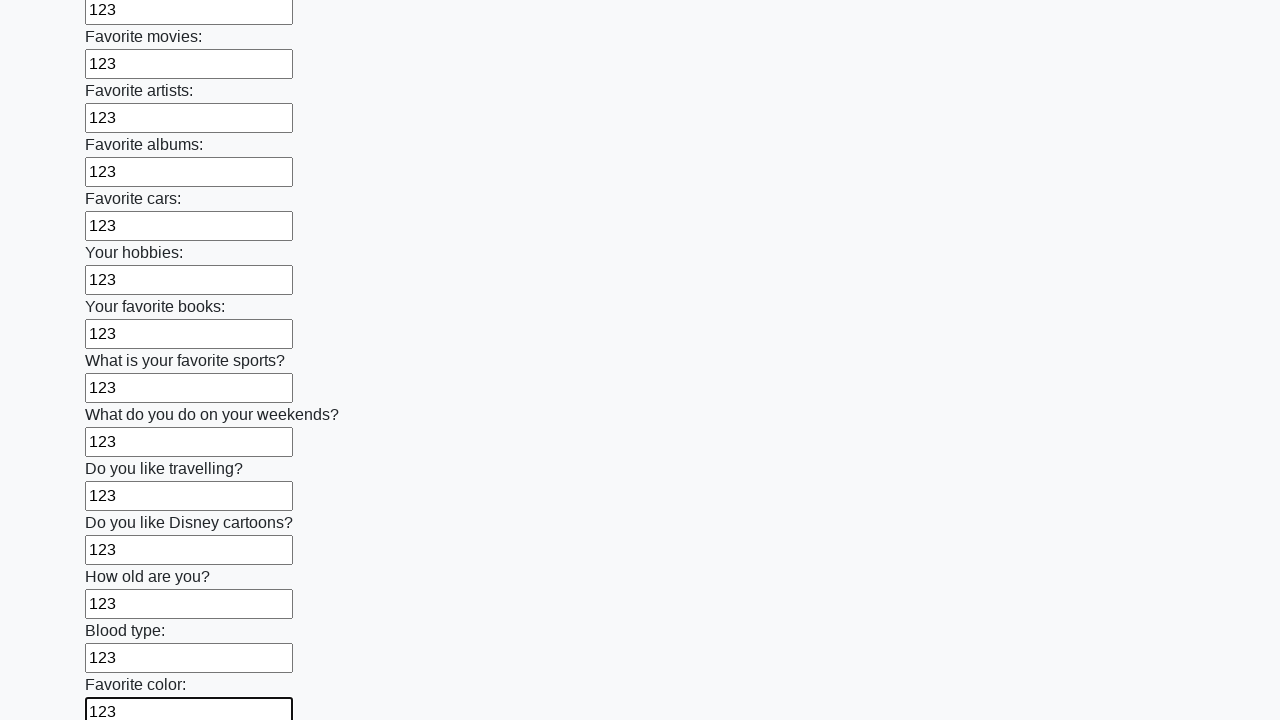

Filled an input field with test data '123' on input >> nth=20
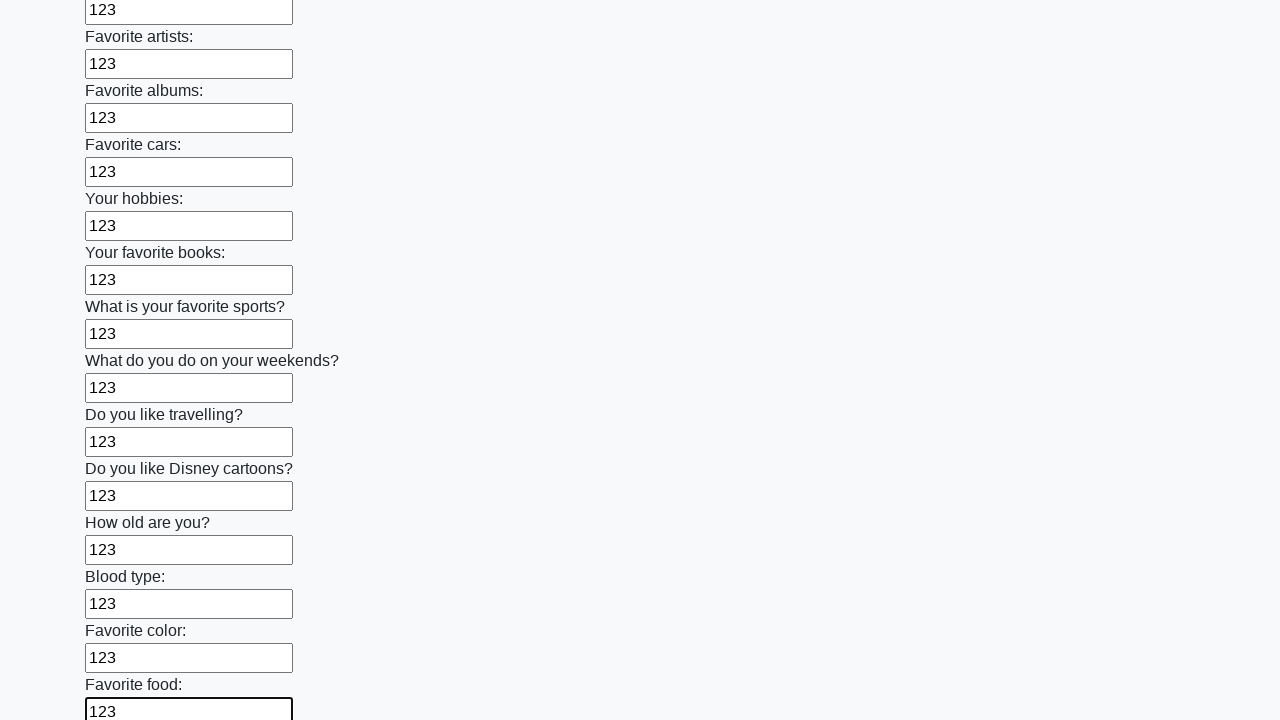

Filled an input field with test data '123' on input >> nth=21
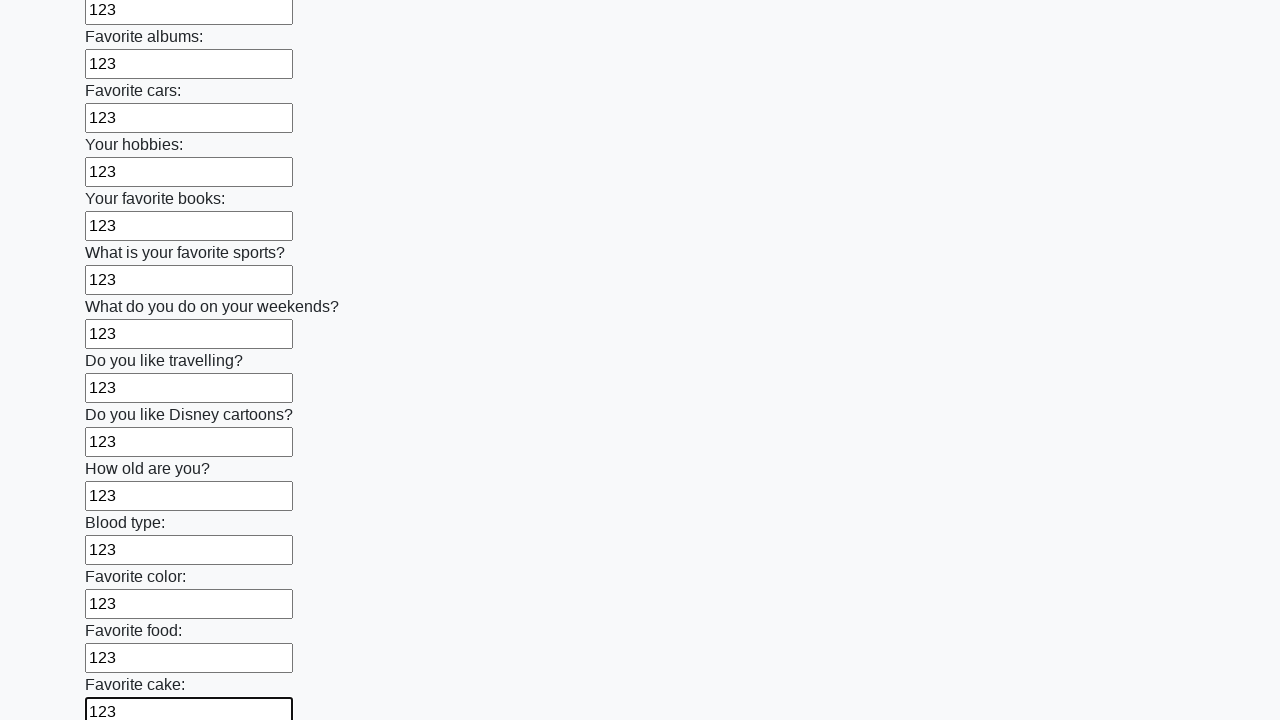

Filled an input field with test data '123' on input >> nth=22
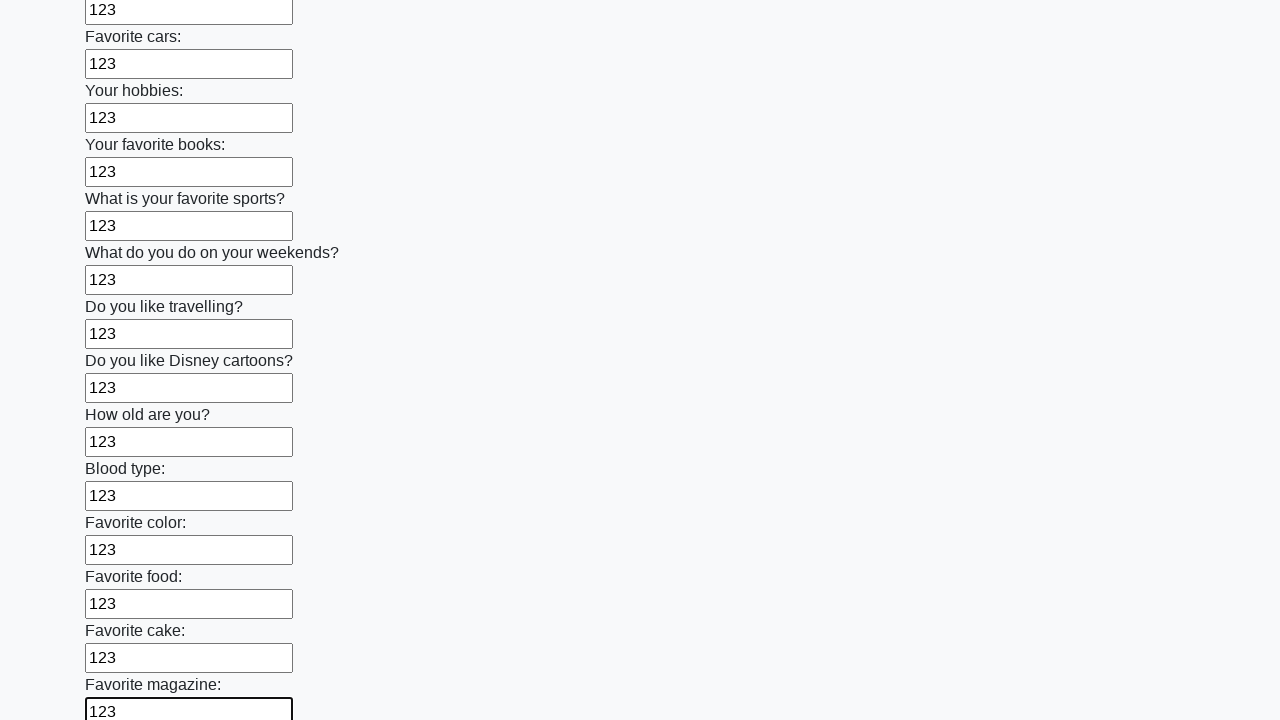

Filled an input field with test data '123' on input >> nth=23
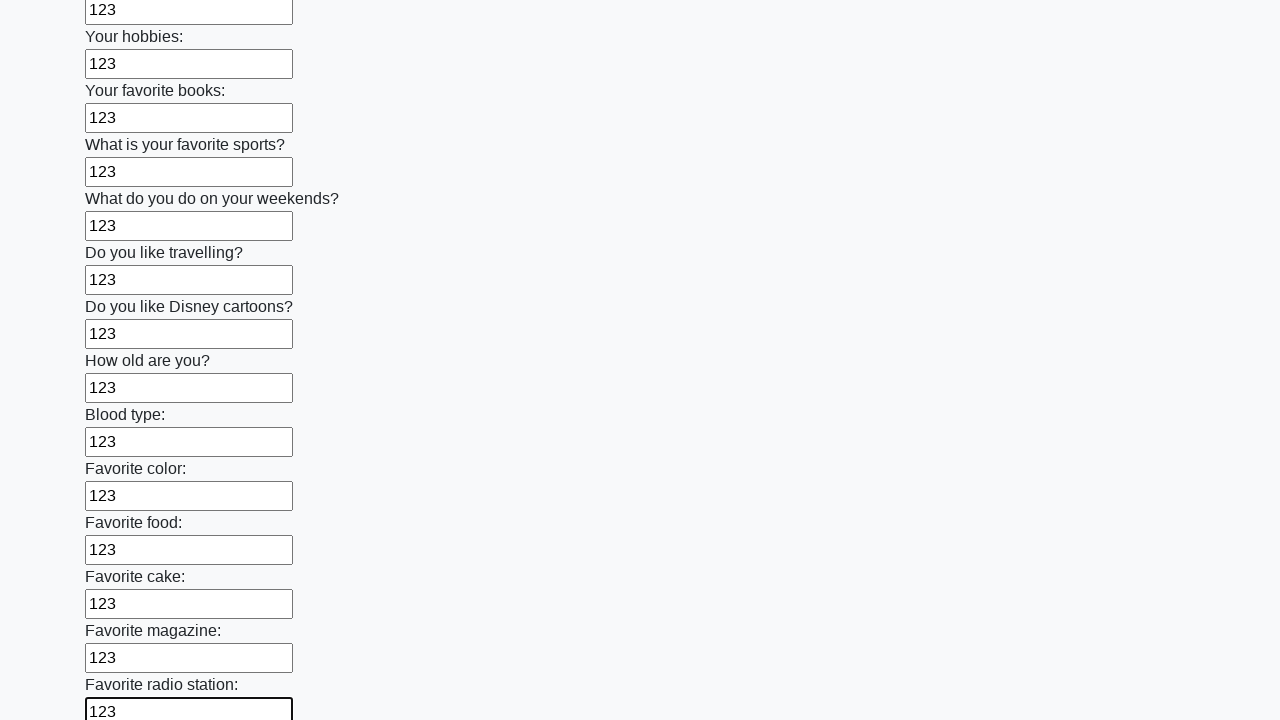

Filled an input field with test data '123' on input >> nth=24
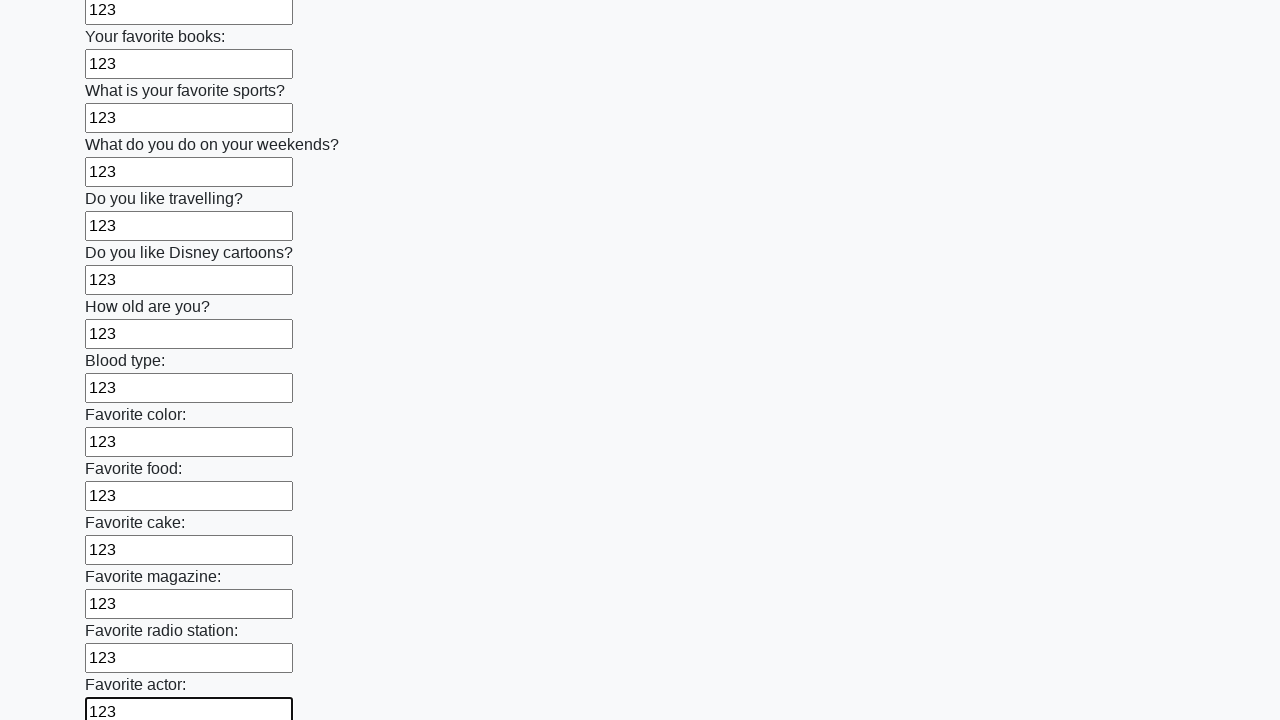

Filled an input field with test data '123' on input >> nth=25
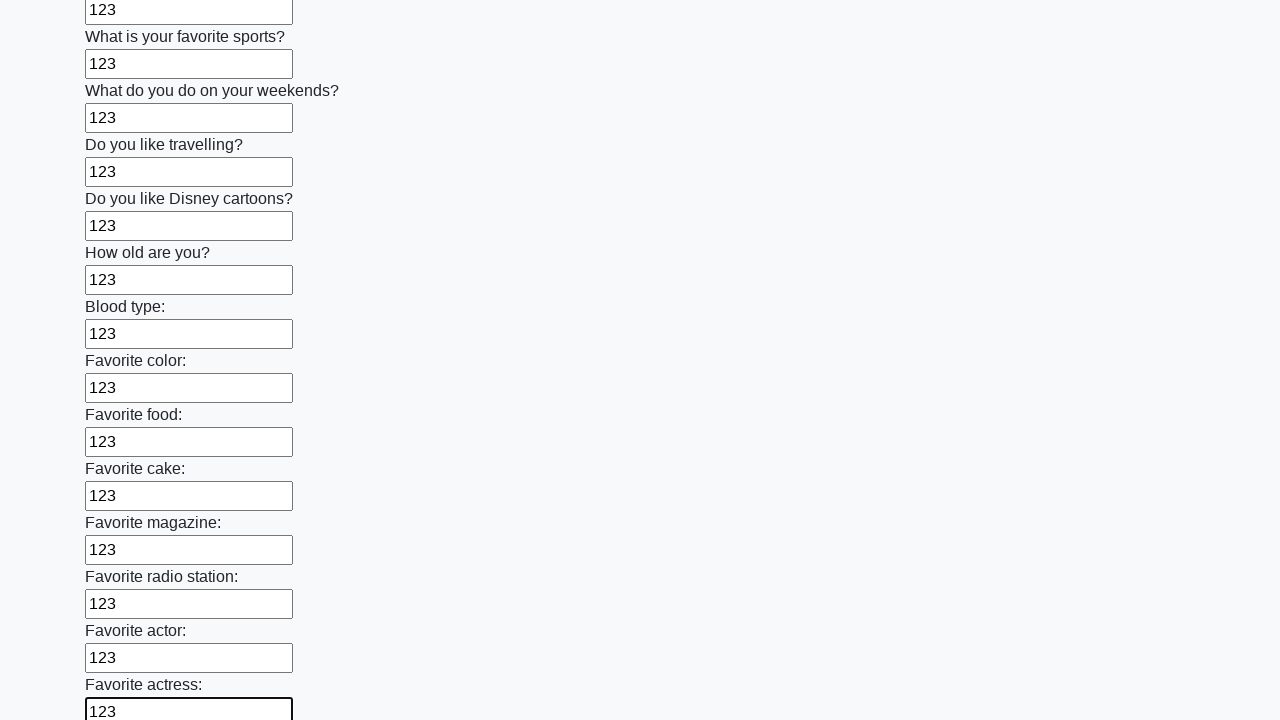

Filled an input field with test data '123' on input >> nth=26
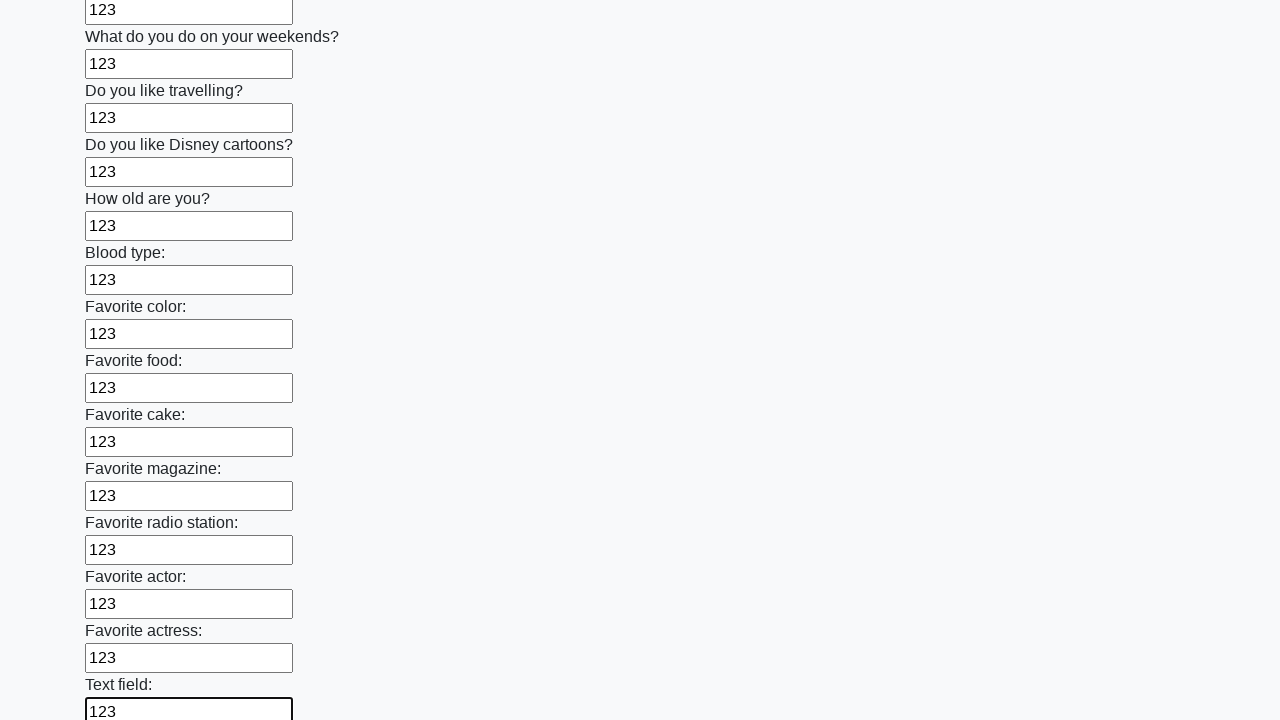

Filled an input field with test data '123' on input >> nth=27
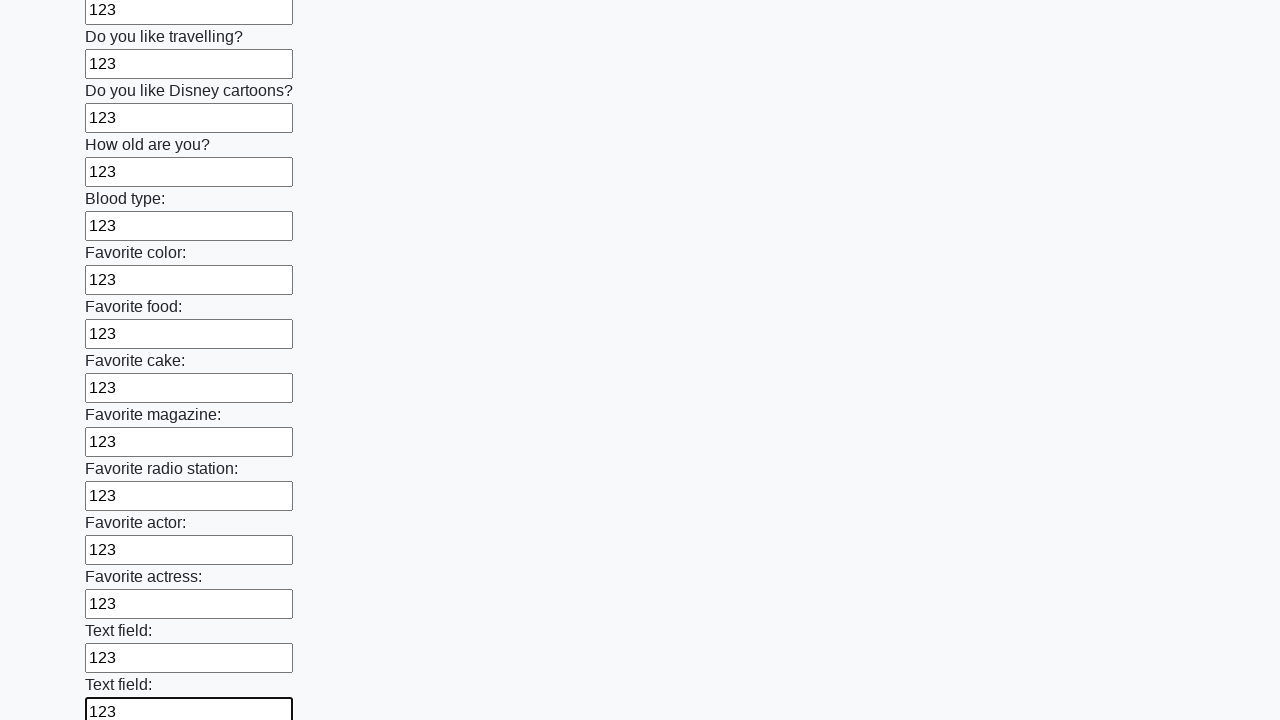

Filled an input field with test data '123' on input >> nth=28
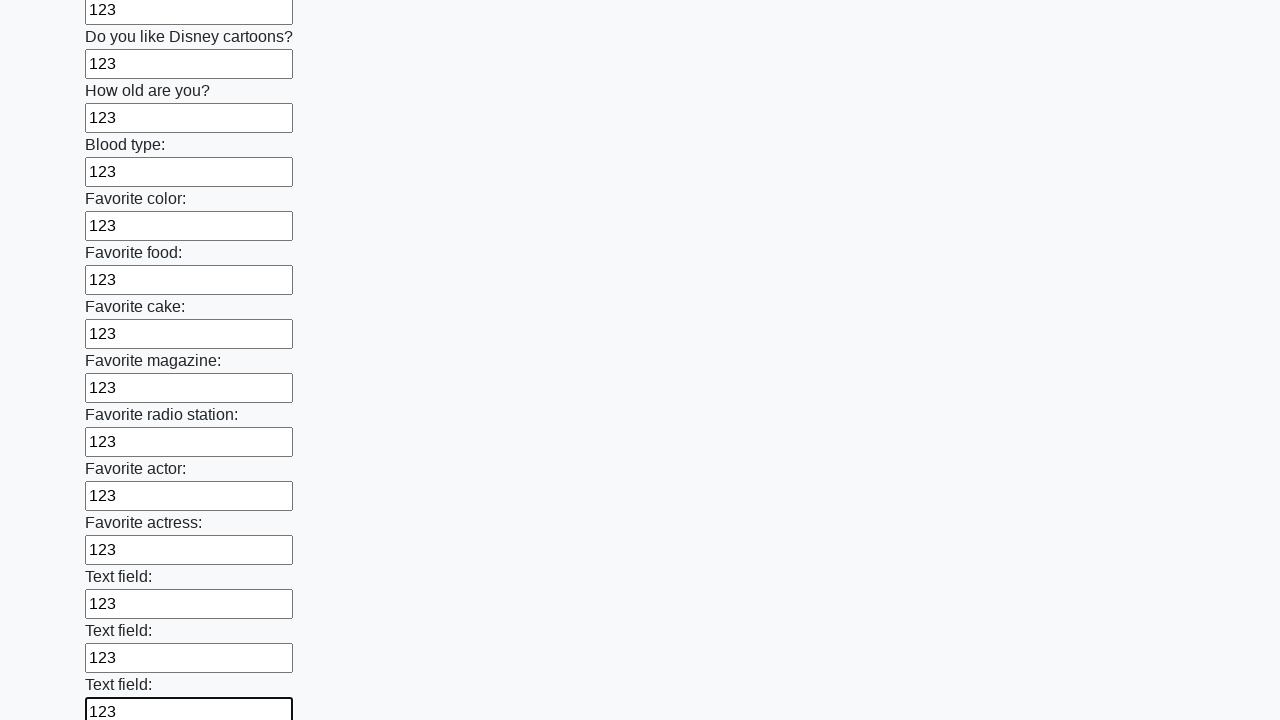

Filled an input field with test data '123' on input >> nth=29
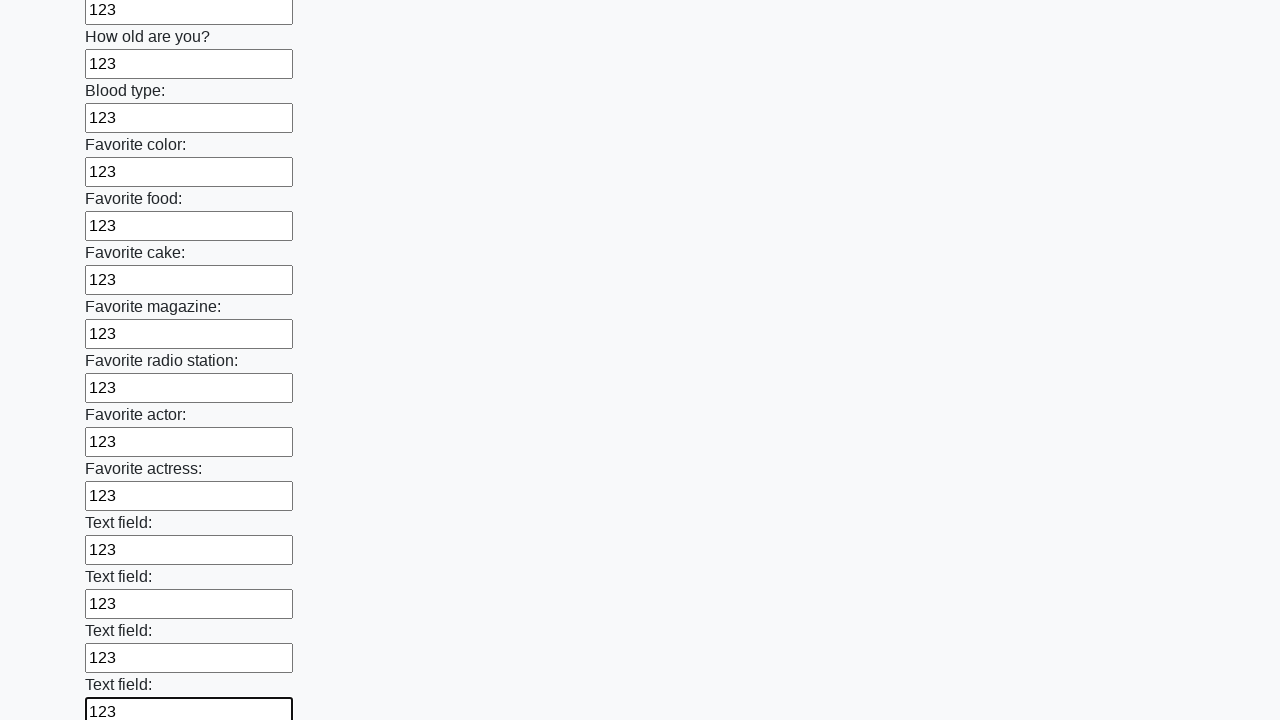

Filled an input field with test data '123' on input >> nth=30
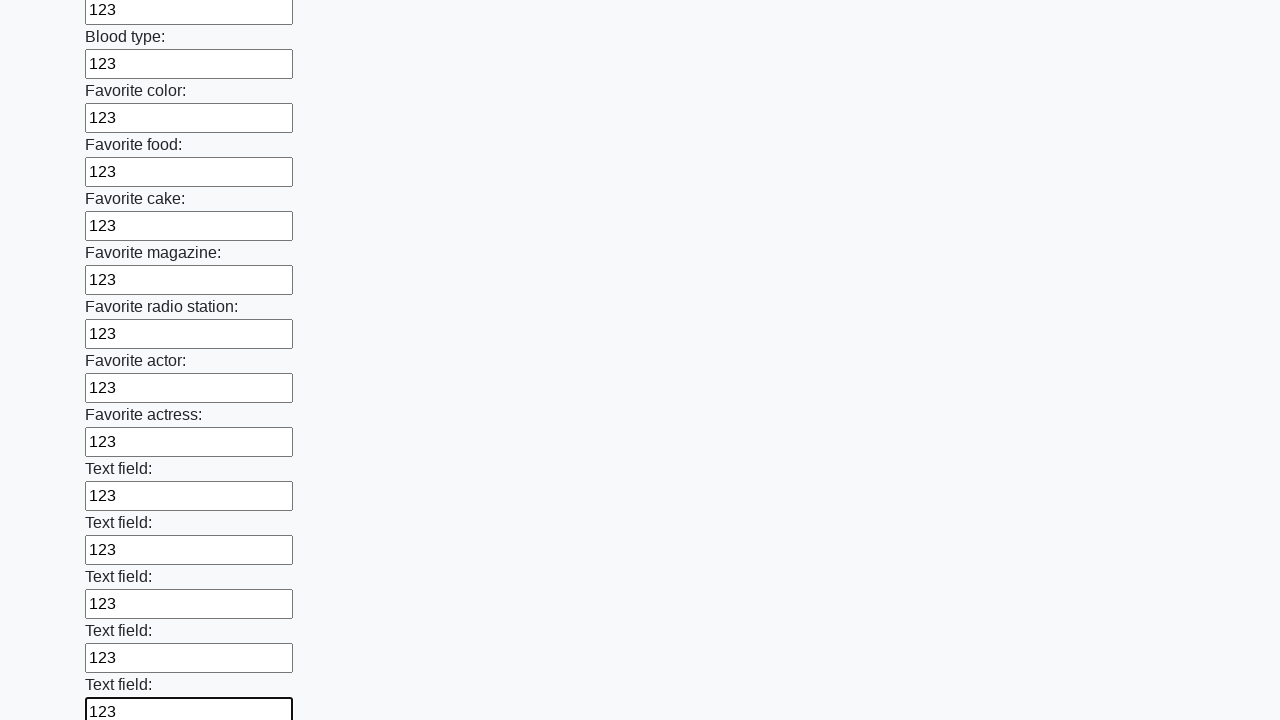

Filled an input field with test data '123' on input >> nth=31
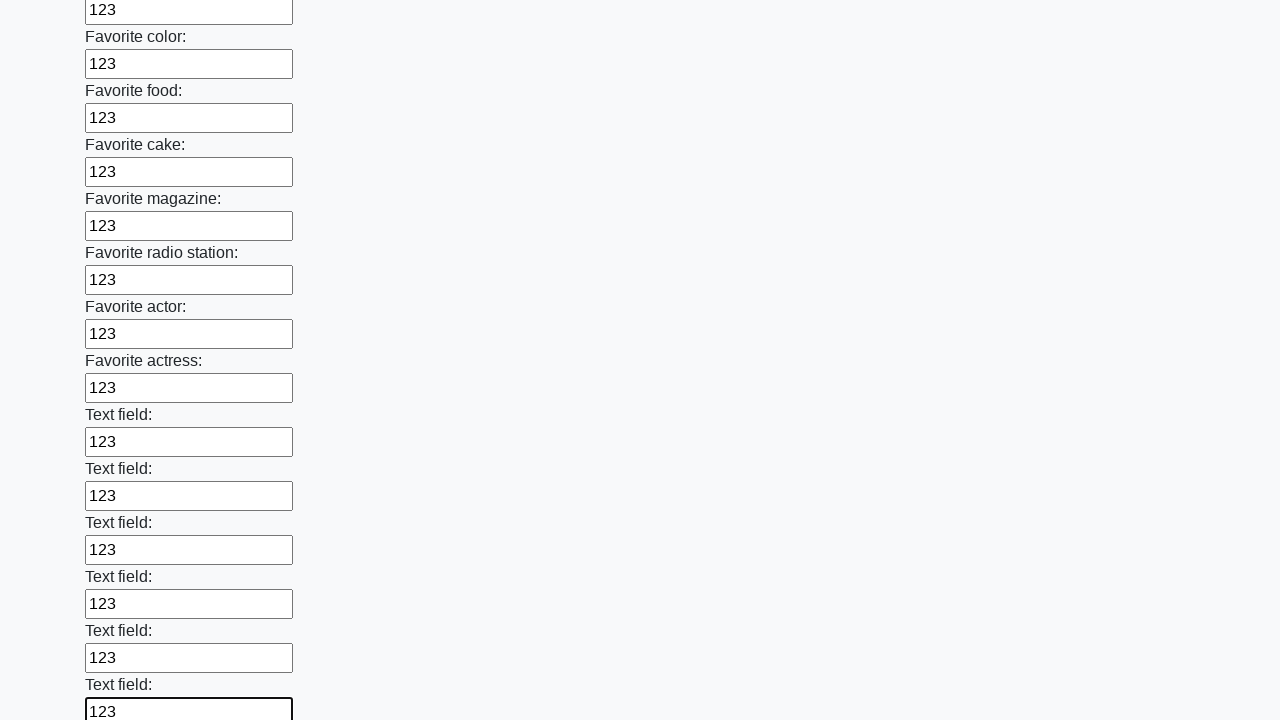

Filled an input field with test data '123' on input >> nth=32
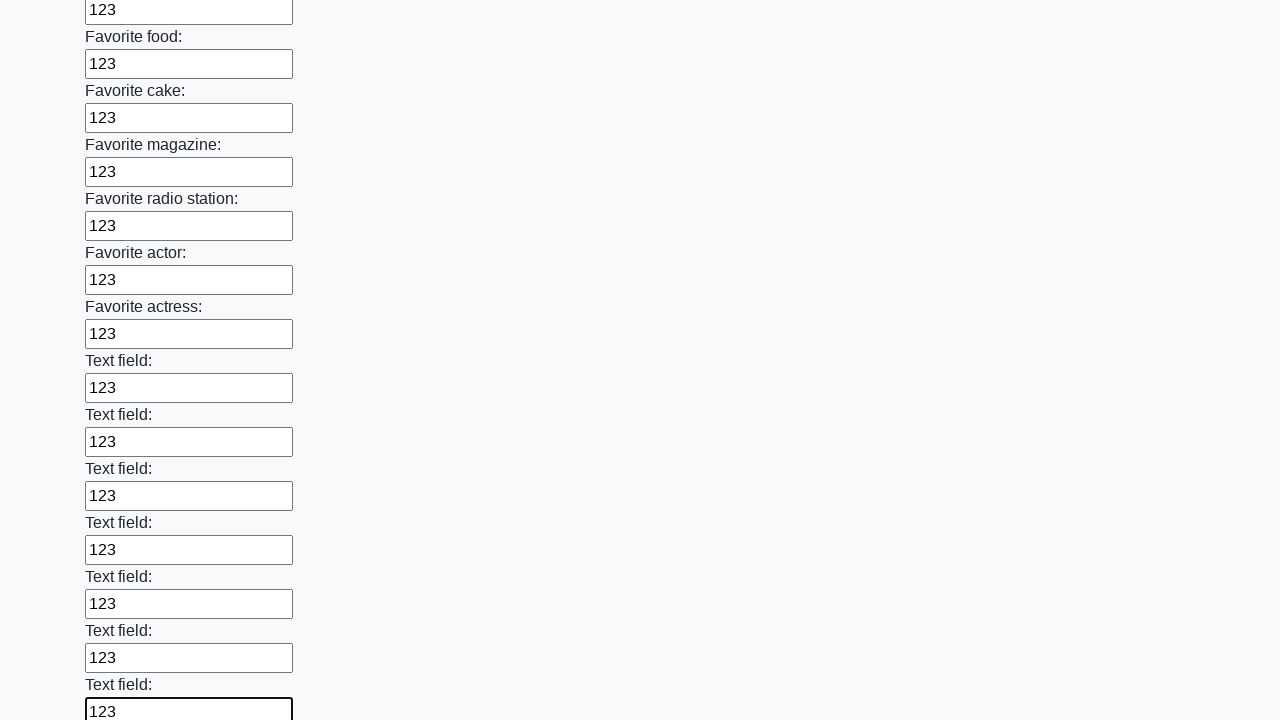

Filled an input field with test data '123' on input >> nth=33
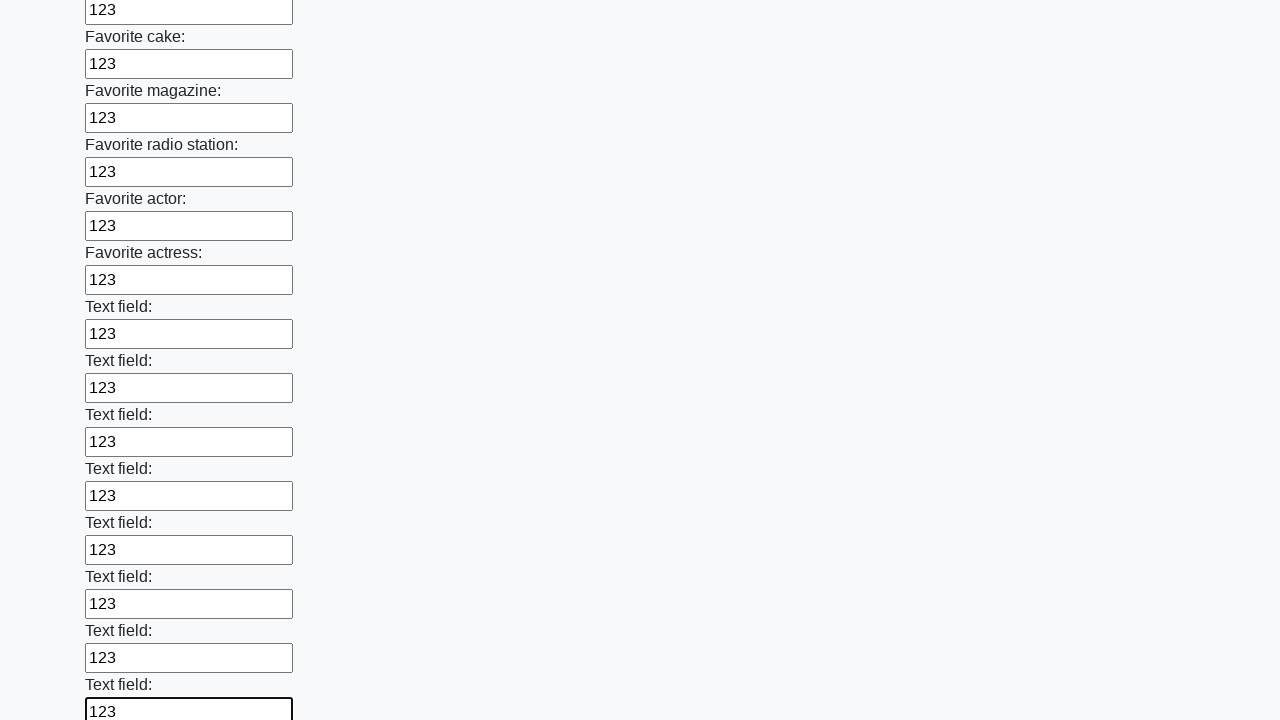

Filled an input field with test data '123' on input >> nth=34
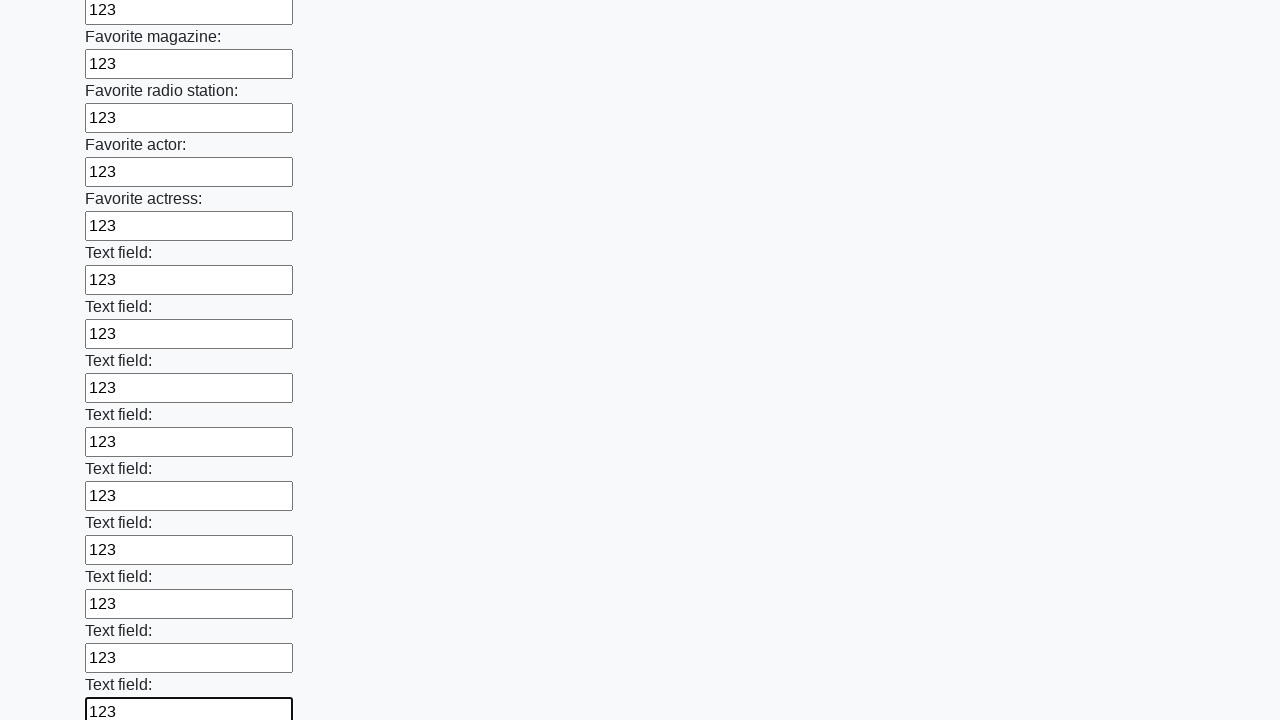

Filled an input field with test data '123' on input >> nth=35
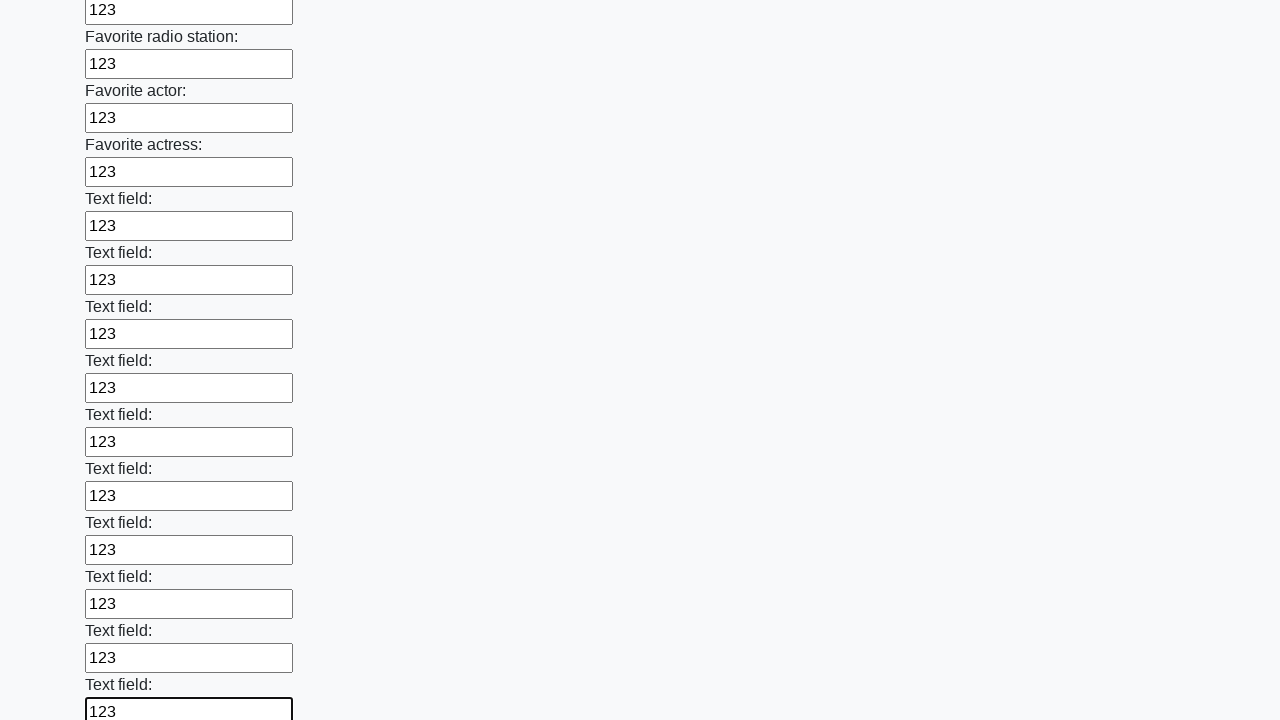

Filled an input field with test data '123' on input >> nth=36
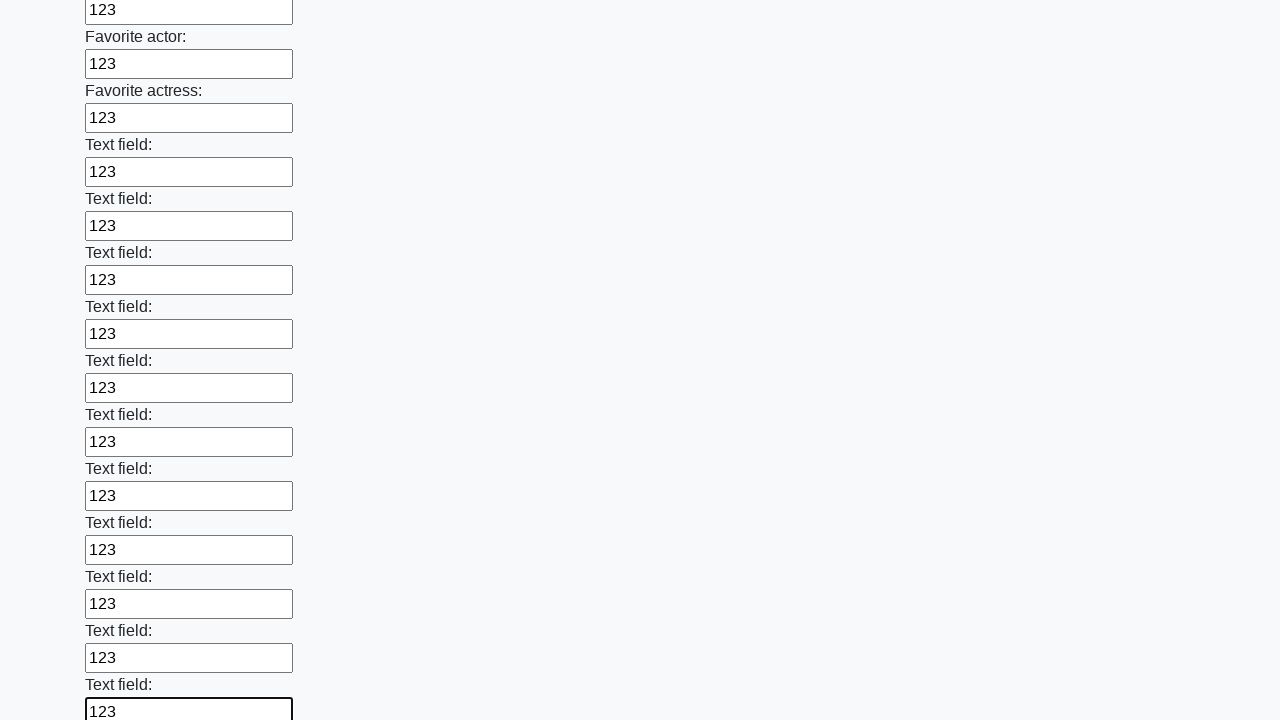

Filled an input field with test data '123' on input >> nth=37
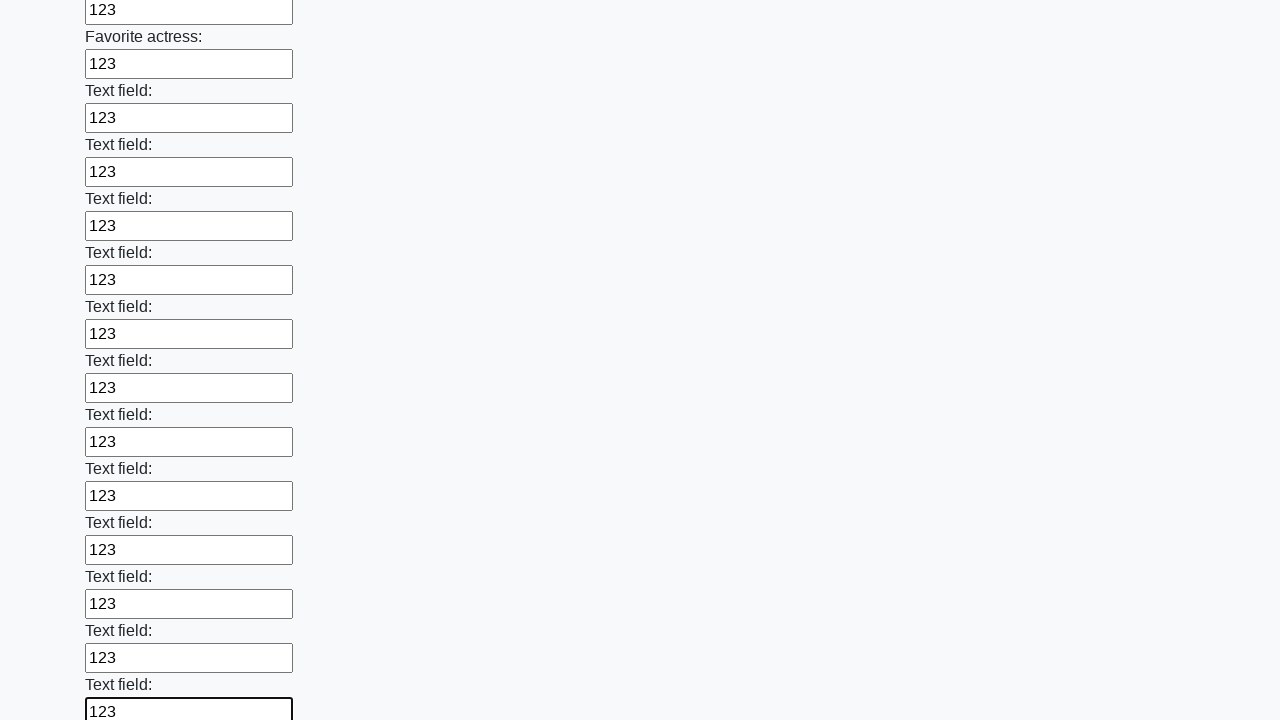

Filled an input field with test data '123' on input >> nth=38
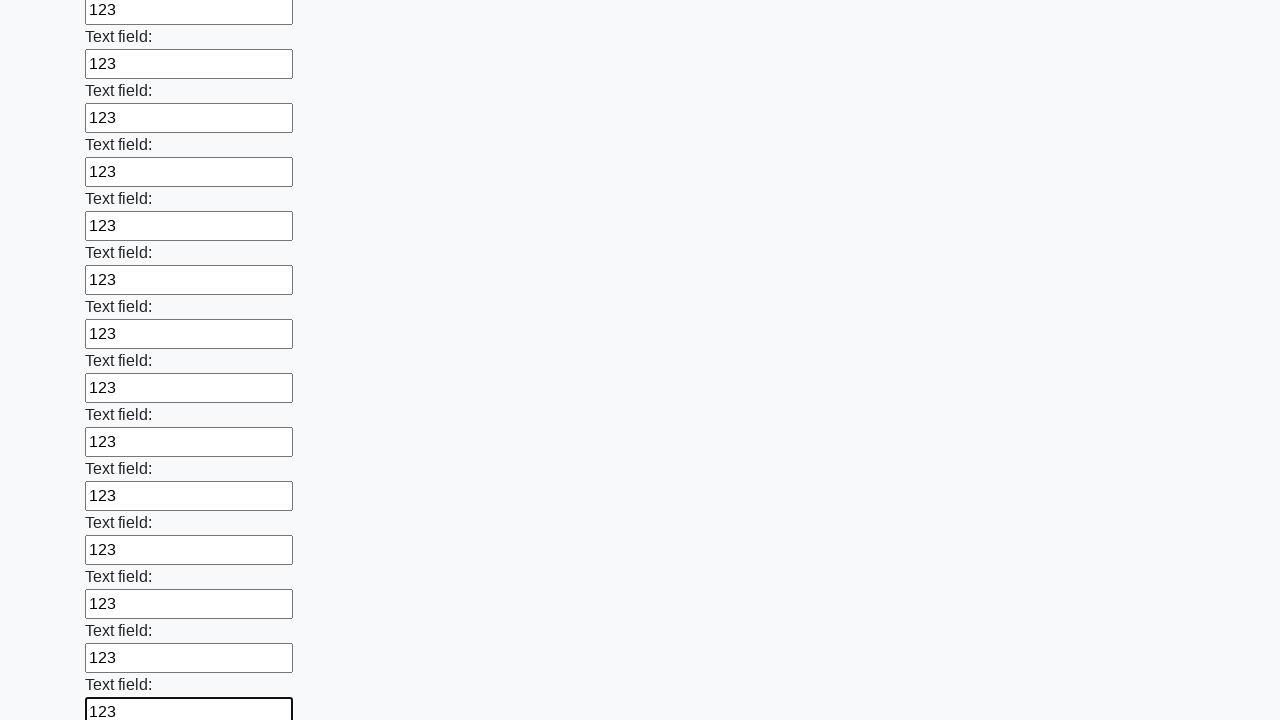

Filled an input field with test data '123' on input >> nth=39
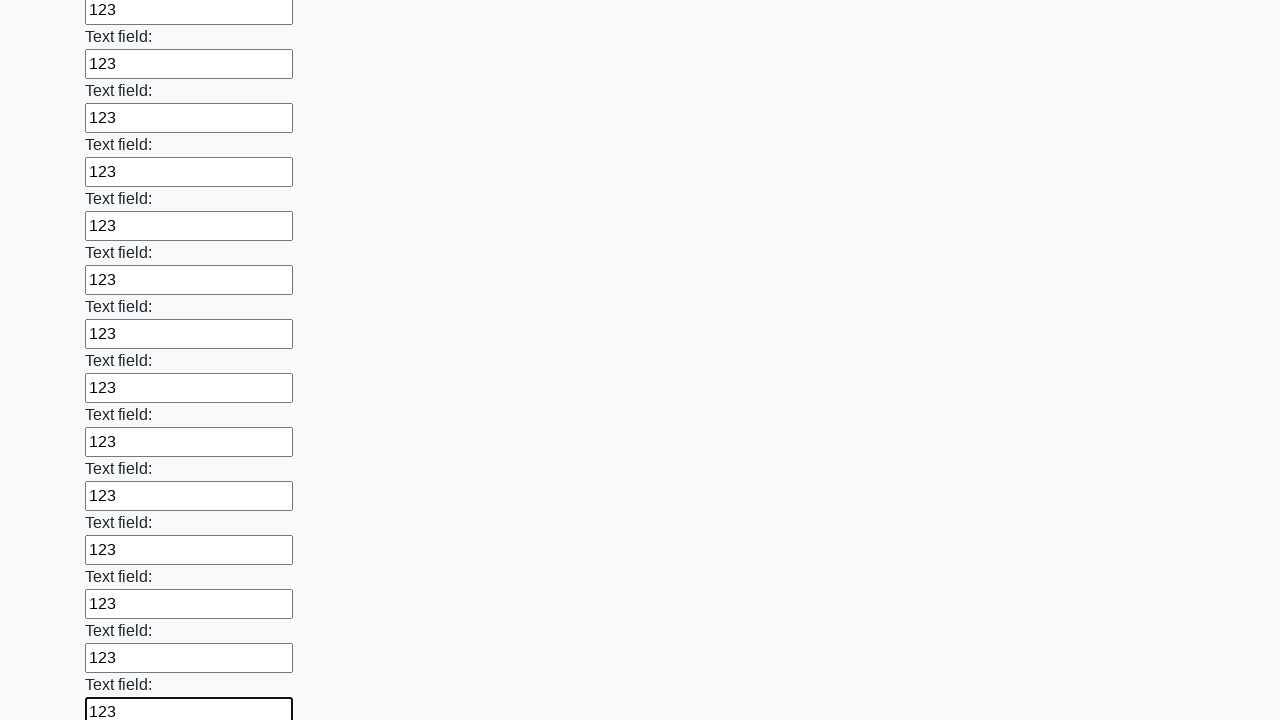

Filled an input field with test data '123' on input >> nth=40
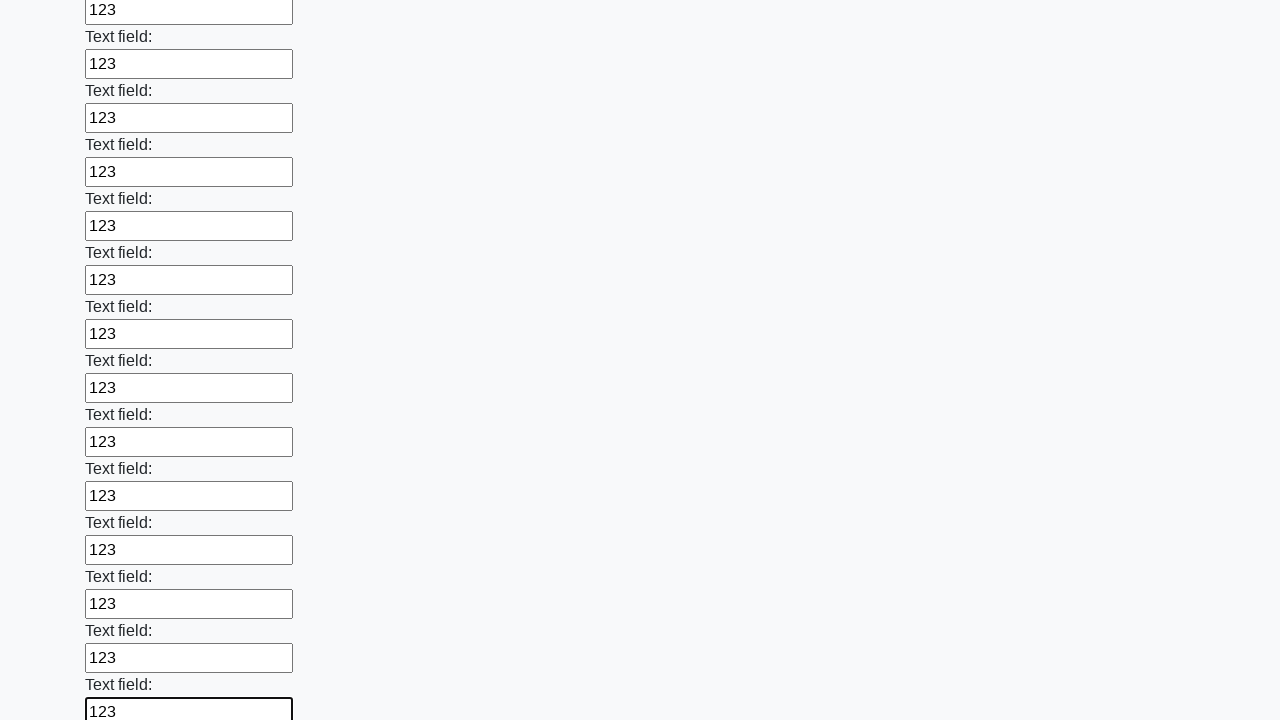

Filled an input field with test data '123' on input >> nth=41
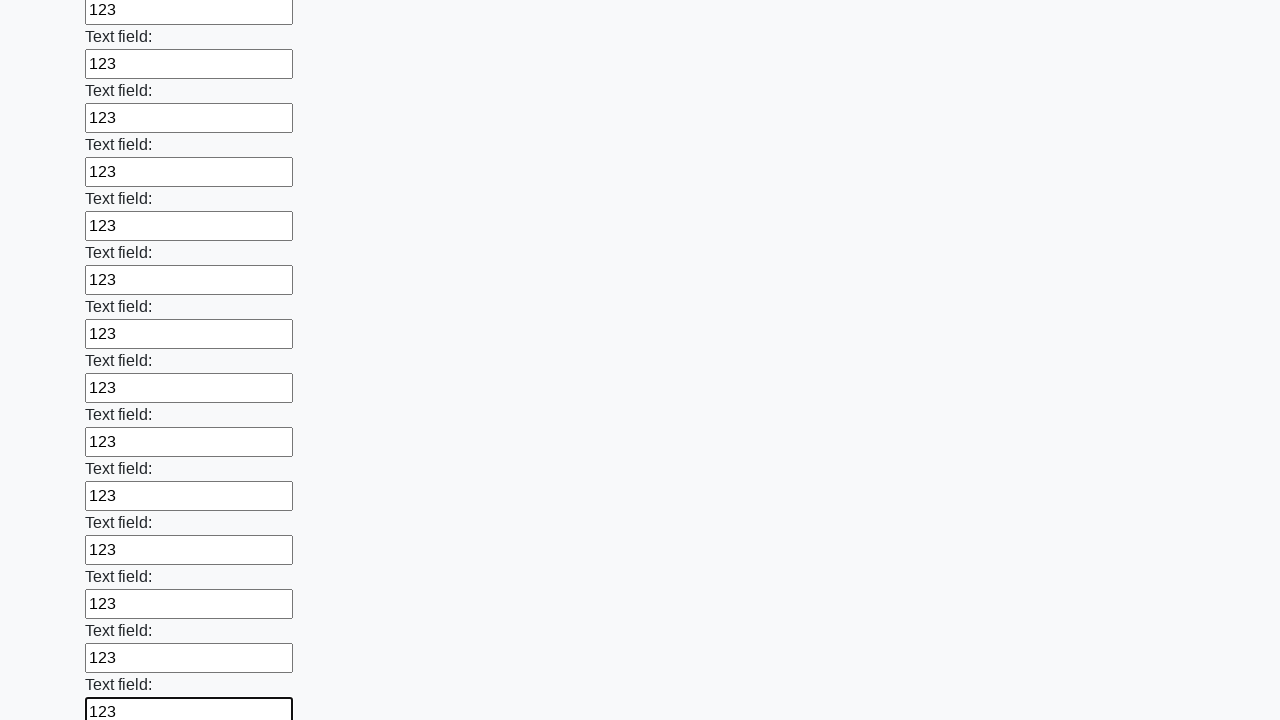

Filled an input field with test data '123' on input >> nth=42
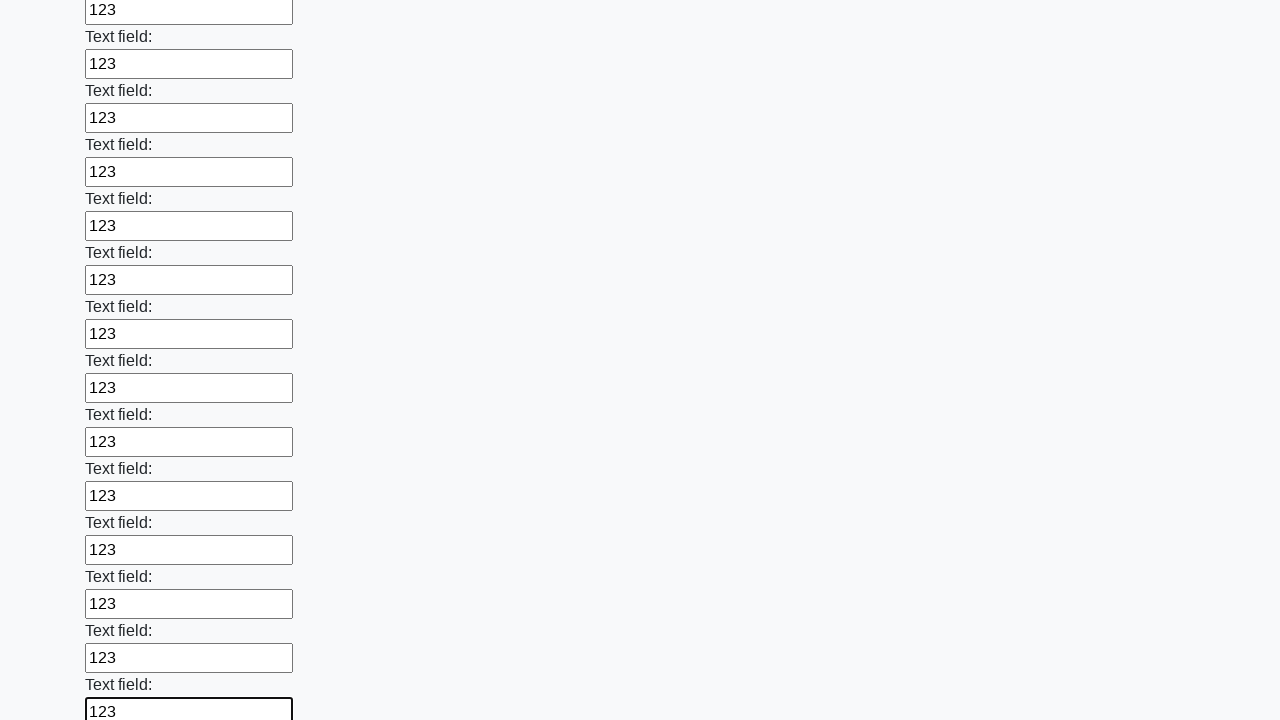

Filled an input field with test data '123' on input >> nth=43
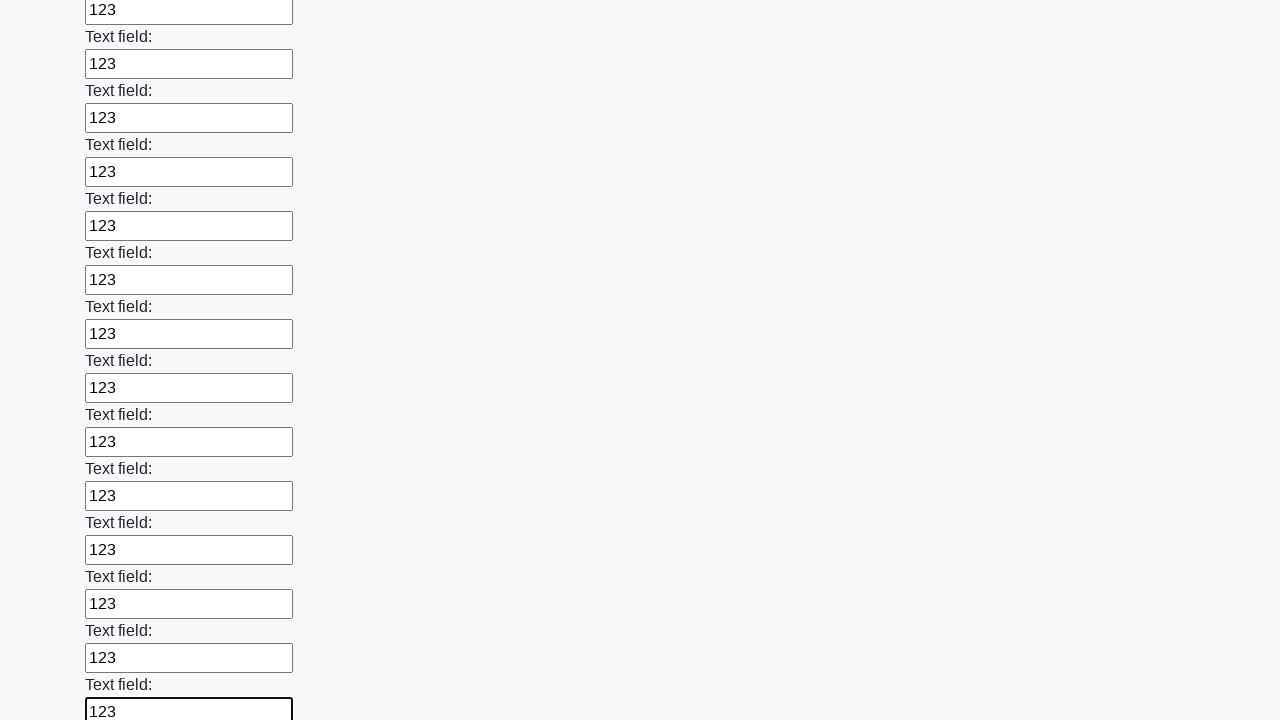

Filled an input field with test data '123' on input >> nth=44
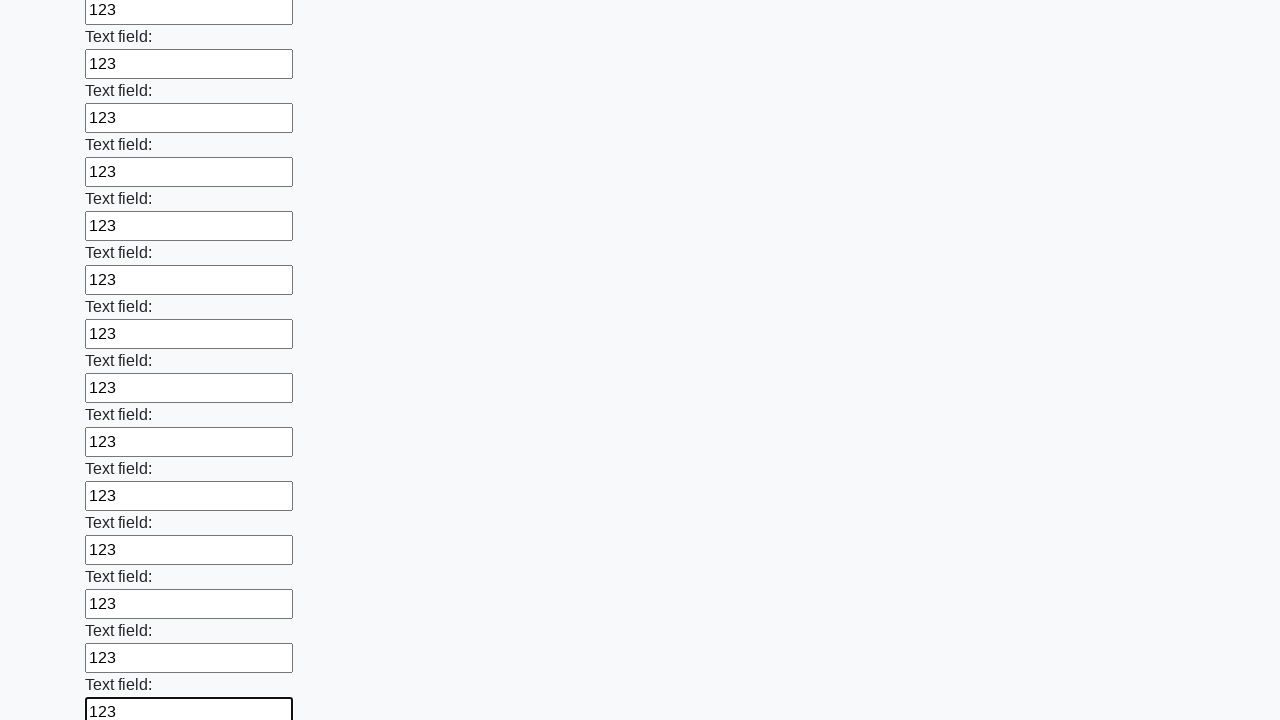

Filled an input field with test data '123' on input >> nth=45
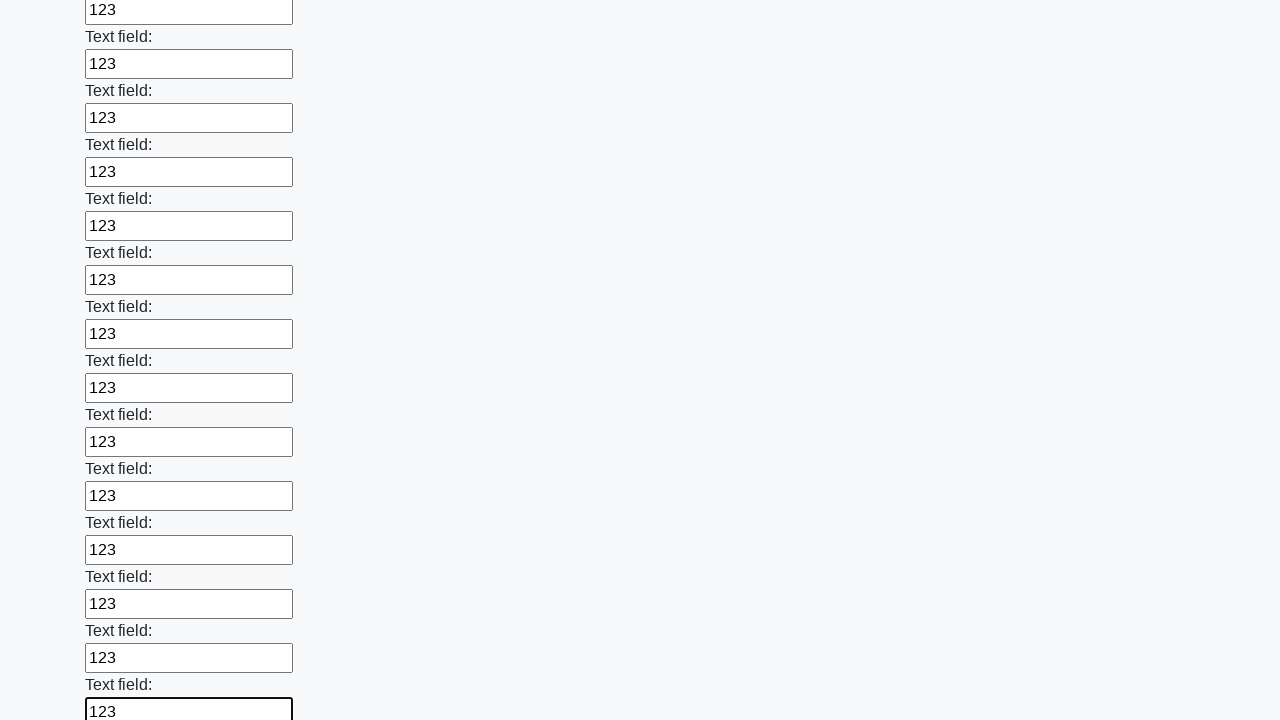

Filled an input field with test data '123' on input >> nth=46
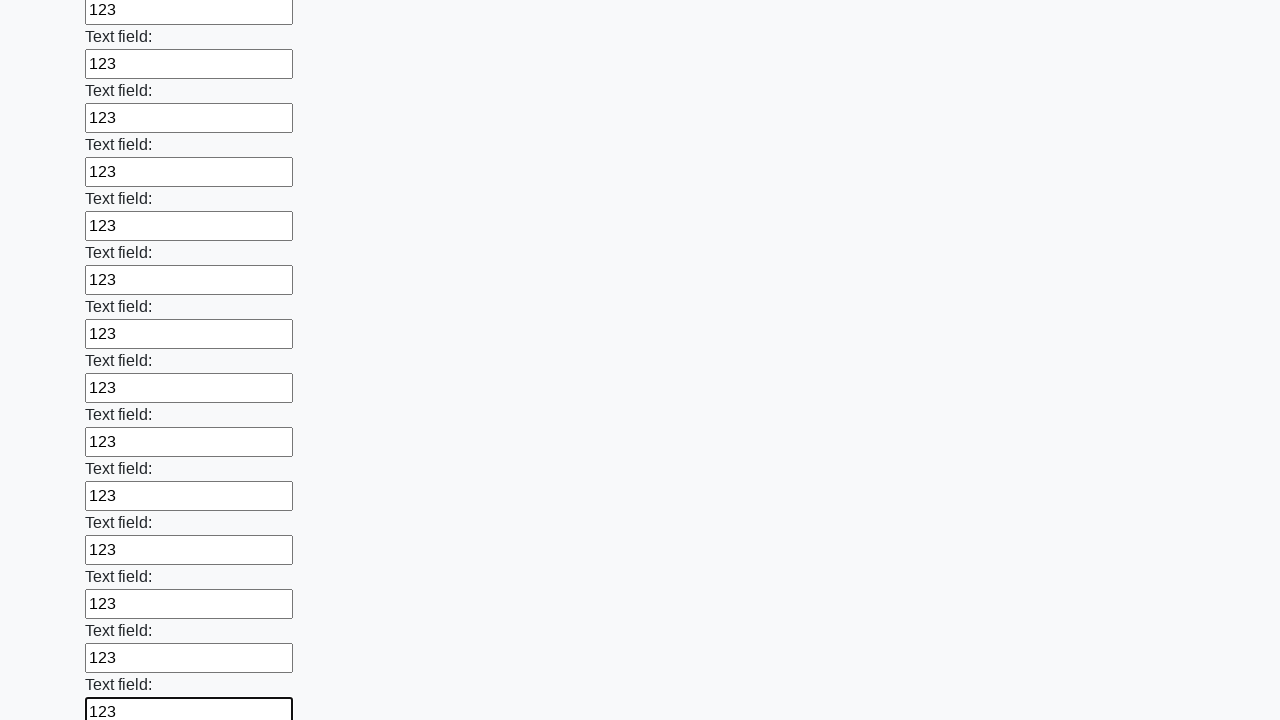

Filled an input field with test data '123' on input >> nth=47
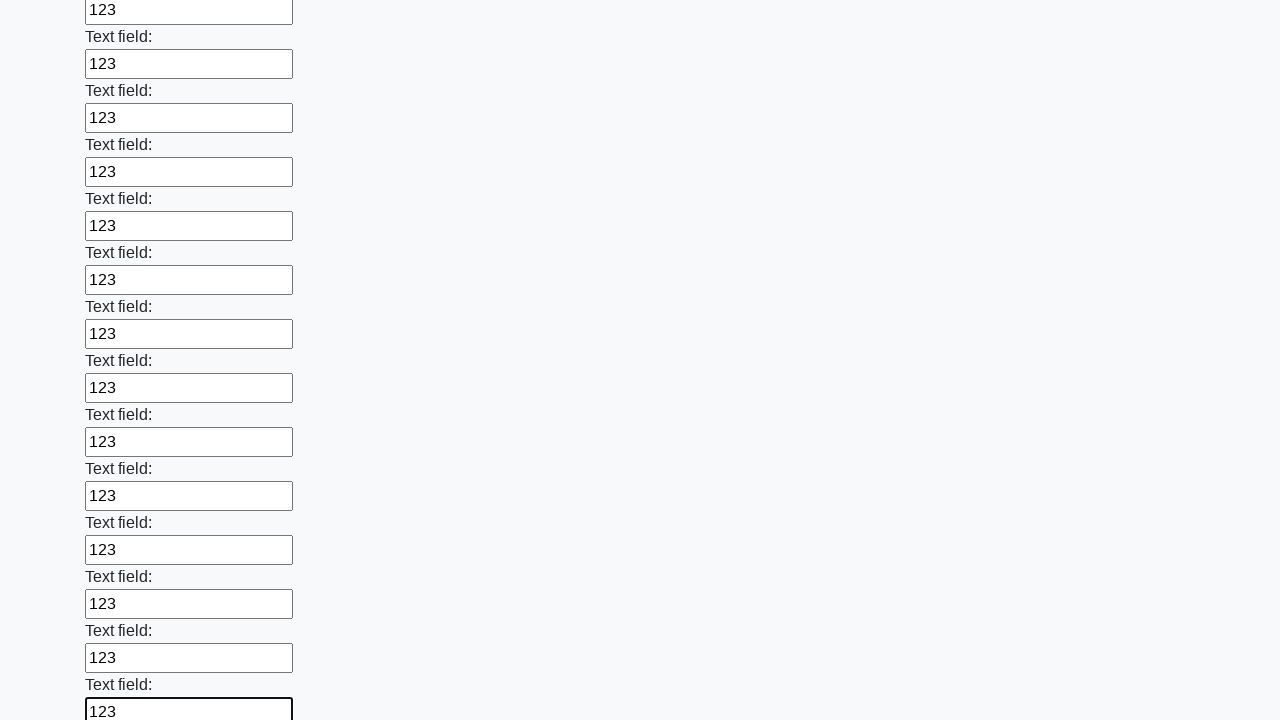

Filled an input field with test data '123' on input >> nth=48
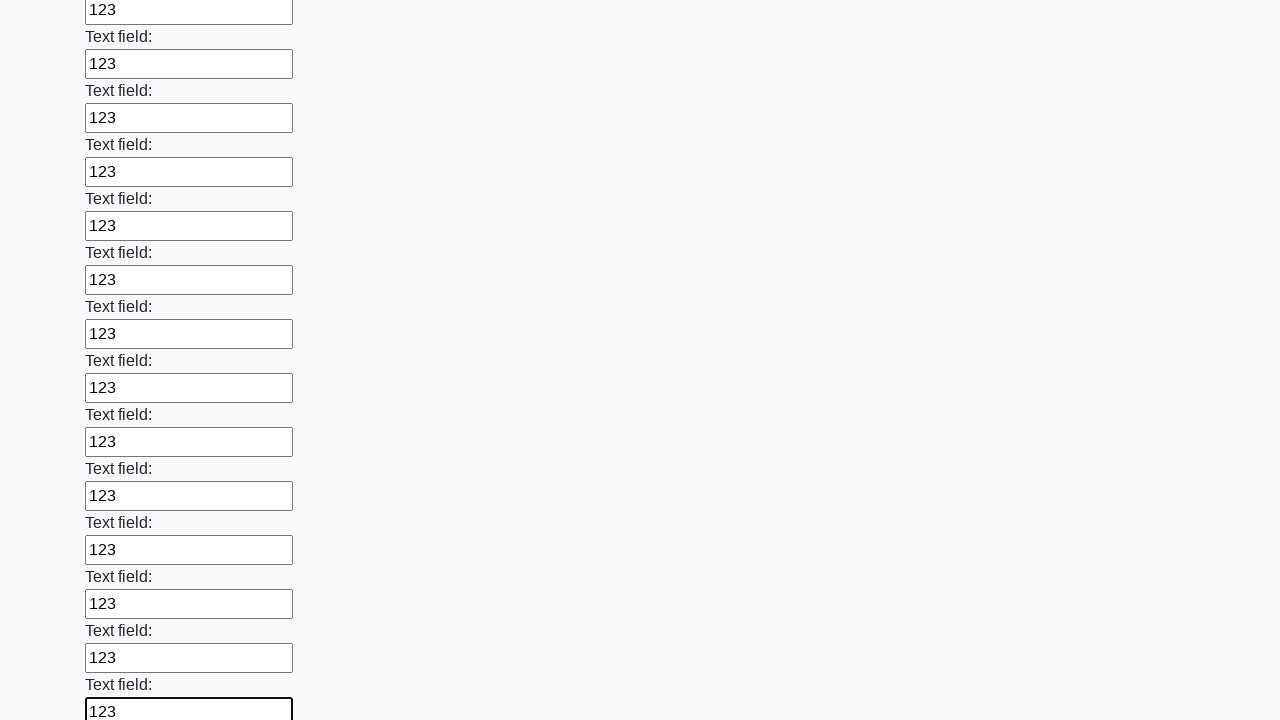

Filled an input field with test data '123' on input >> nth=49
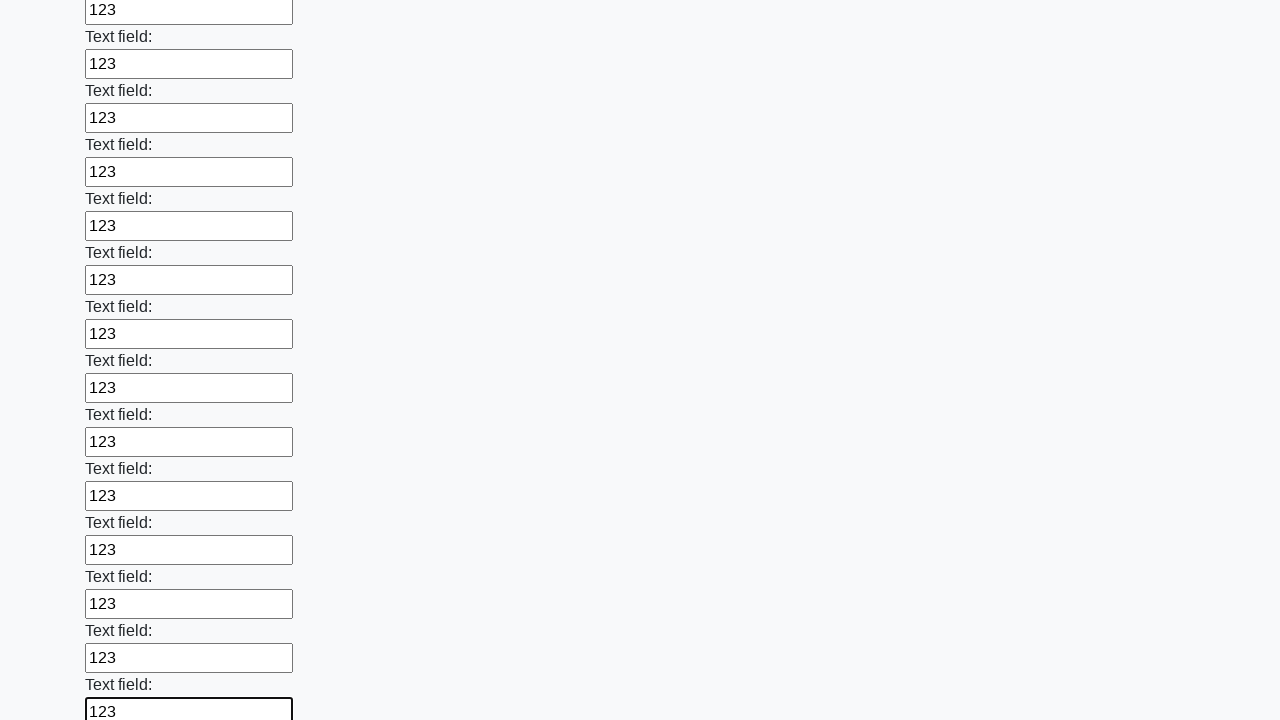

Filled an input field with test data '123' on input >> nth=50
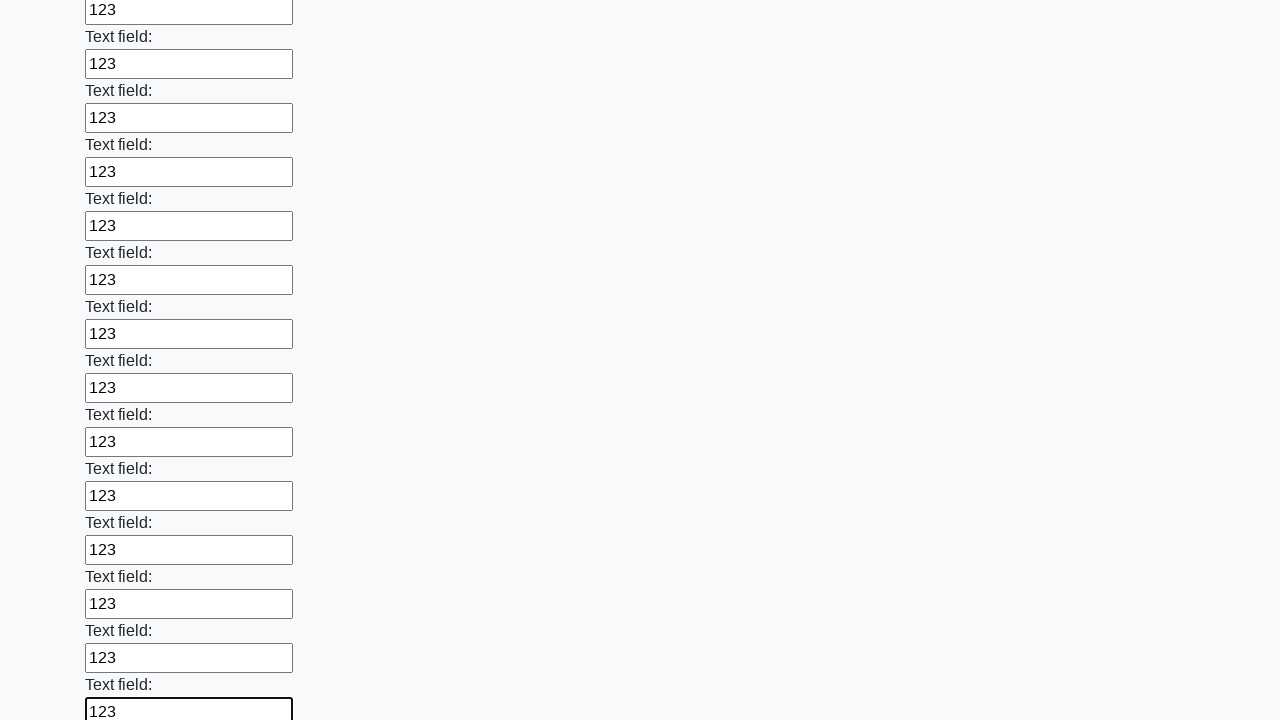

Filled an input field with test data '123' on input >> nth=51
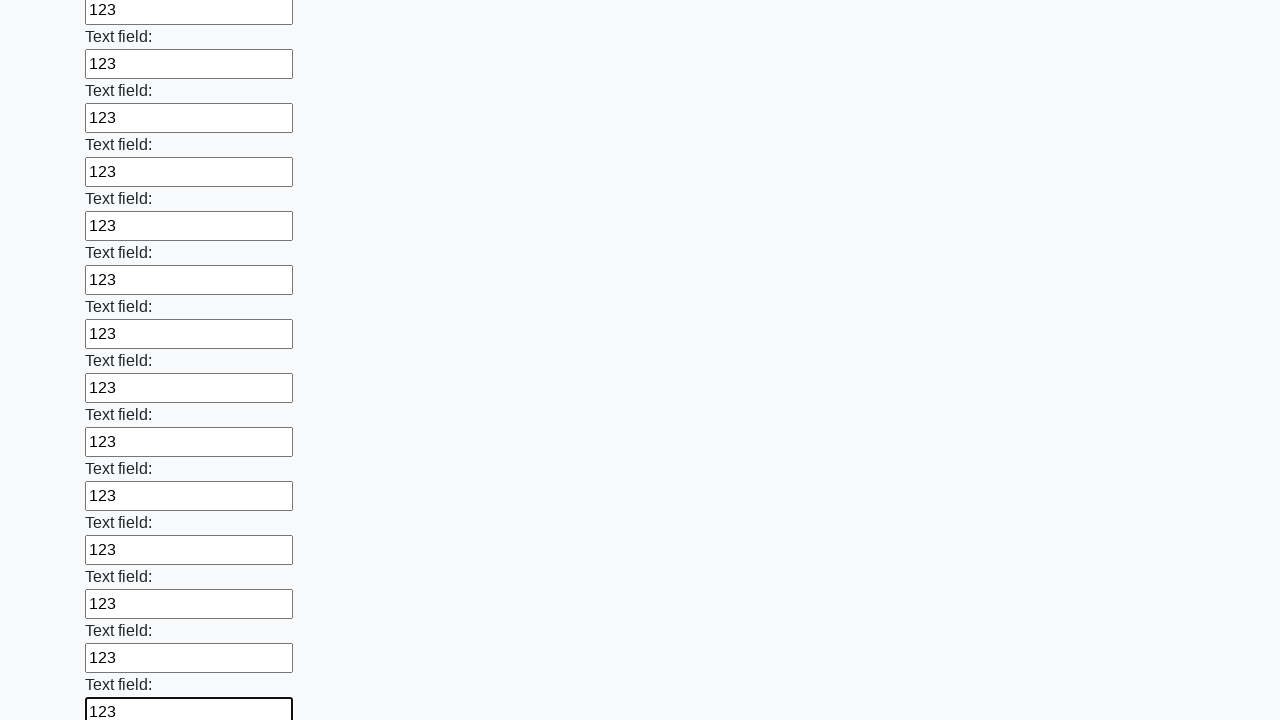

Filled an input field with test data '123' on input >> nth=52
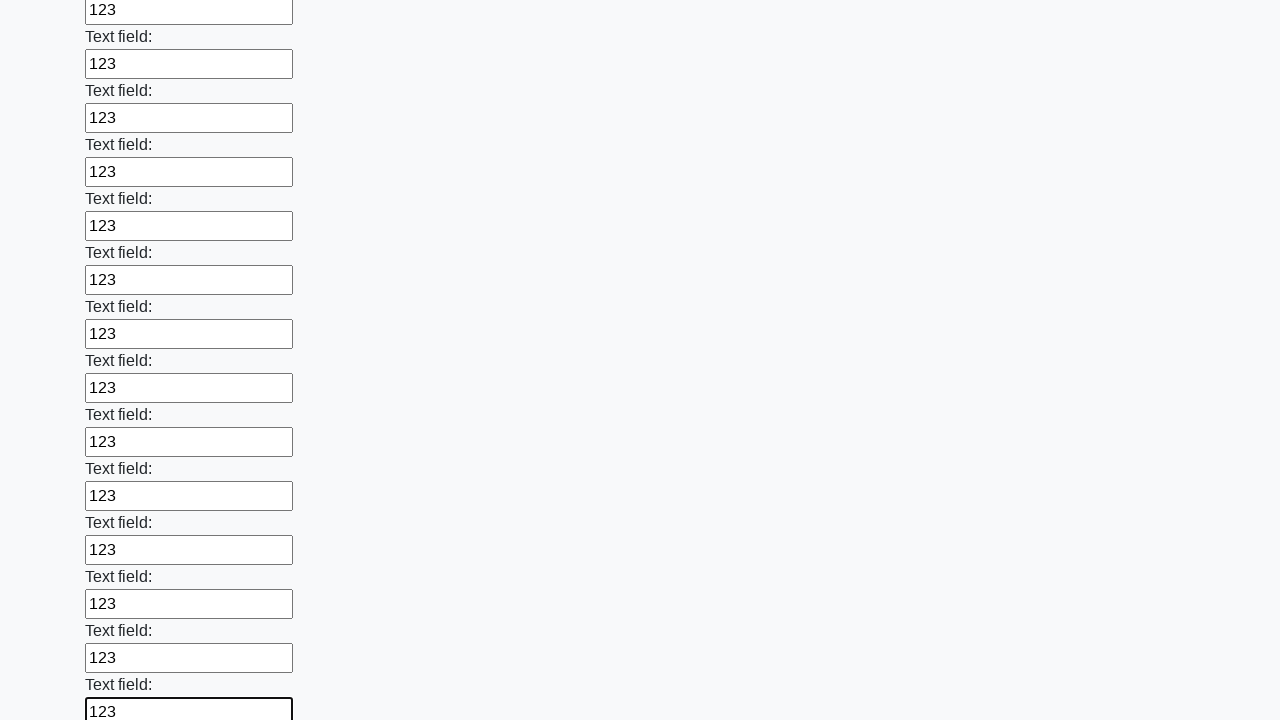

Filled an input field with test data '123' on input >> nth=53
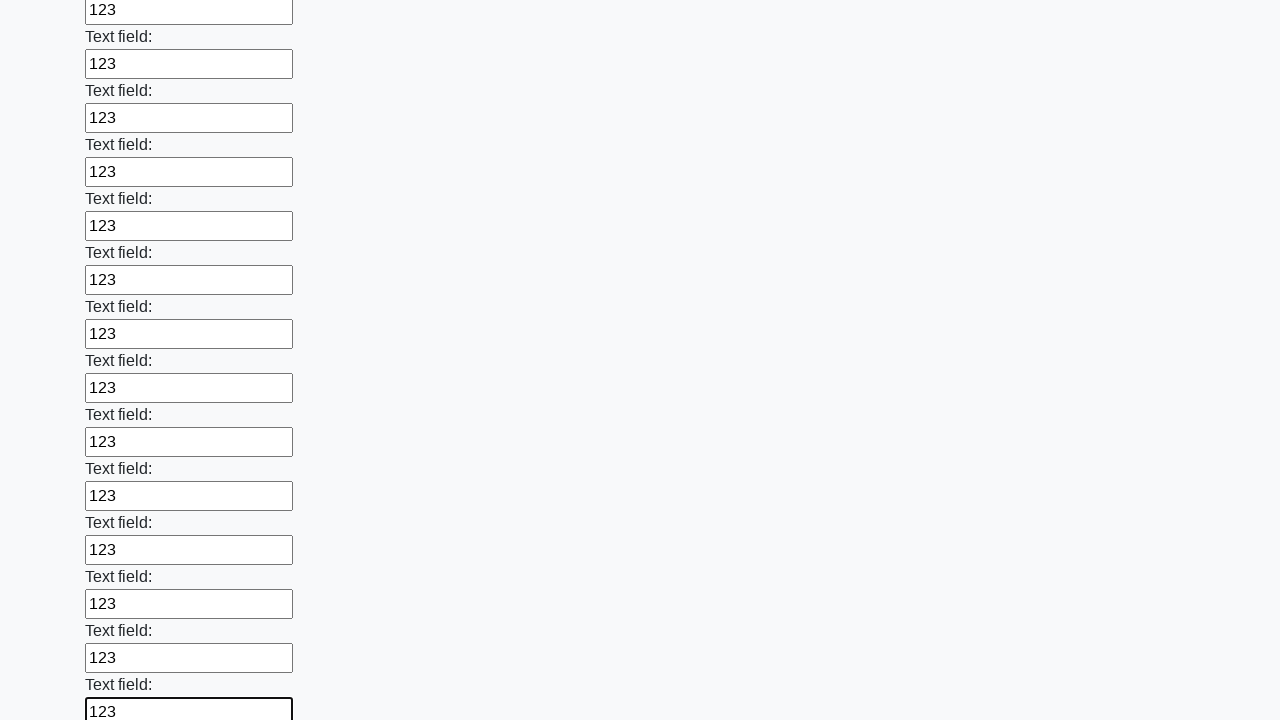

Filled an input field with test data '123' on input >> nth=54
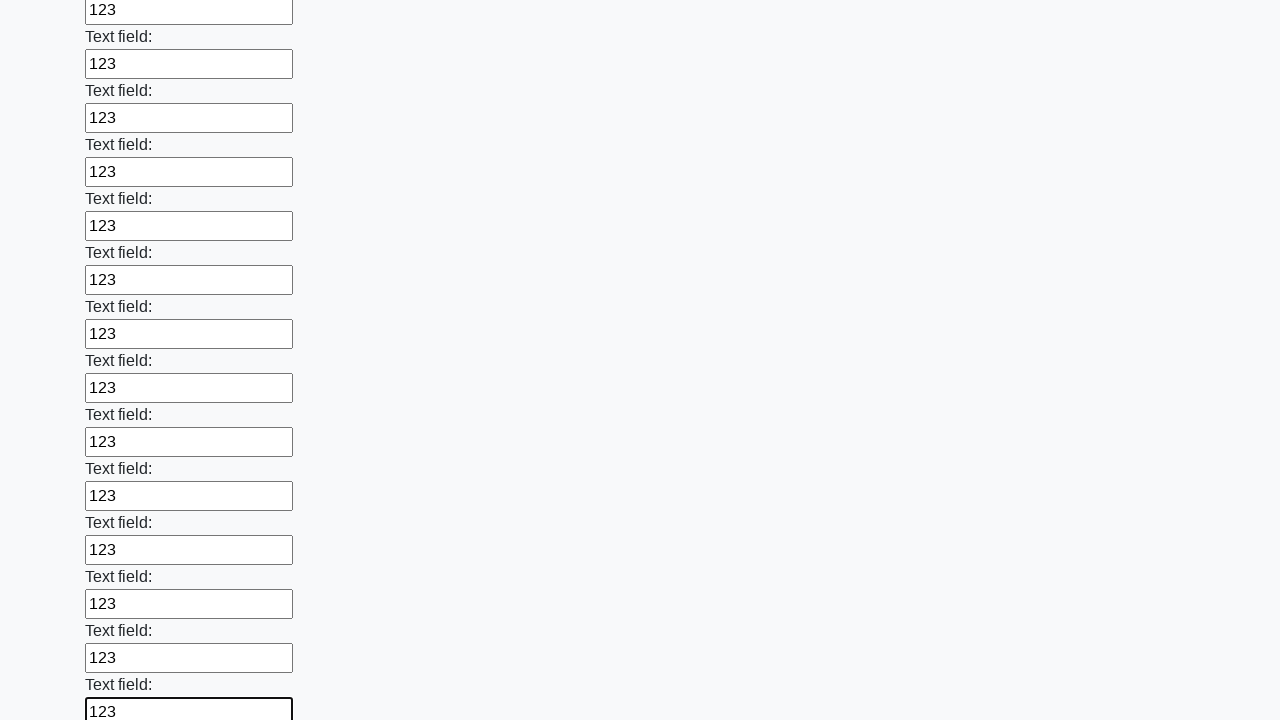

Filled an input field with test data '123' on input >> nth=55
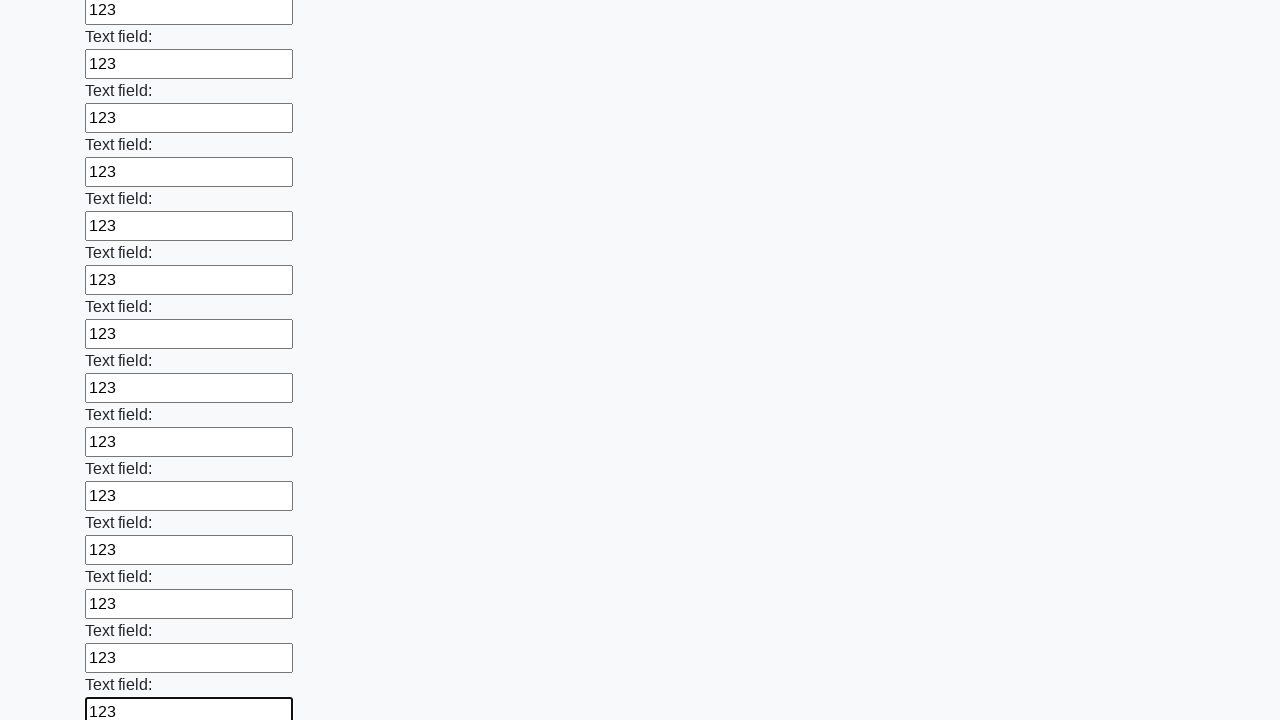

Filled an input field with test data '123' on input >> nth=56
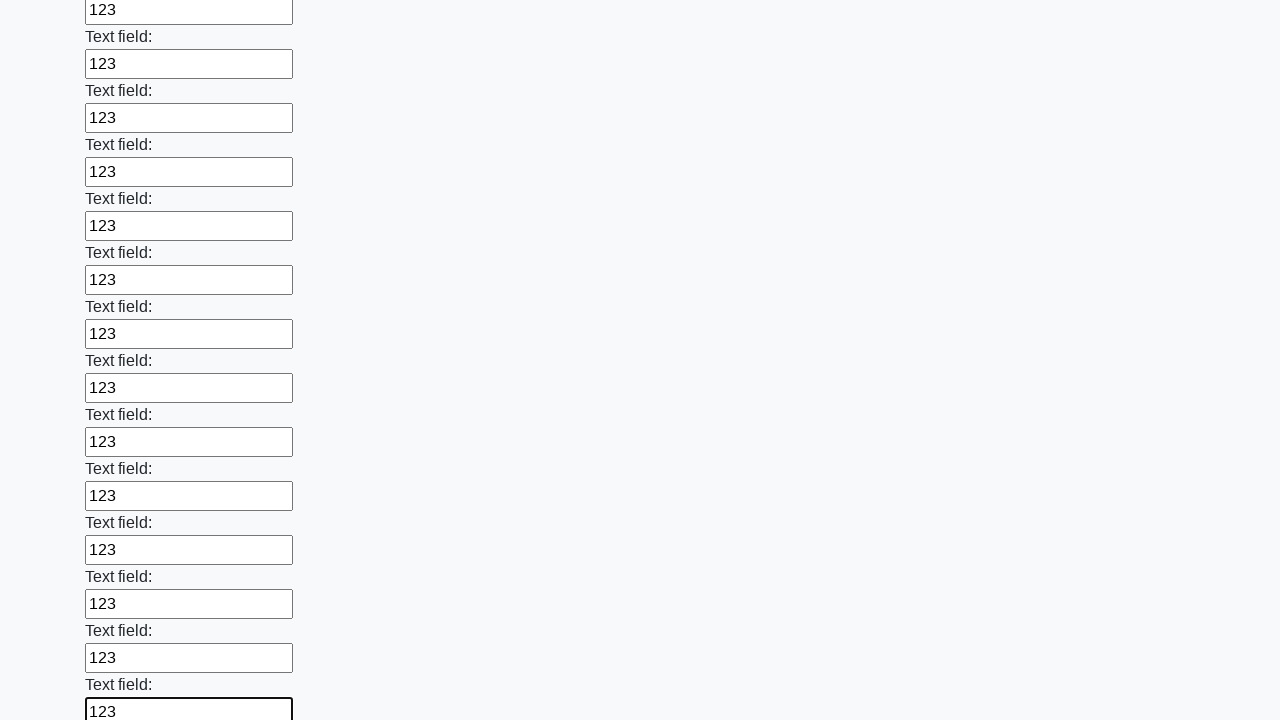

Filled an input field with test data '123' on input >> nth=57
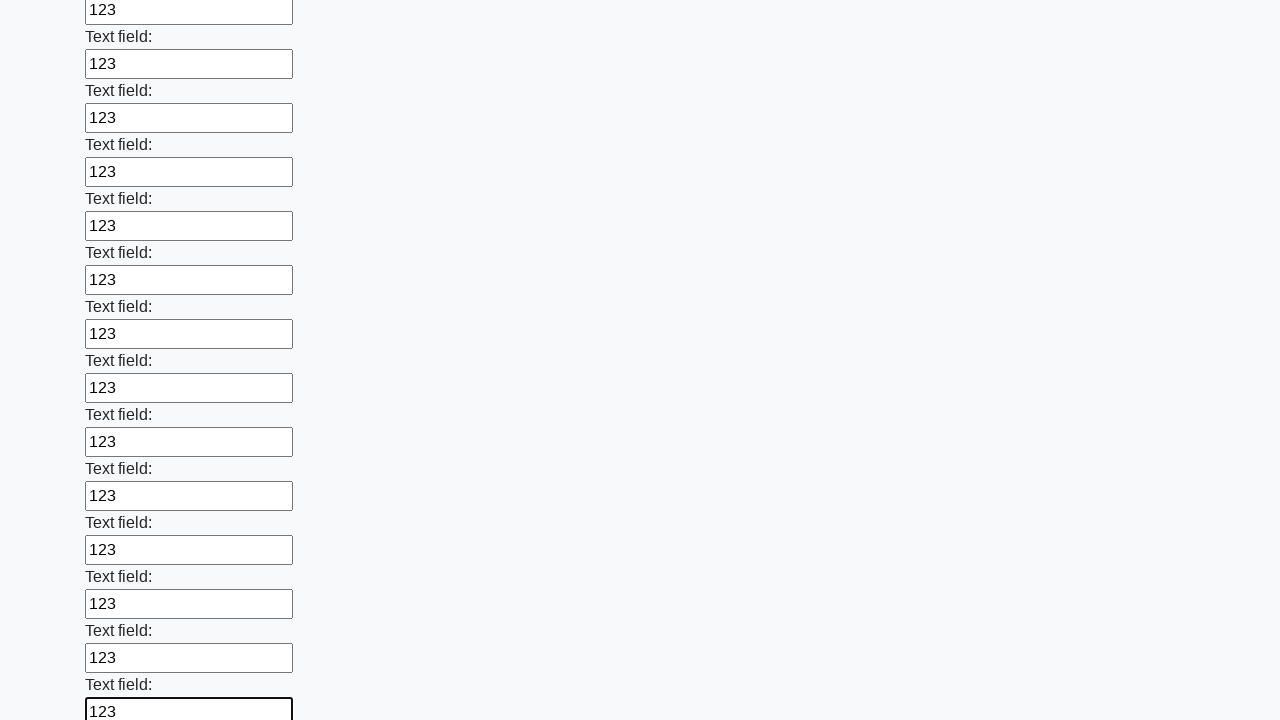

Filled an input field with test data '123' on input >> nth=58
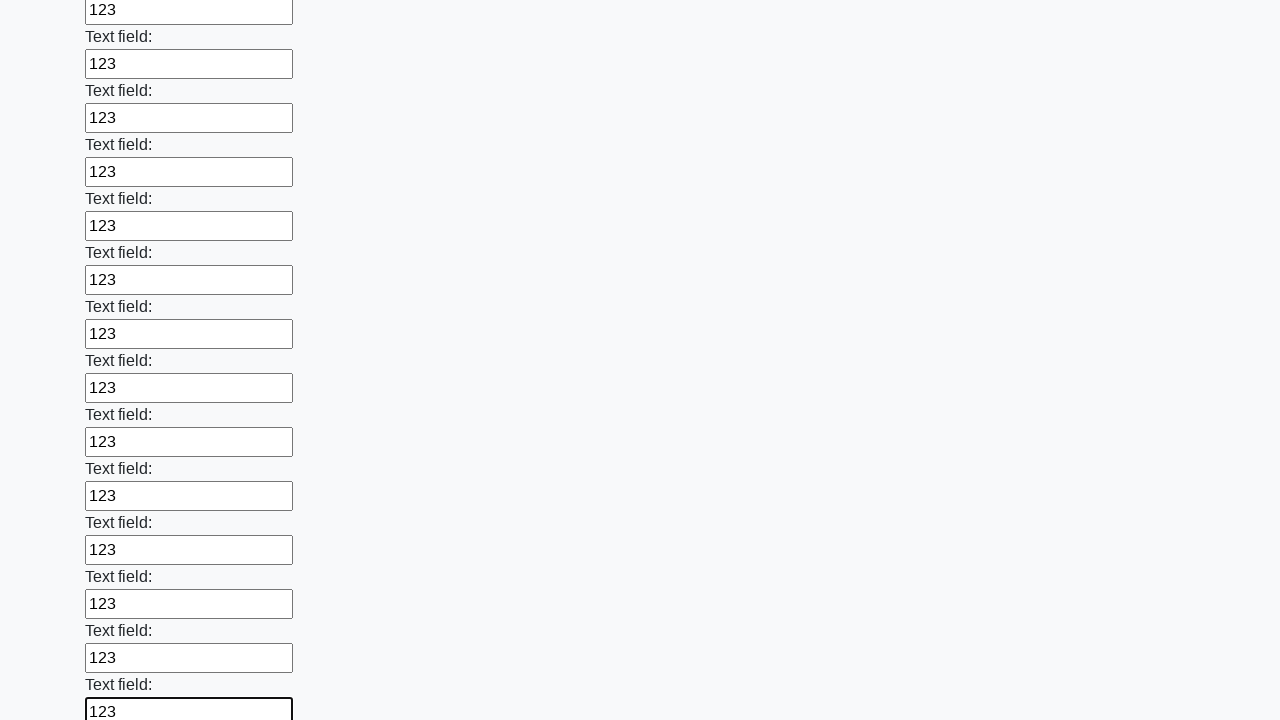

Filled an input field with test data '123' on input >> nth=59
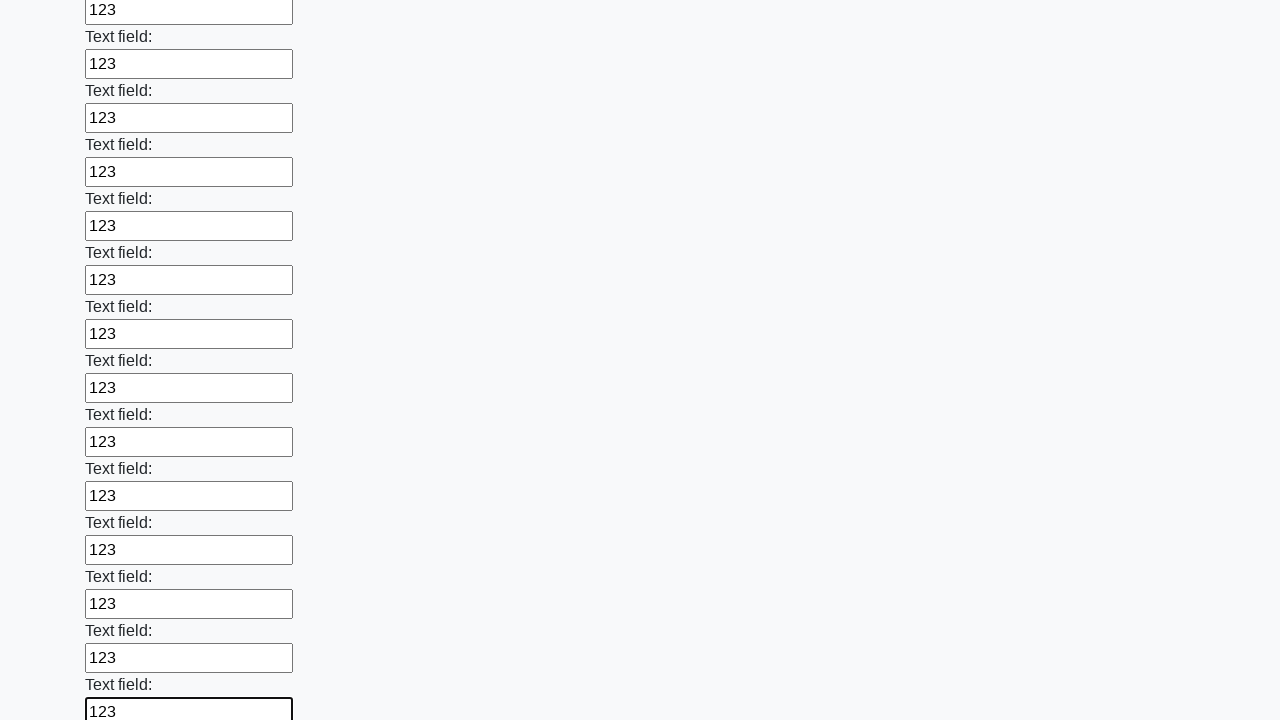

Filled an input field with test data '123' on input >> nth=60
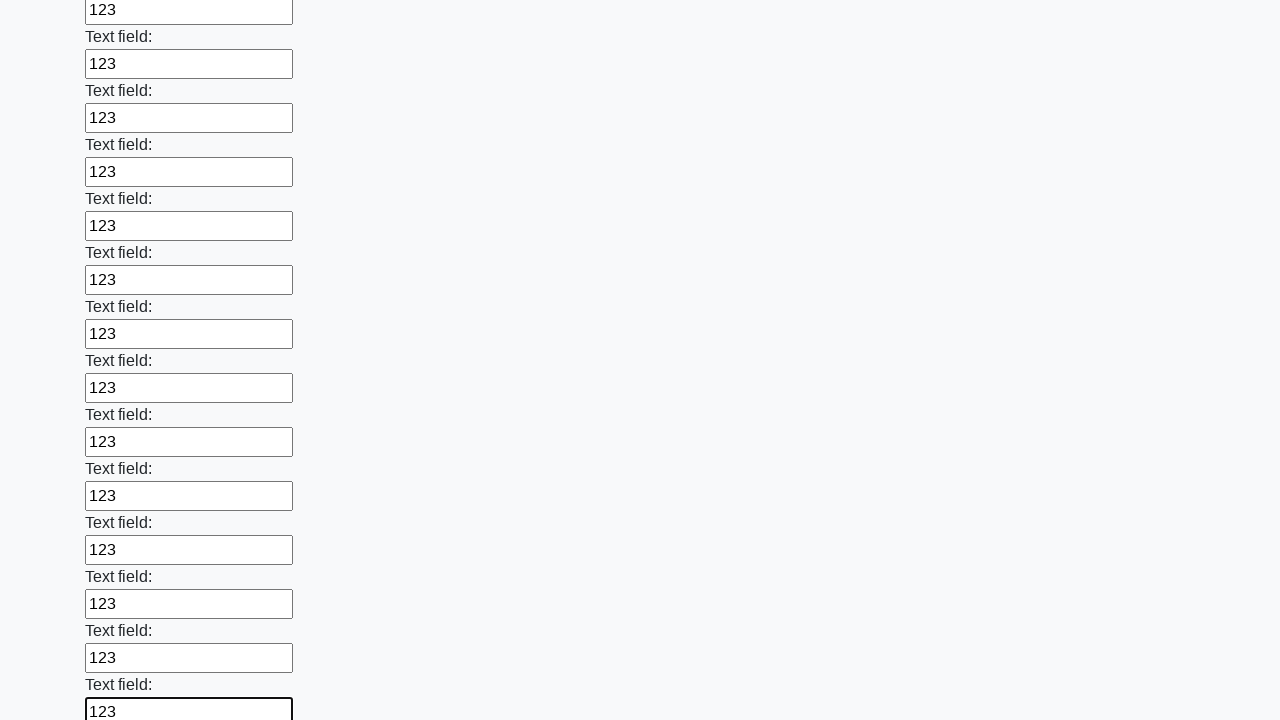

Filled an input field with test data '123' on input >> nth=61
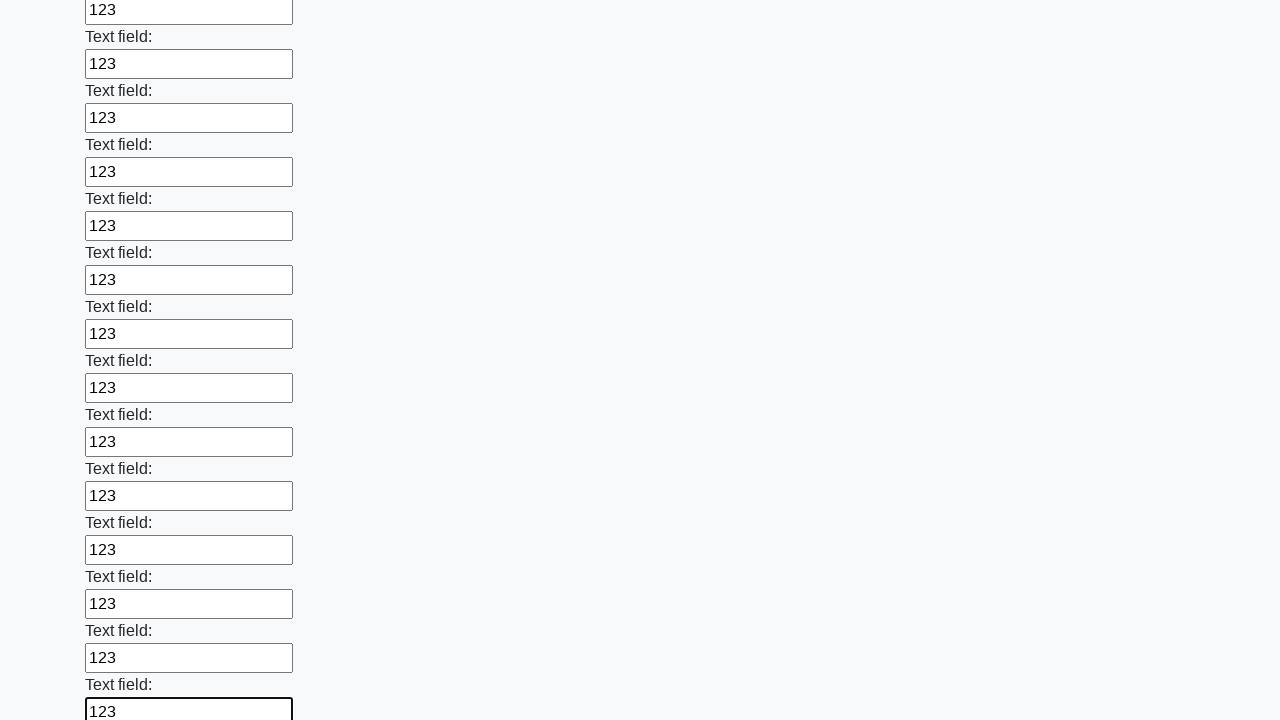

Filled an input field with test data '123' on input >> nth=62
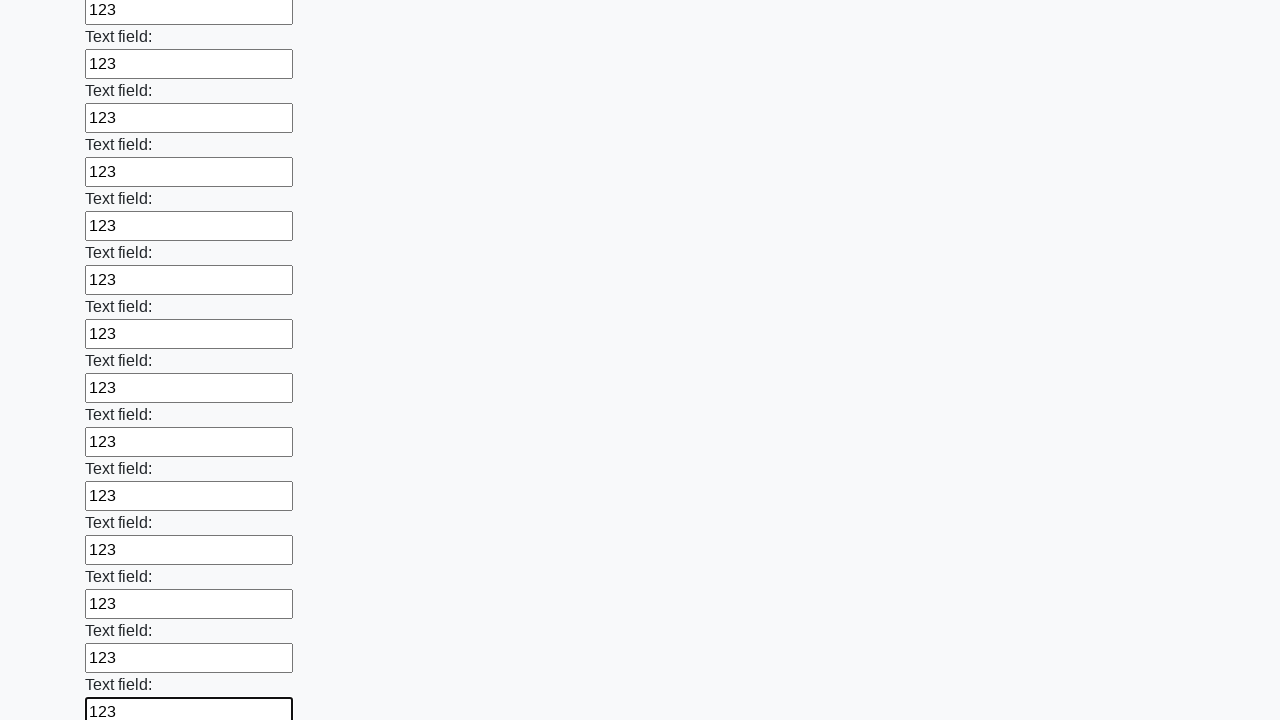

Filled an input field with test data '123' on input >> nth=63
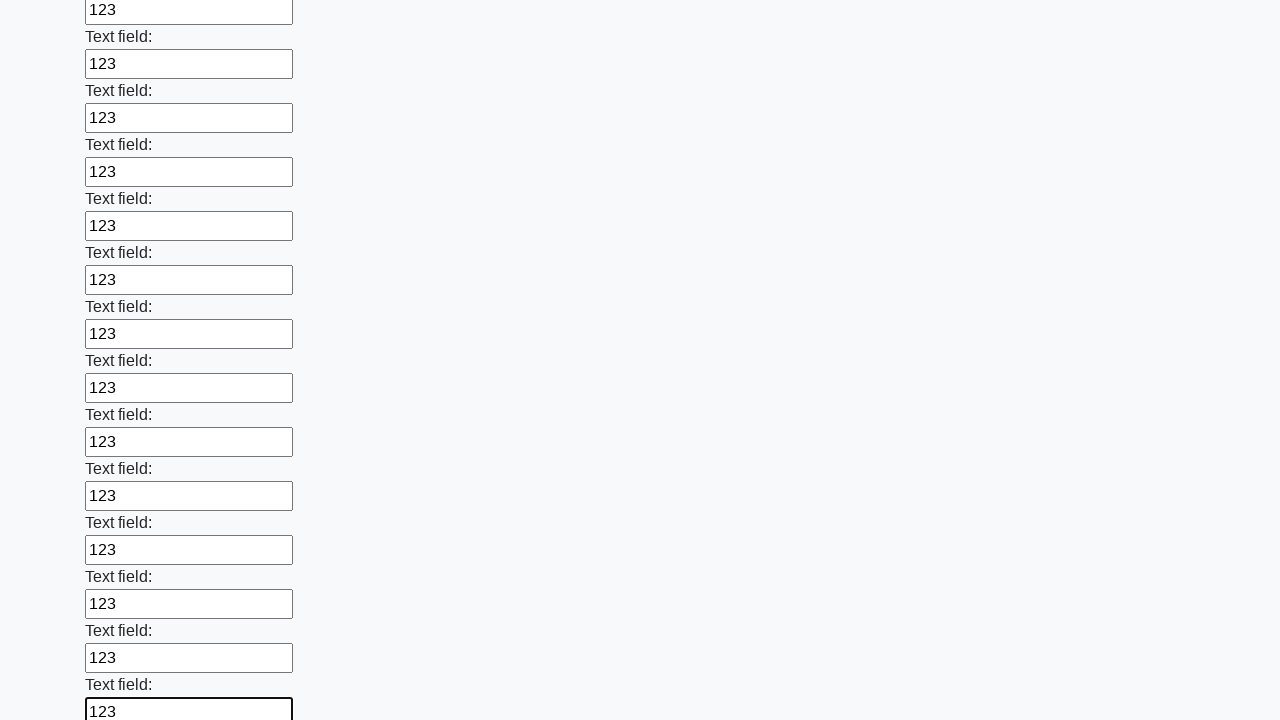

Filled an input field with test data '123' on input >> nth=64
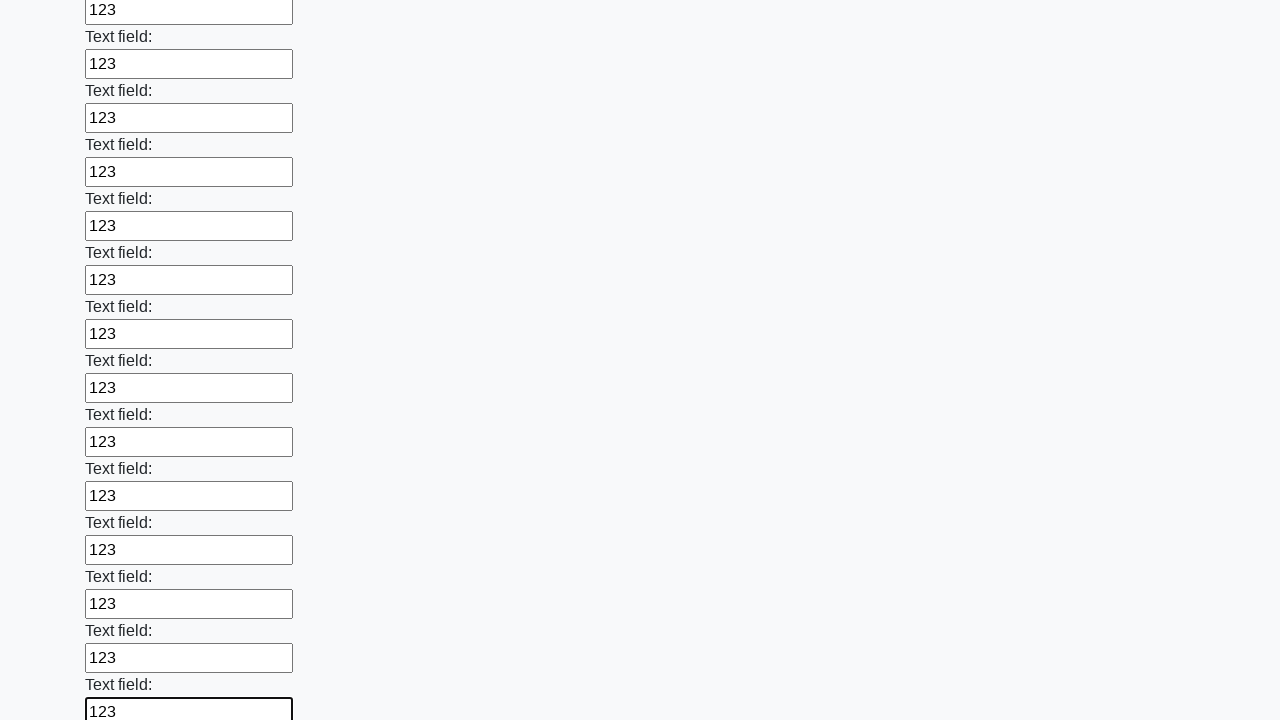

Filled an input field with test data '123' on input >> nth=65
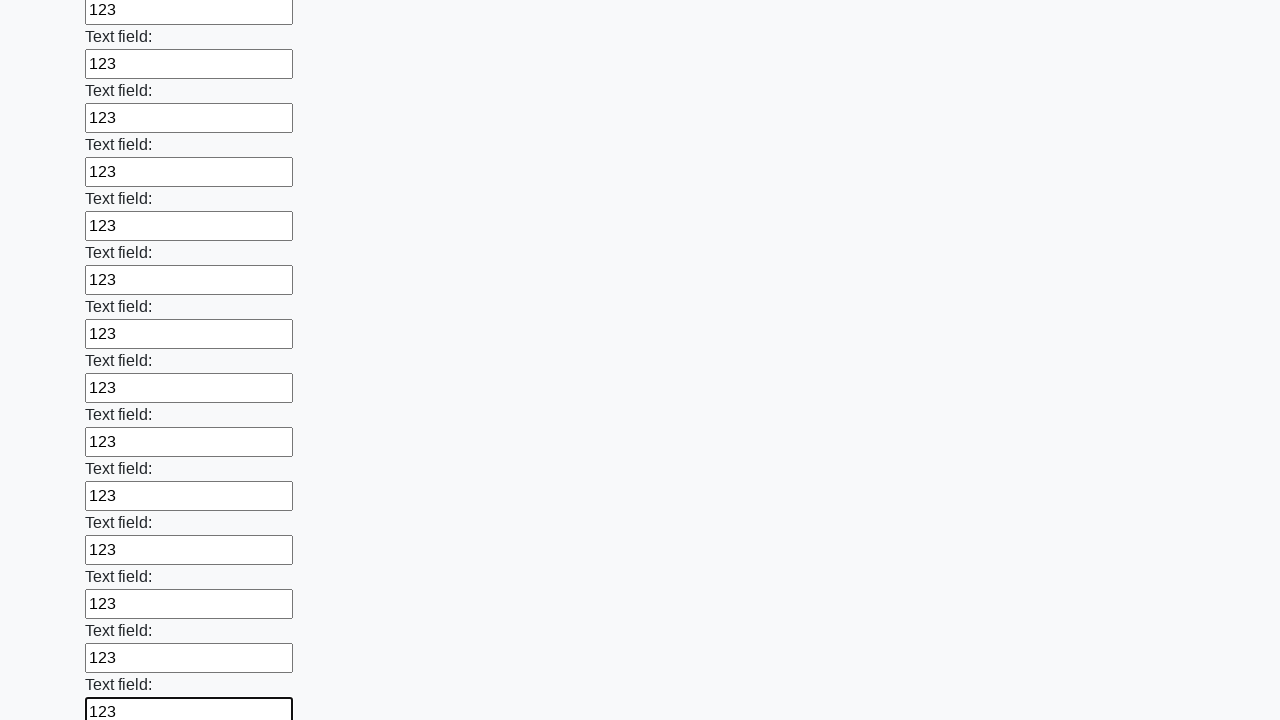

Filled an input field with test data '123' on input >> nth=66
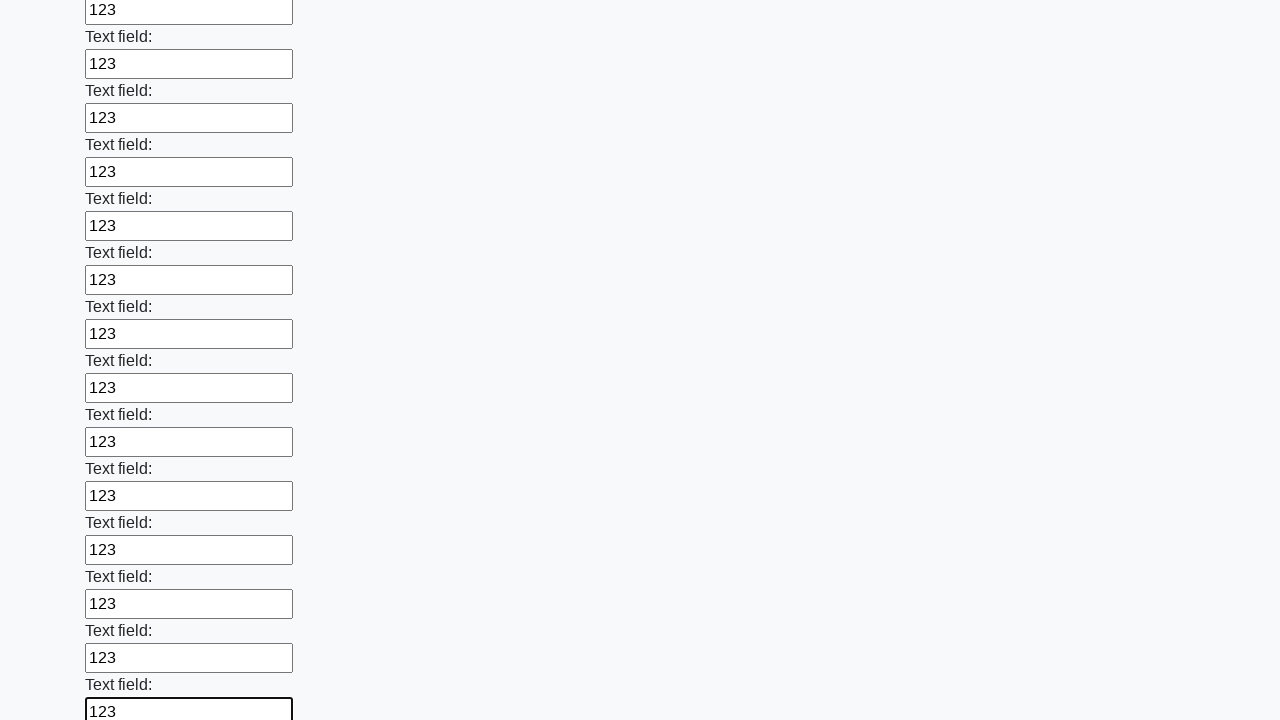

Filled an input field with test data '123' on input >> nth=67
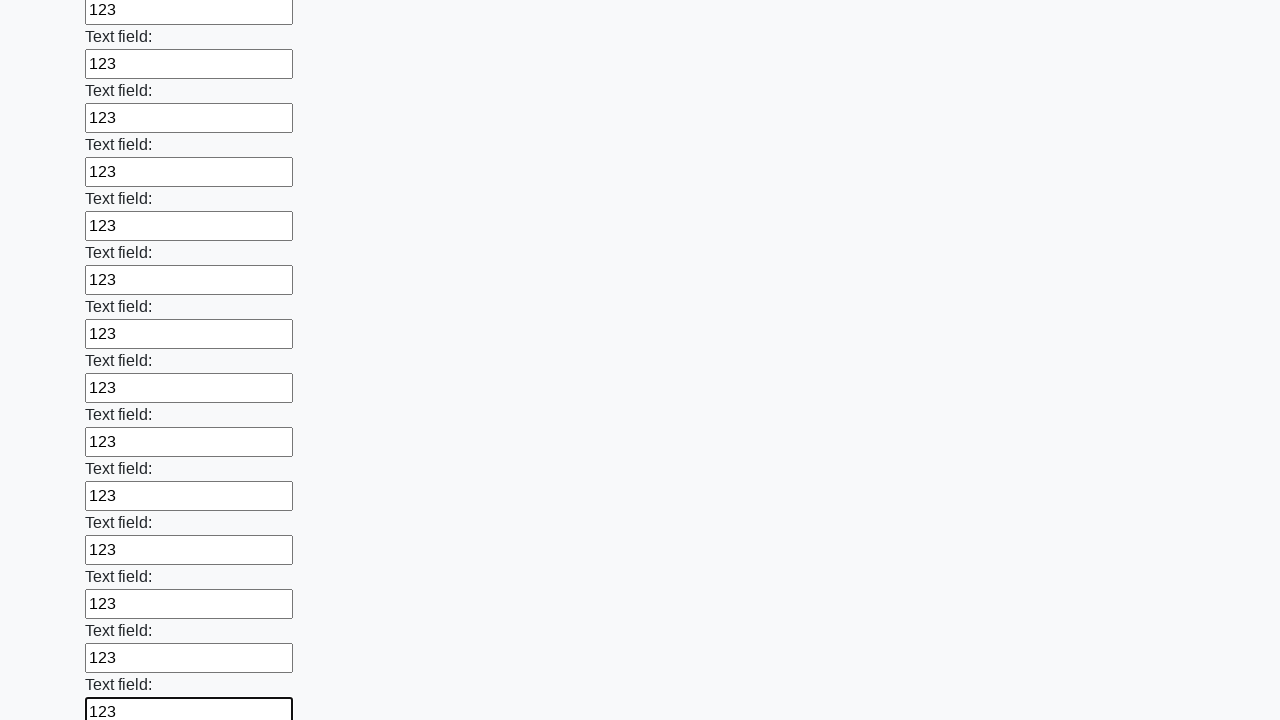

Filled an input field with test data '123' on input >> nth=68
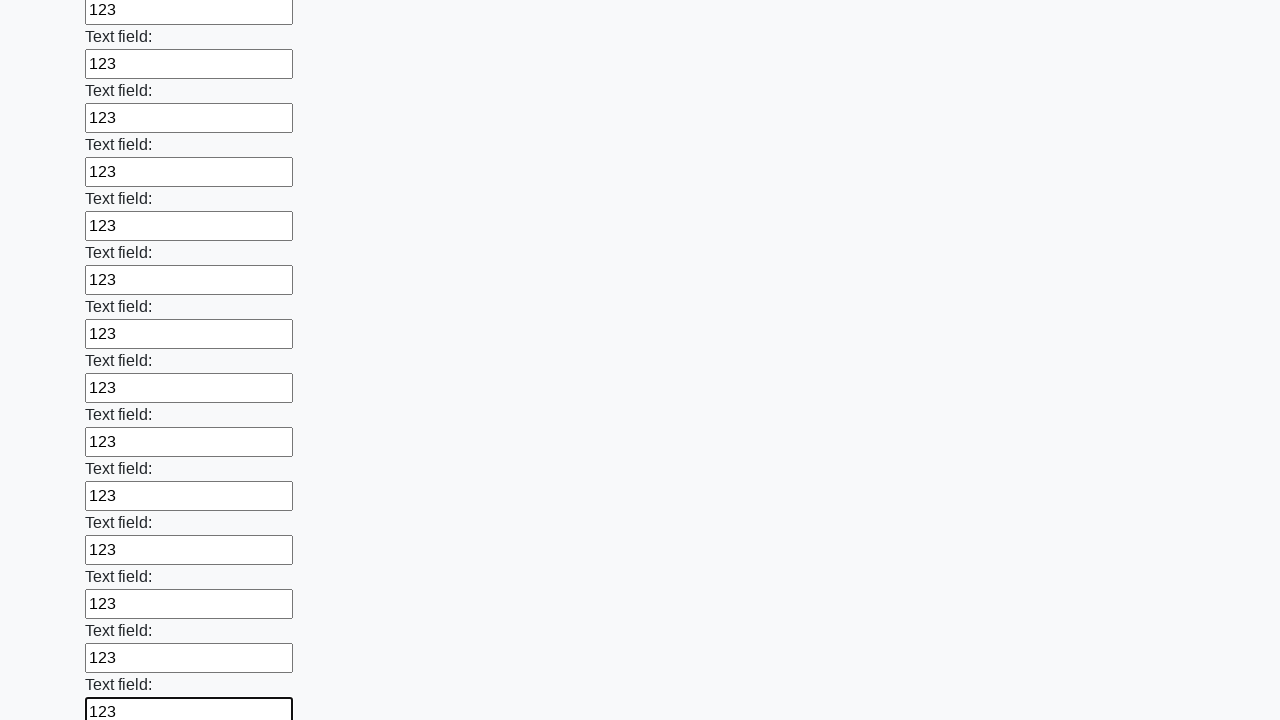

Filled an input field with test data '123' on input >> nth=69
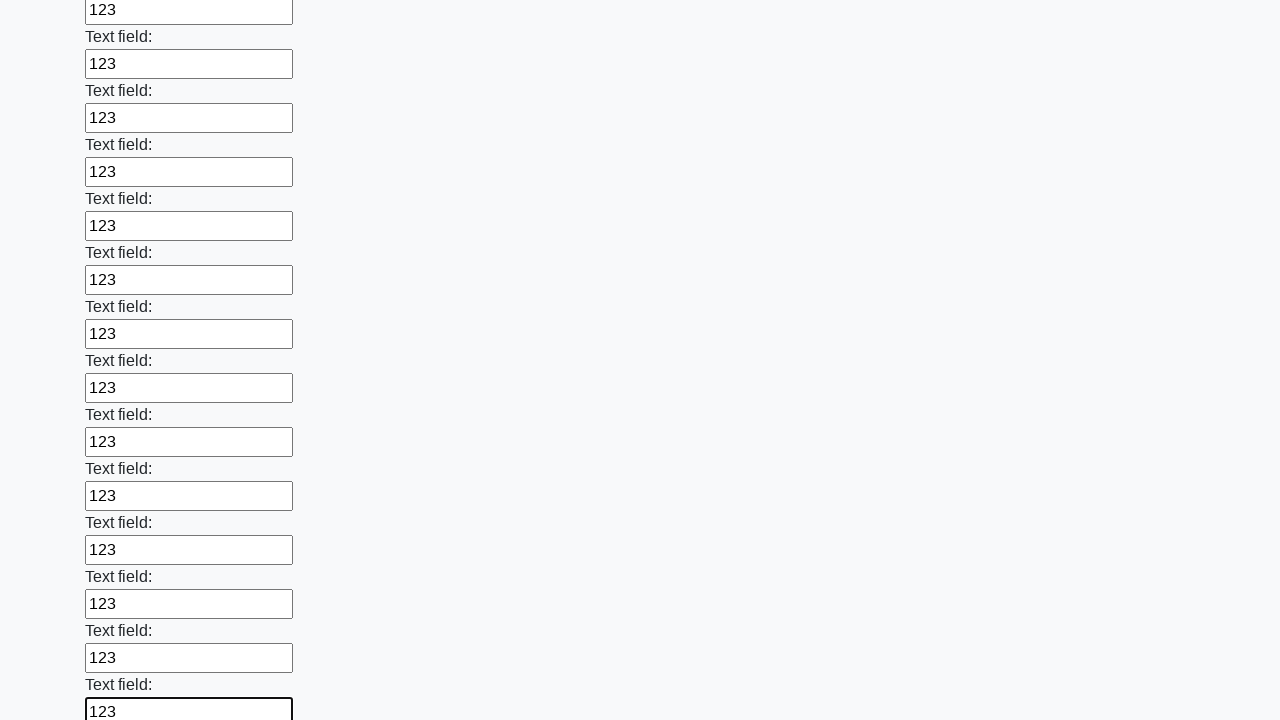

Filled an input field with test data '123' on input >> nth=70
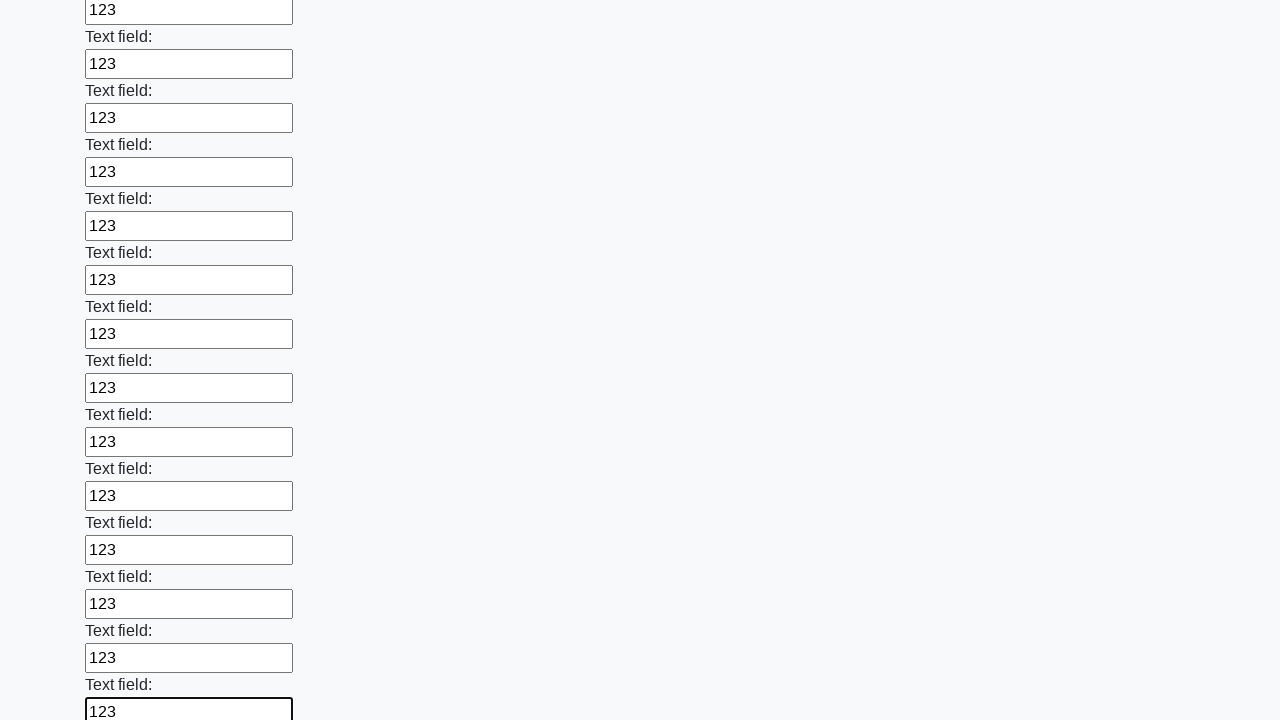

Filled an input field with test data '123' on input >> nth=71
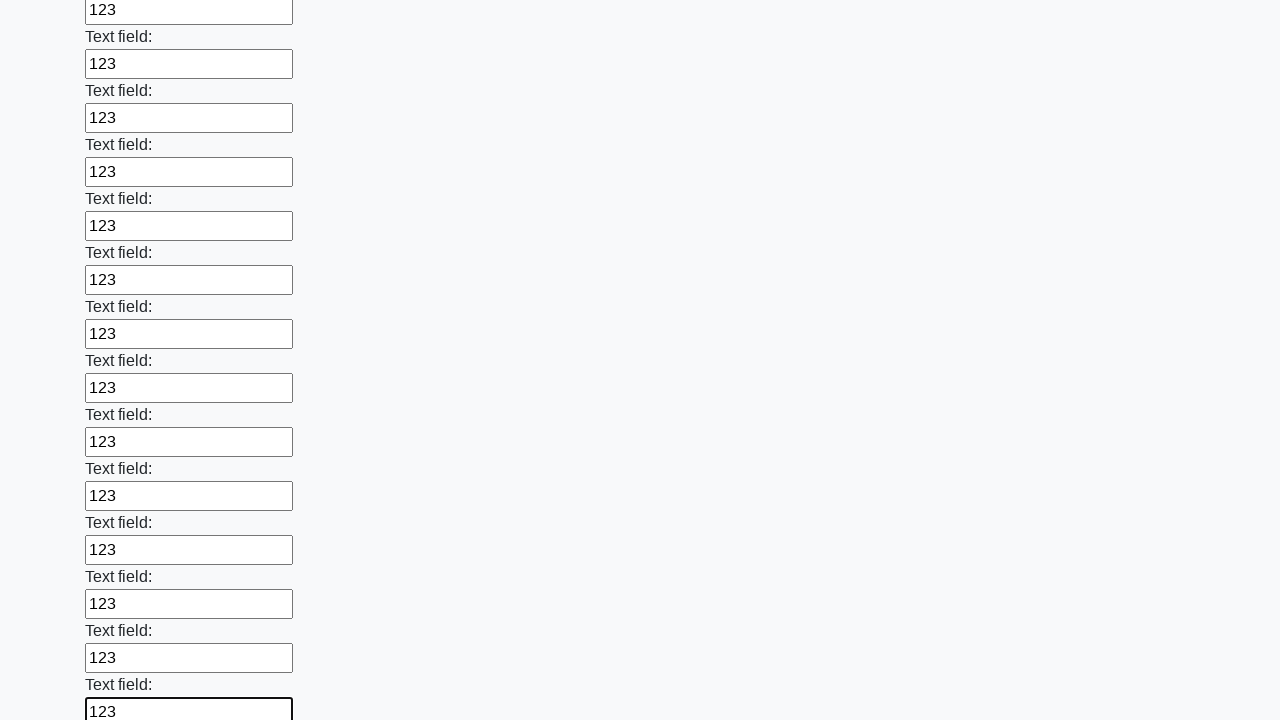

Filled an input field with test data '123' on input >> nth=72
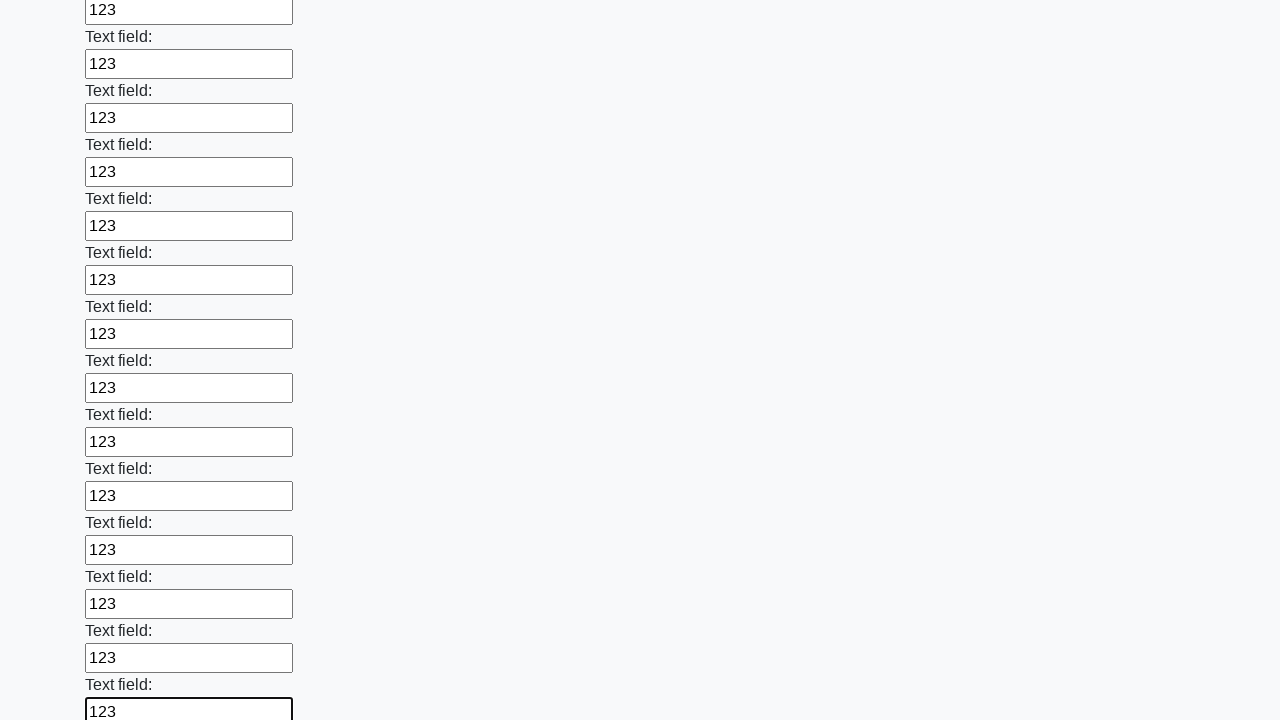

Filled an input field with test data '123' on input >> nth=73
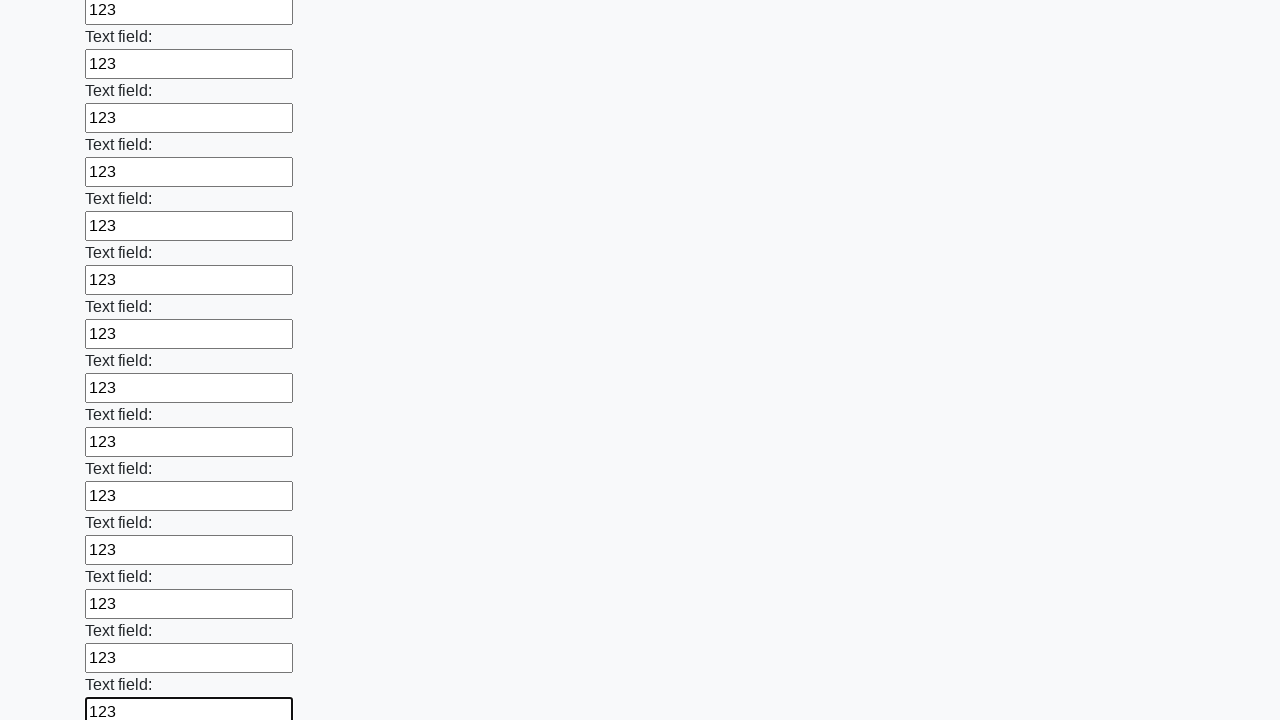

Filled an input field with test data '123' on input >> nth=74
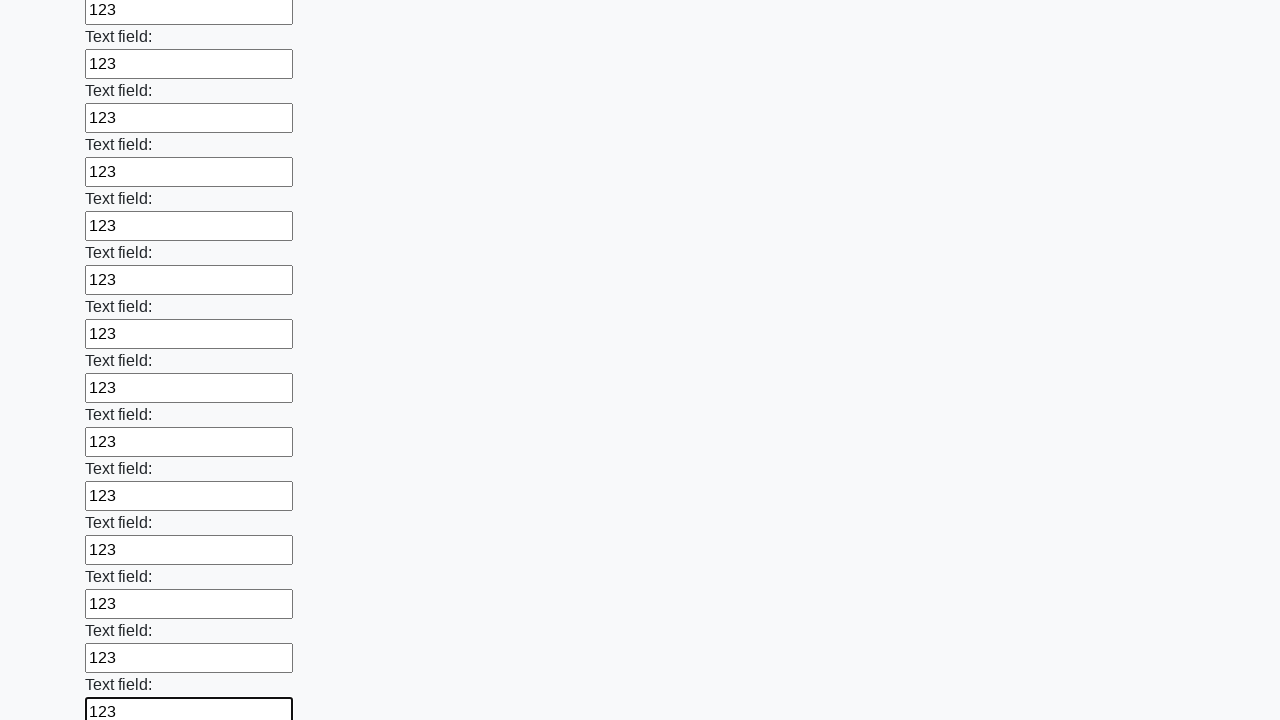

Filled an input field with test data '123' on input >> nth=75
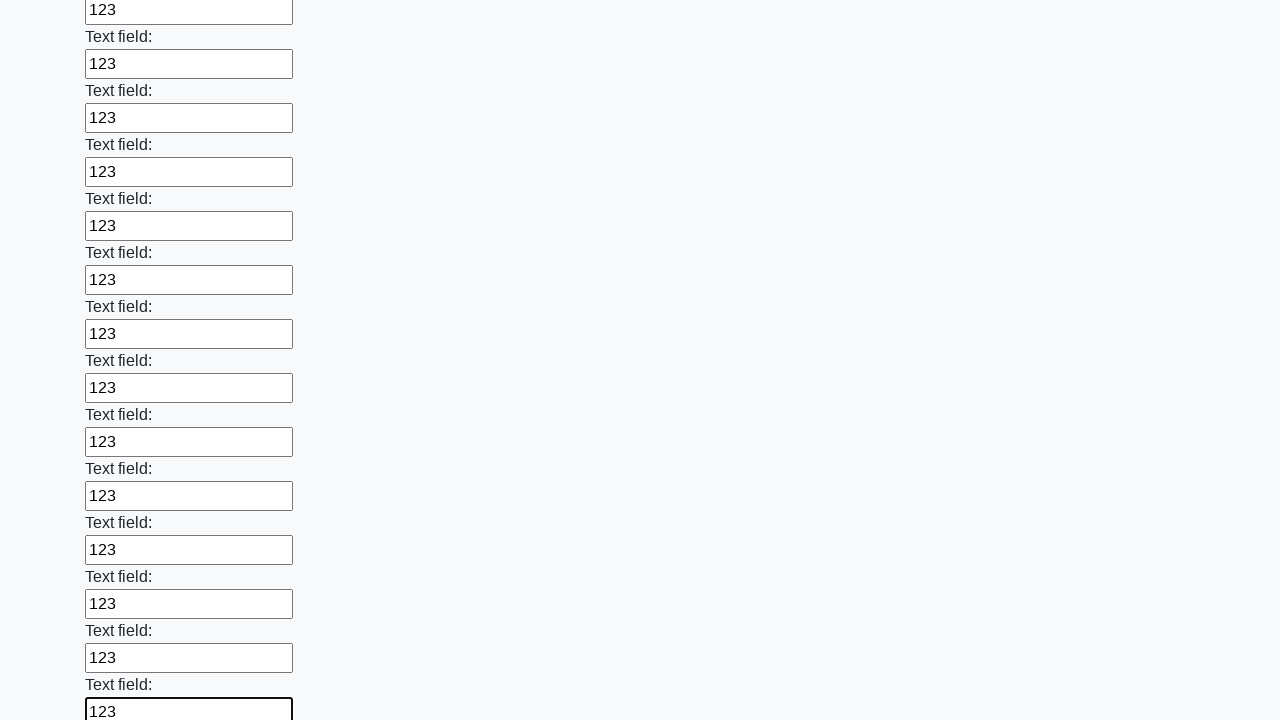

Filled an input field with test data '123' on input >> nth=76
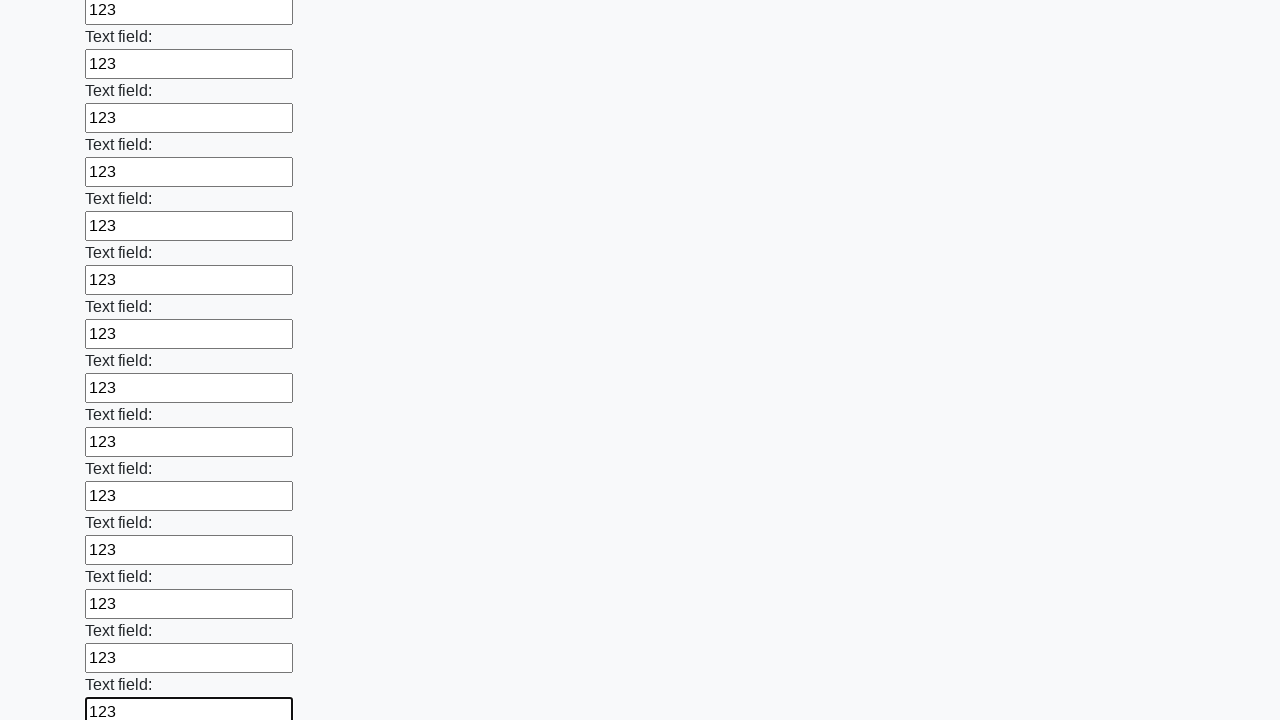

Filled an input field with test data '123' on input >> nth=77
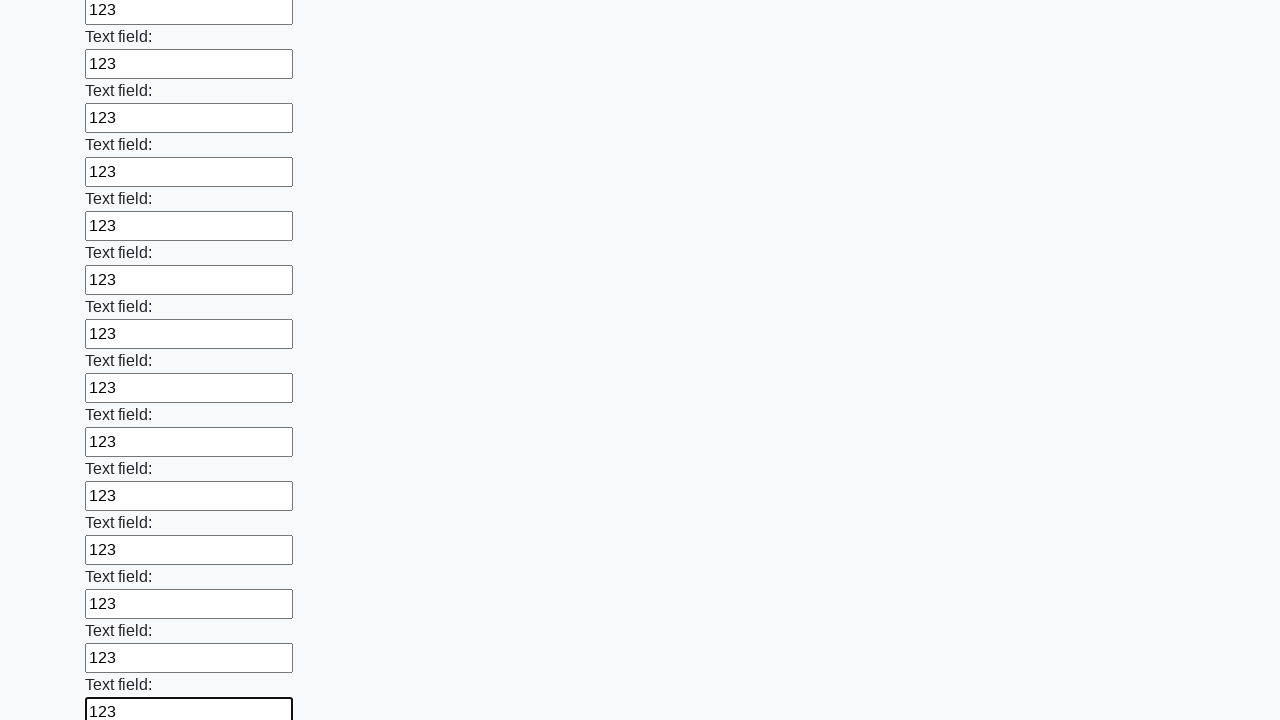

Filled an input field with test data '123' on input >> nth=78
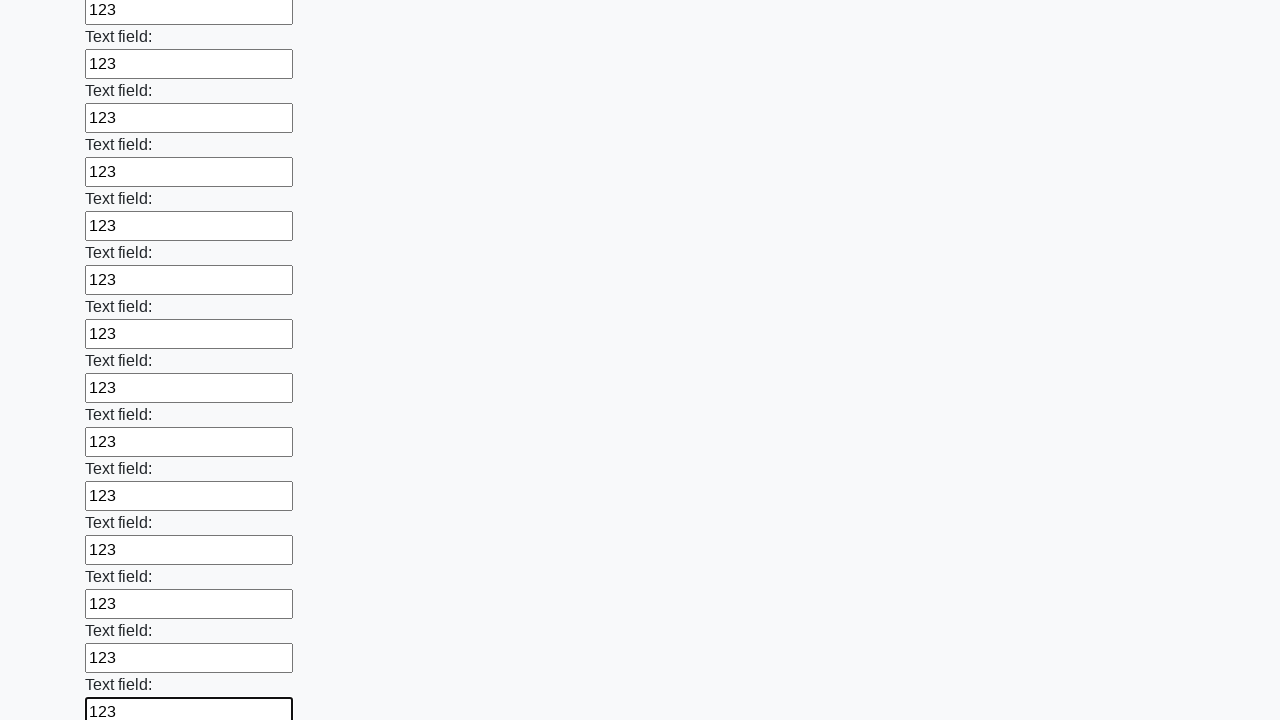

Filled an input field with test data '123' on input >> nth=79
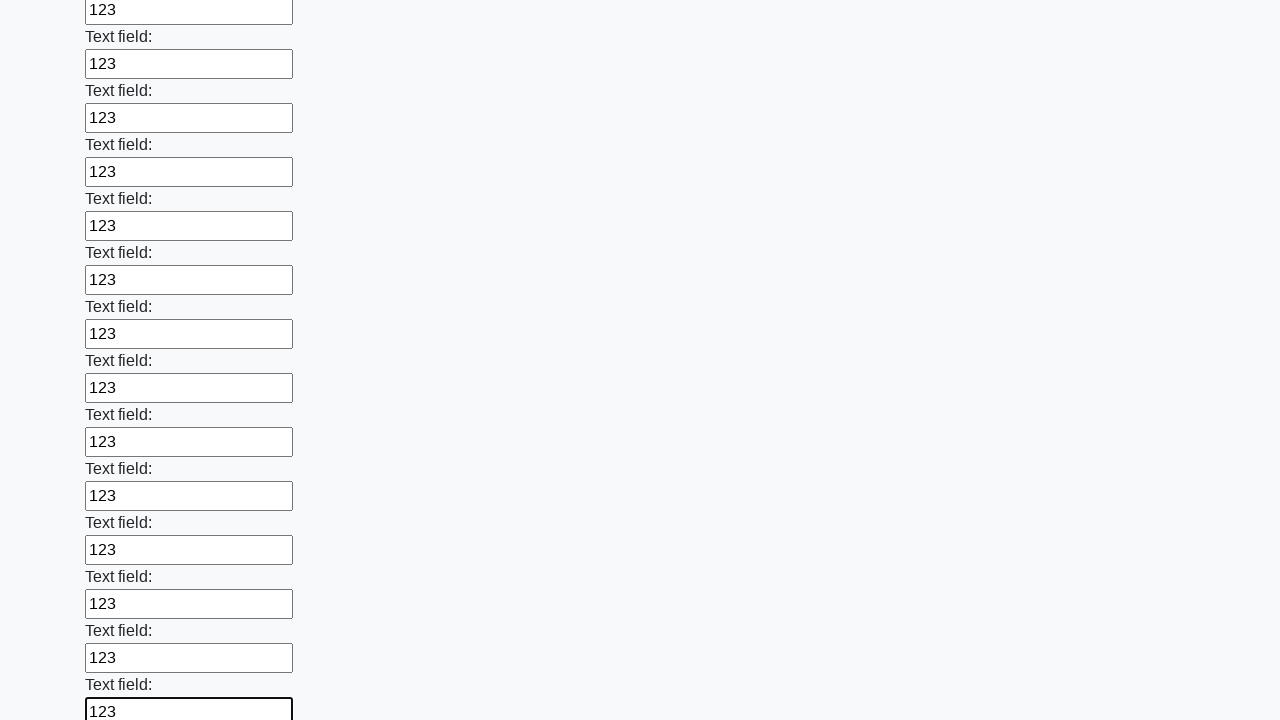

Filled an input field with test data '123' on input >> nth=80
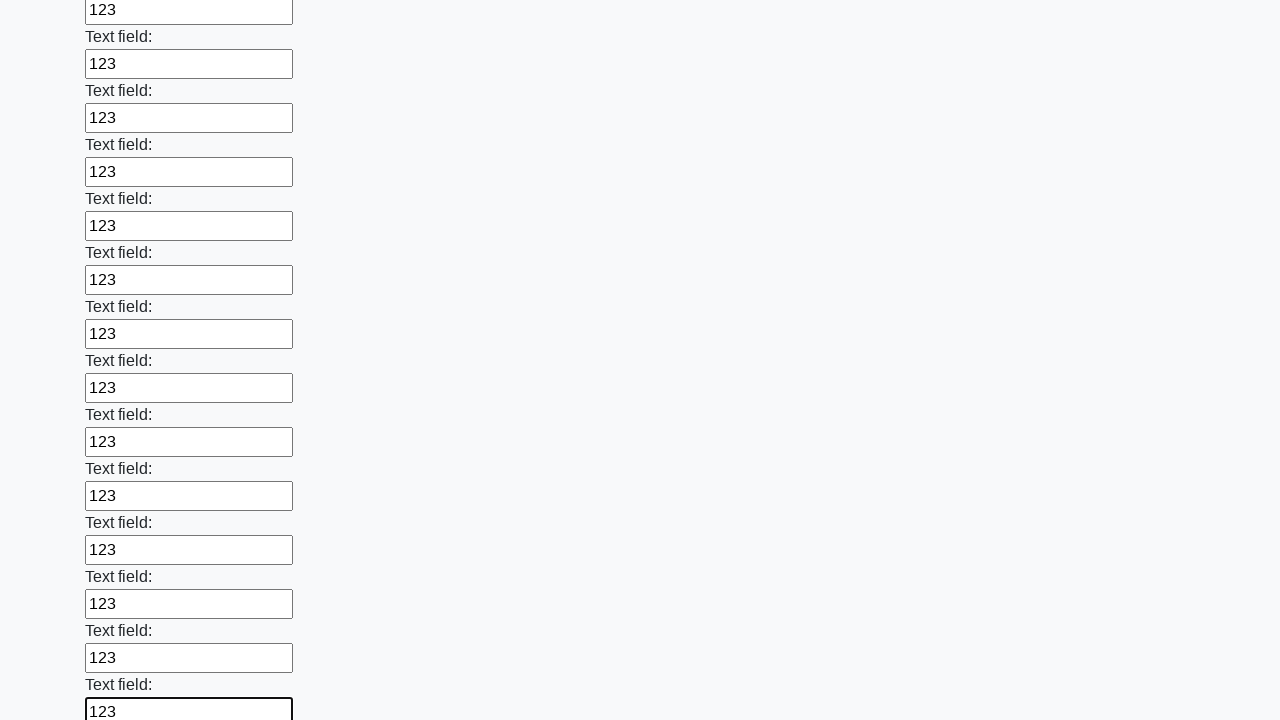

Filled an input field with test data '123' on input >> nth=81
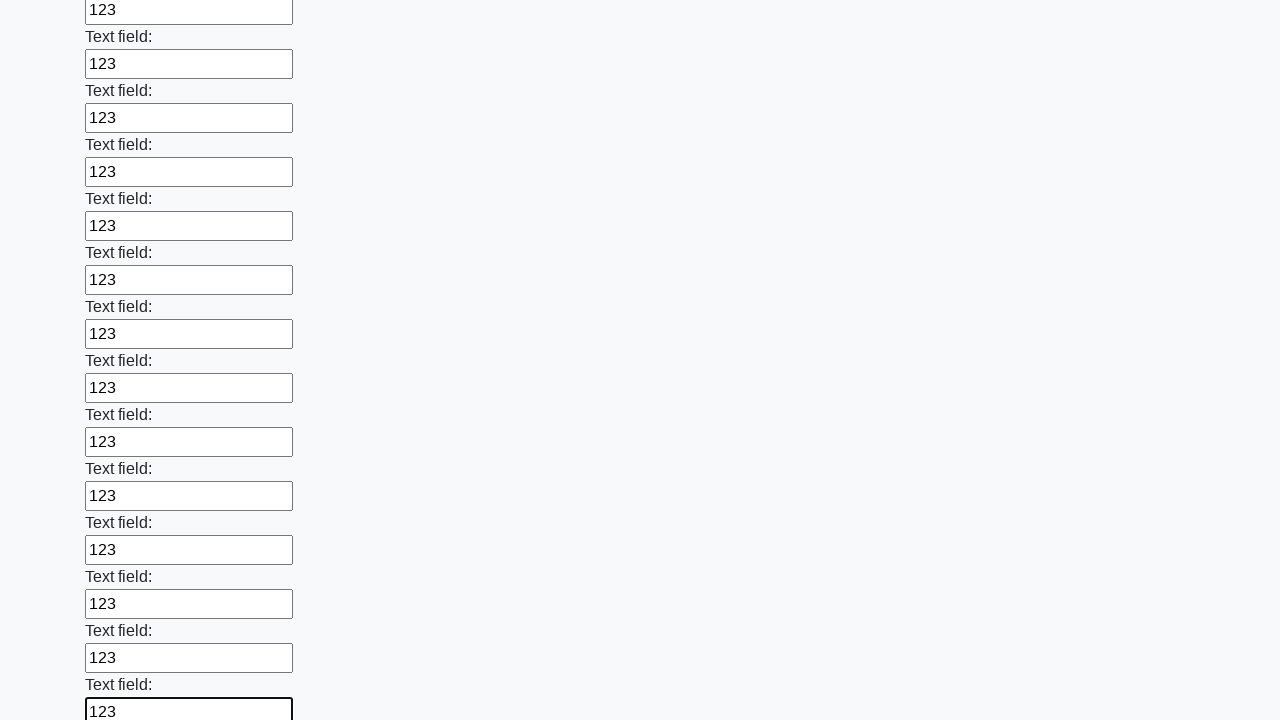

Filled an input field with test data '123' on input >> nth=82
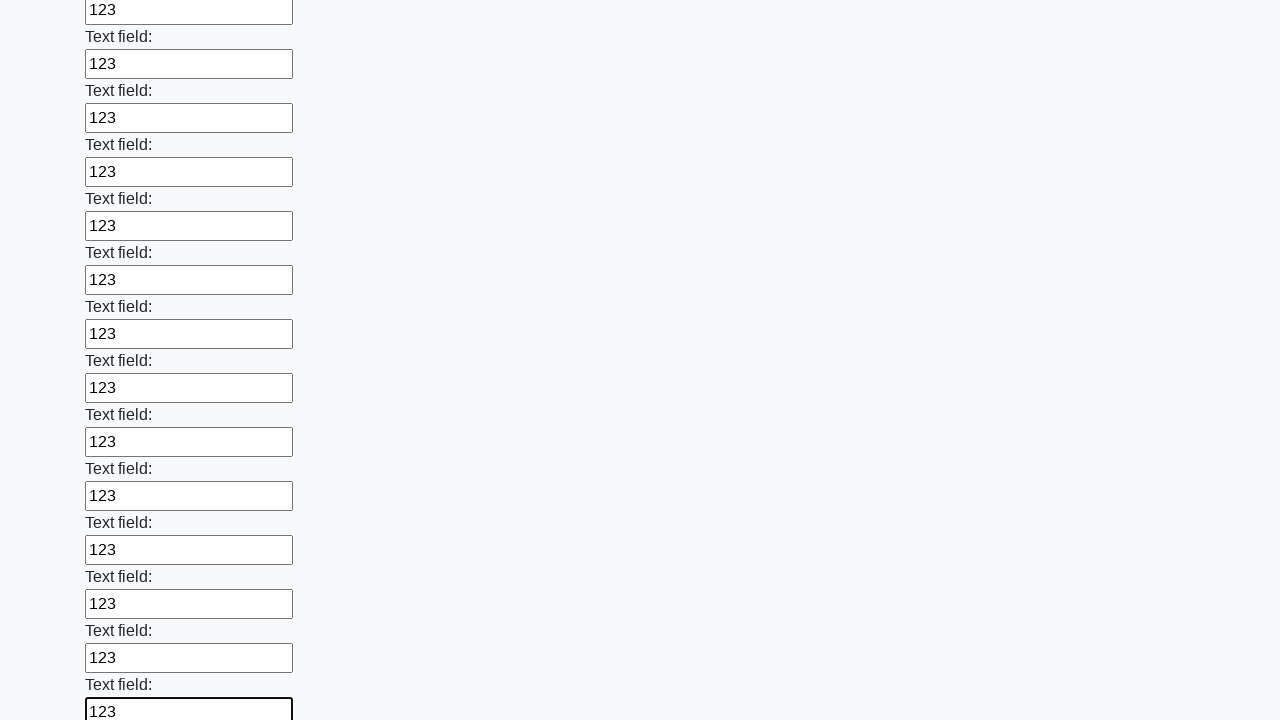

Filled an input field with test data '123' on input >> nth=83
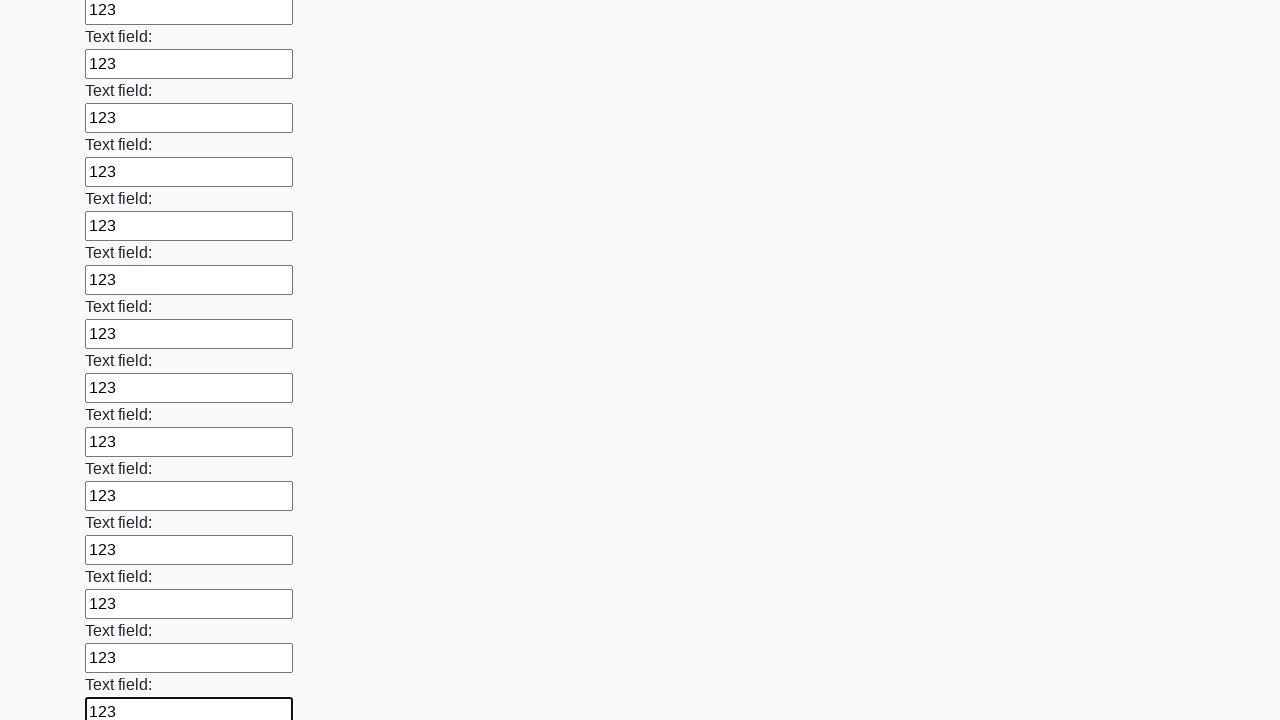

Filled an input field with test data '123' on input >> nth=84
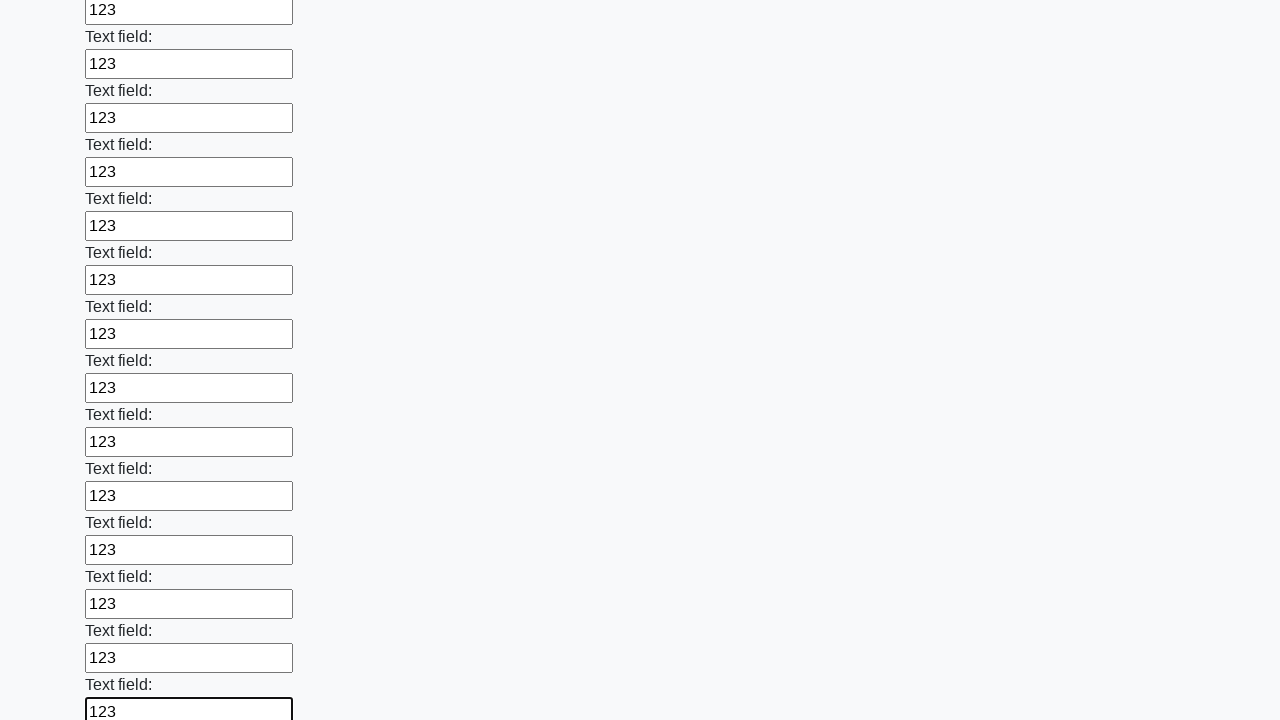

Filled an input field with test data '123' on input >> nth=85
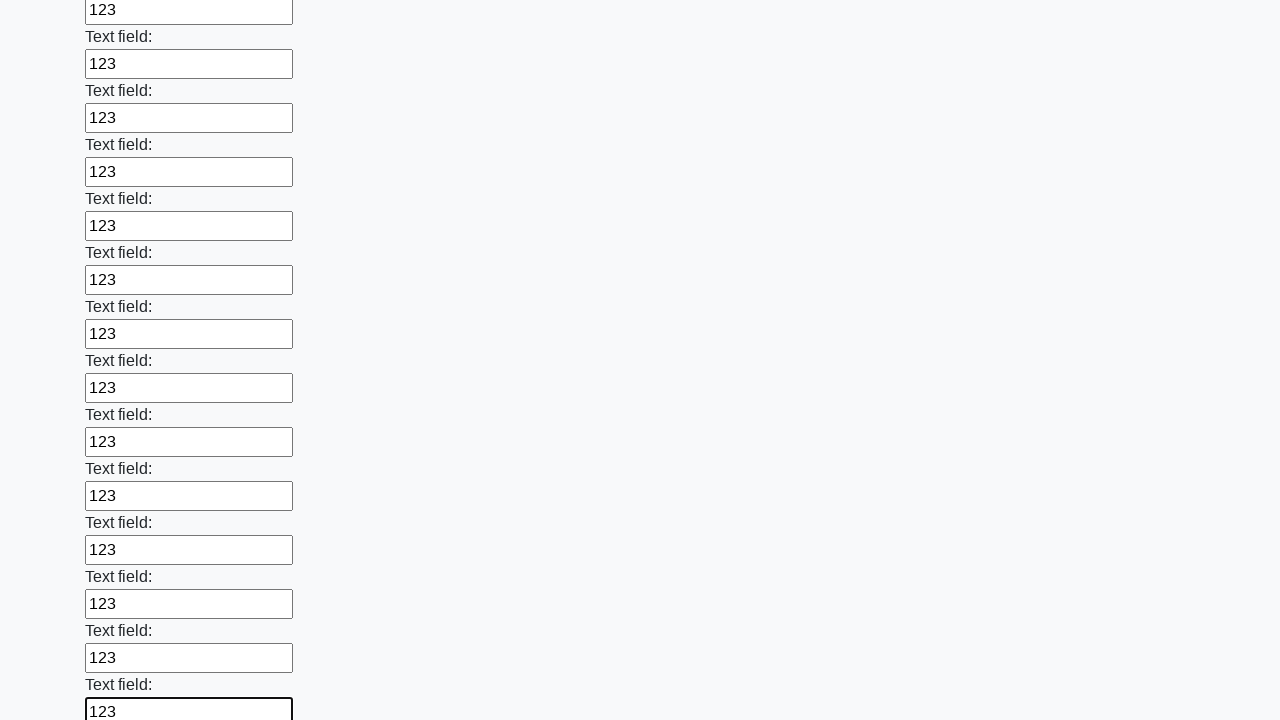

Filled an input field with test data '123' on input >> nth=86
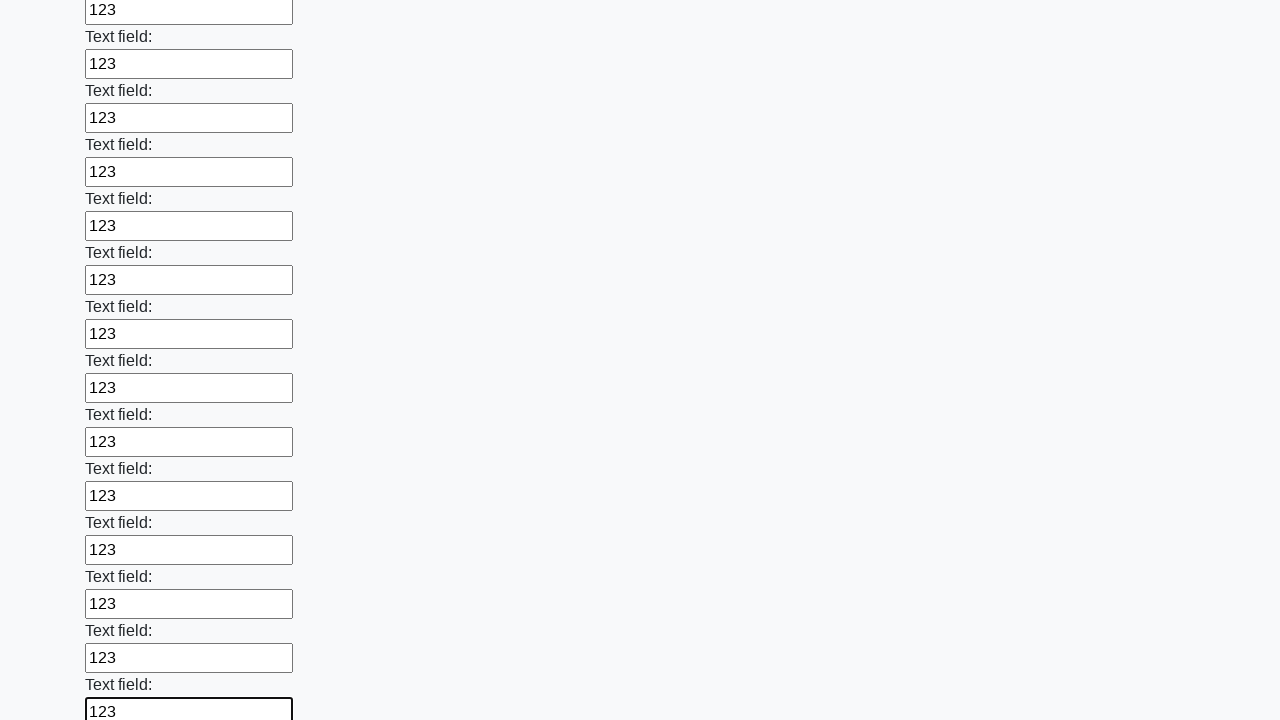

Filled an input field with test data '123' on input >> nth=87
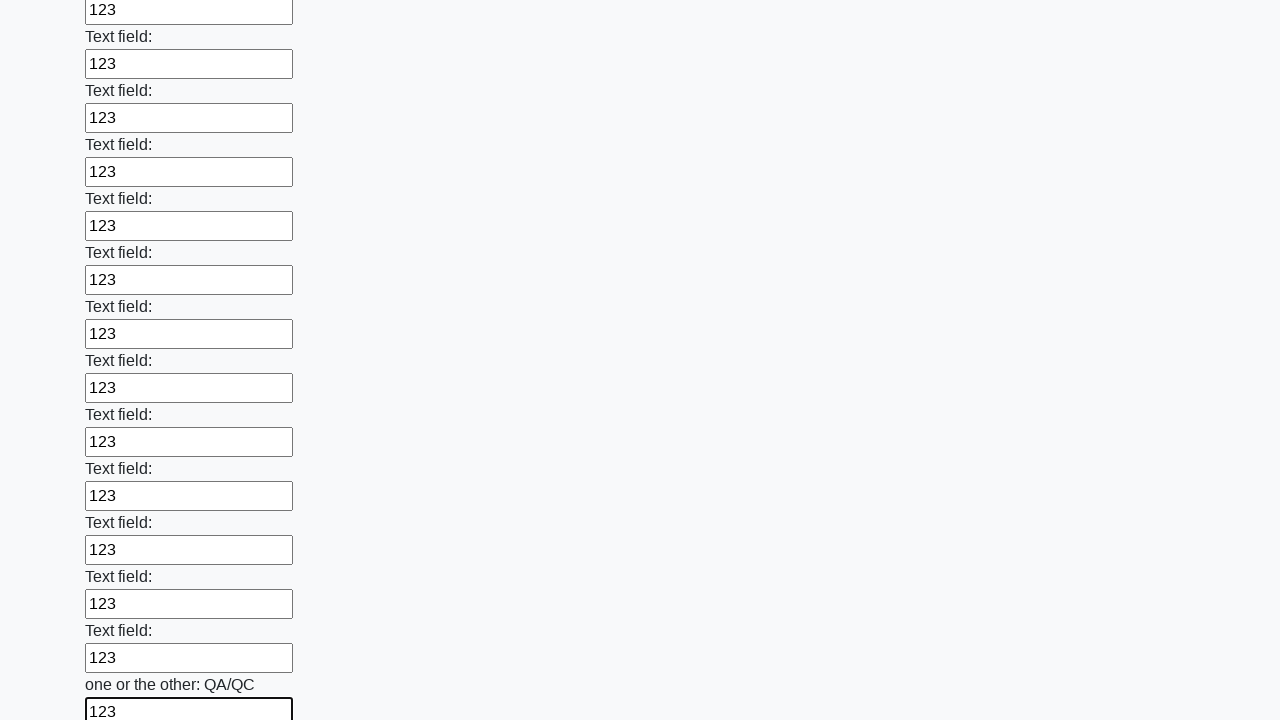

Filled an input field with test data '123' on input >> nth=88
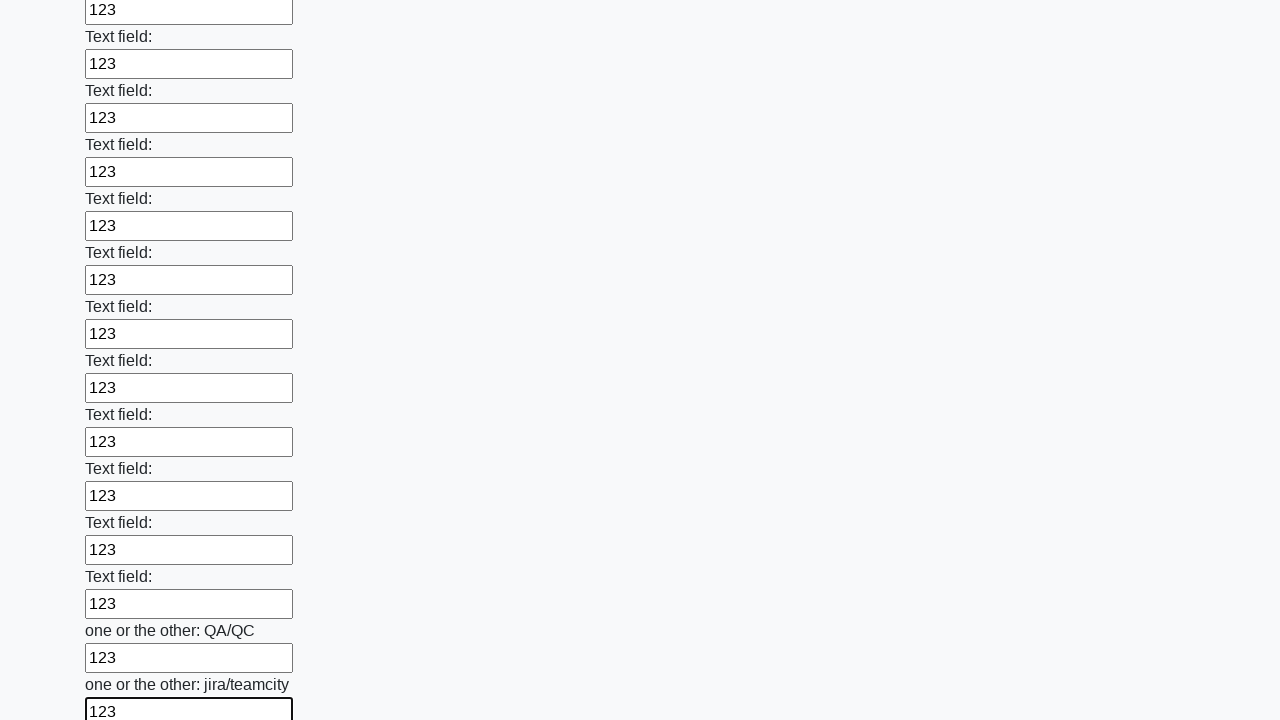

Filled an input field with test data '123' on input >> nth=89
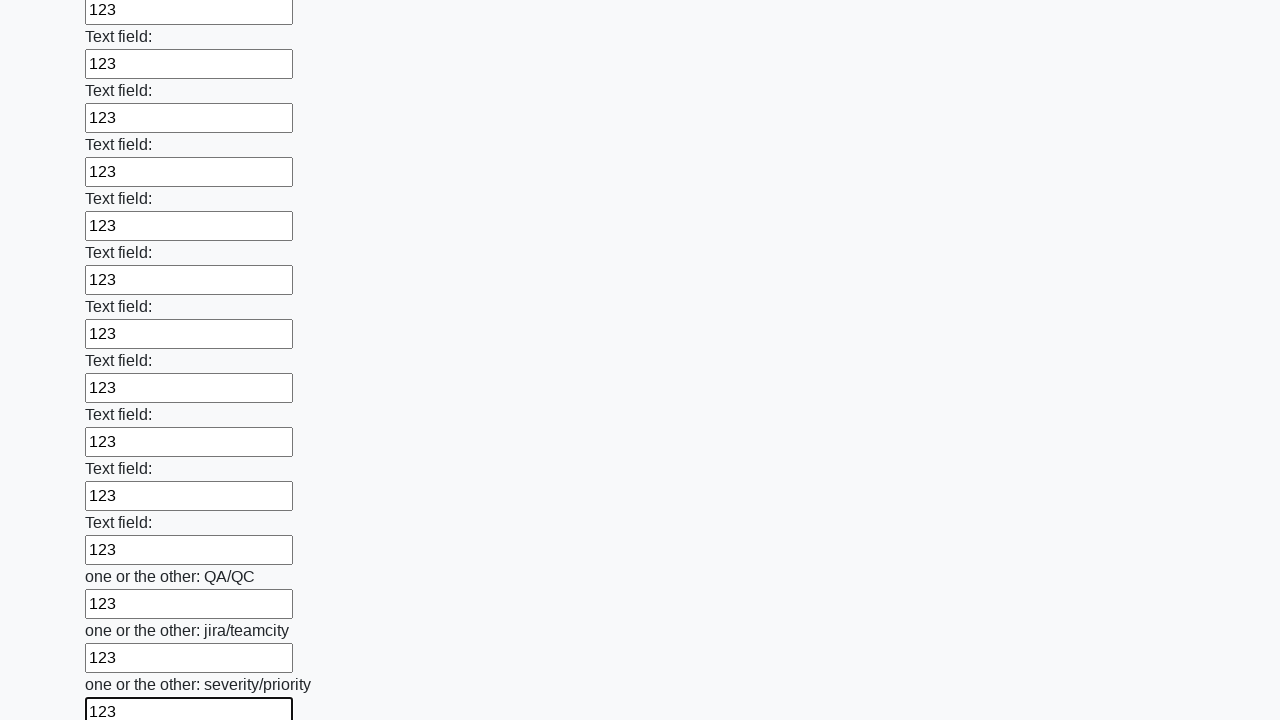

Filled an input field with test data '123' on input >> nth=90
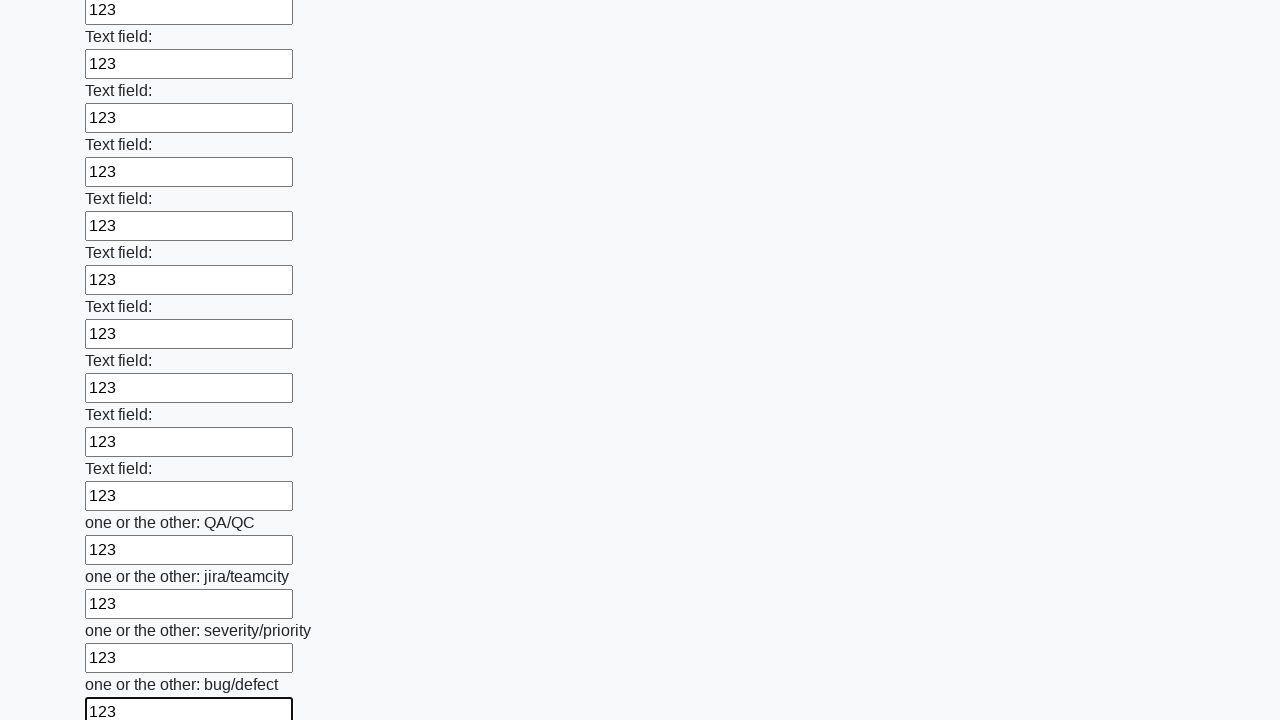

Filled an input field with test data '123' on input >> nth=91
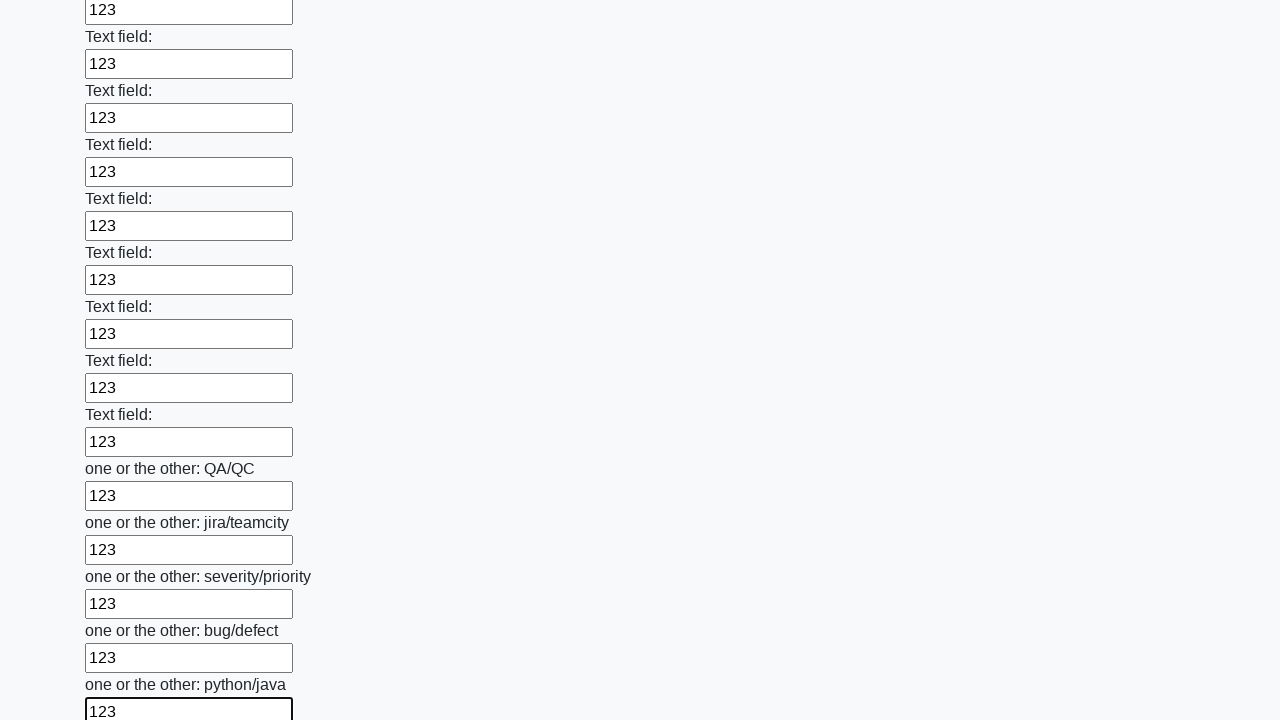

Filled an input field with test data '123' on input >> nth=92
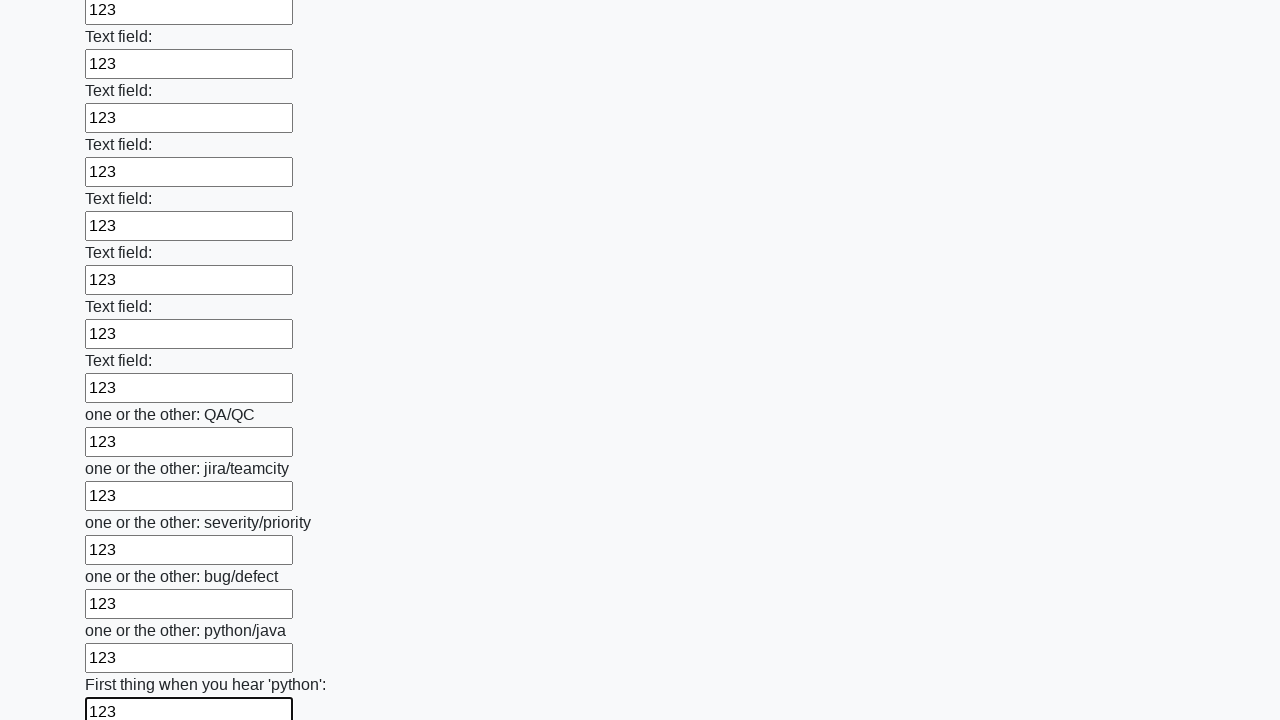

Filled an input field with test data '123' on input >> nth=93
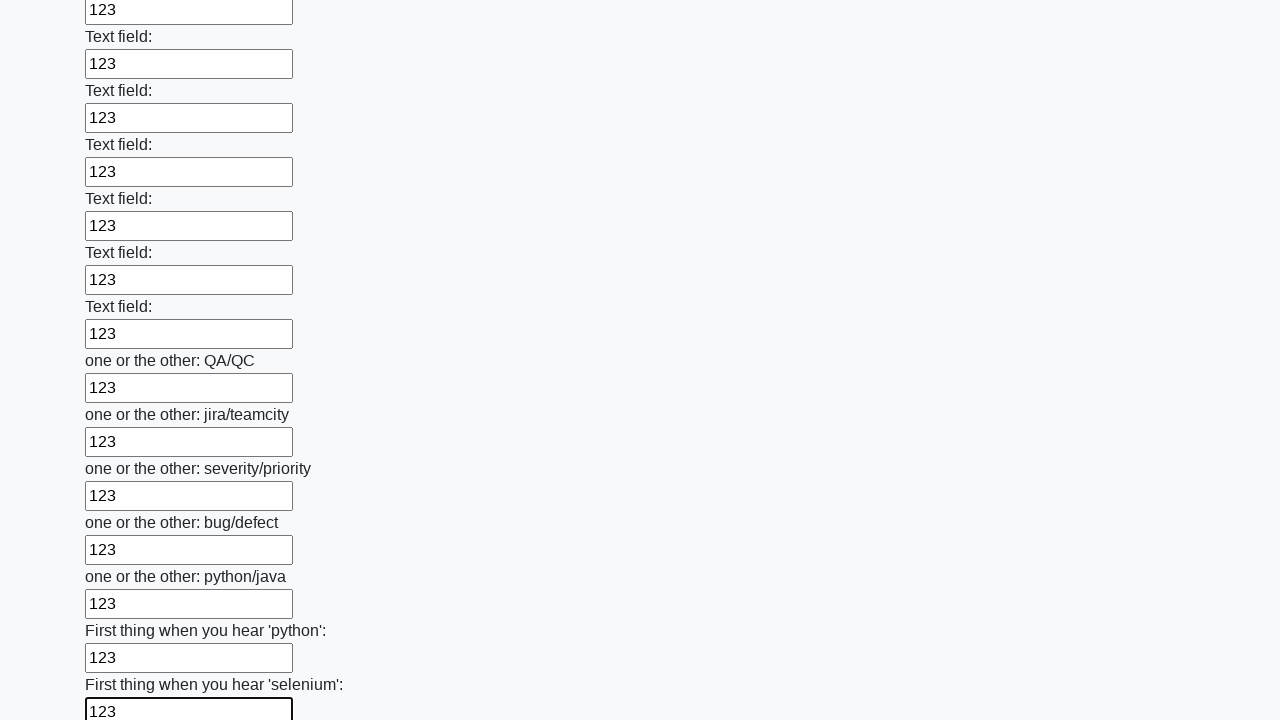

Filled an input field with test data '123' on input >> nth=94
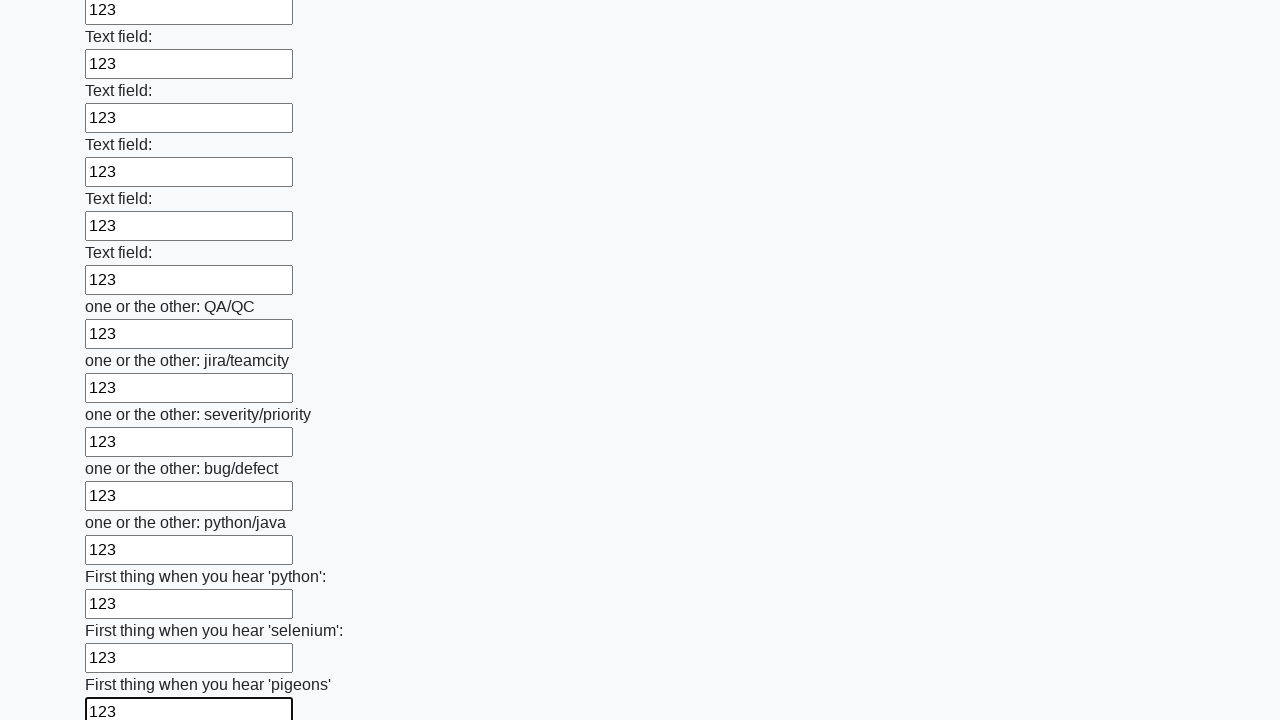

Filled an input field with test data '123' on input >> nth=95
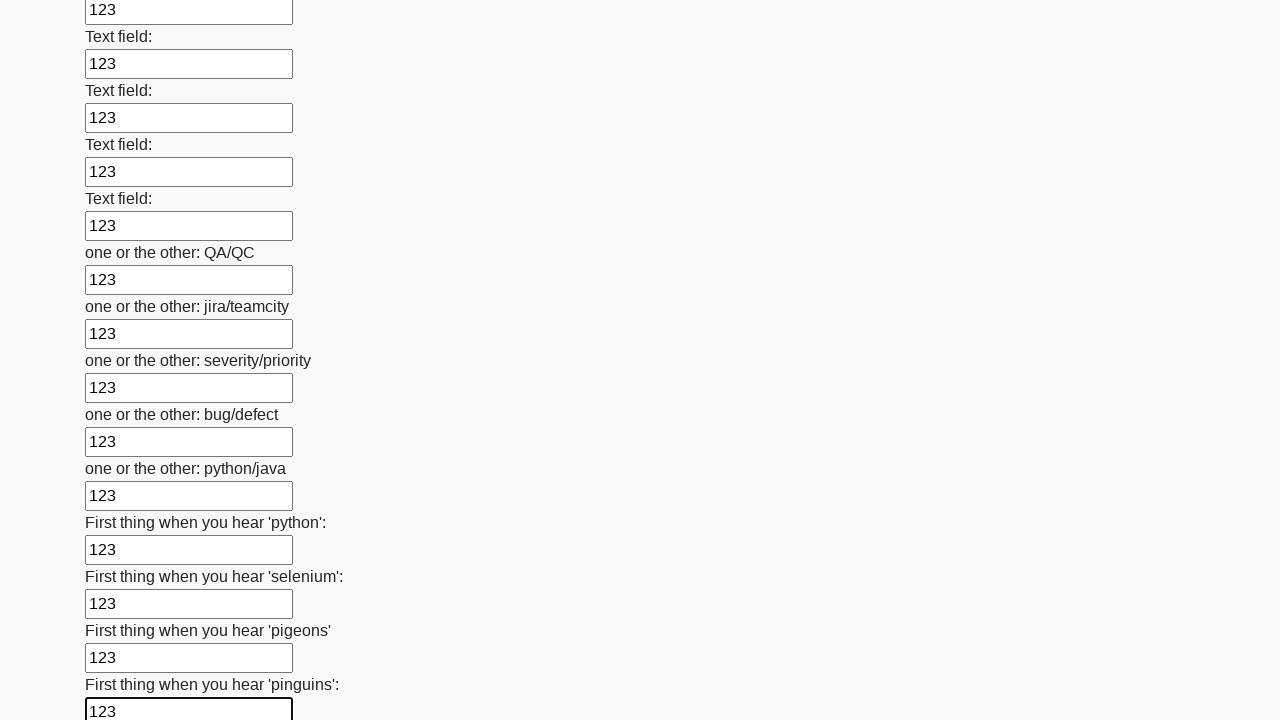

Filled an input field with test data '123' on input >> nth=96
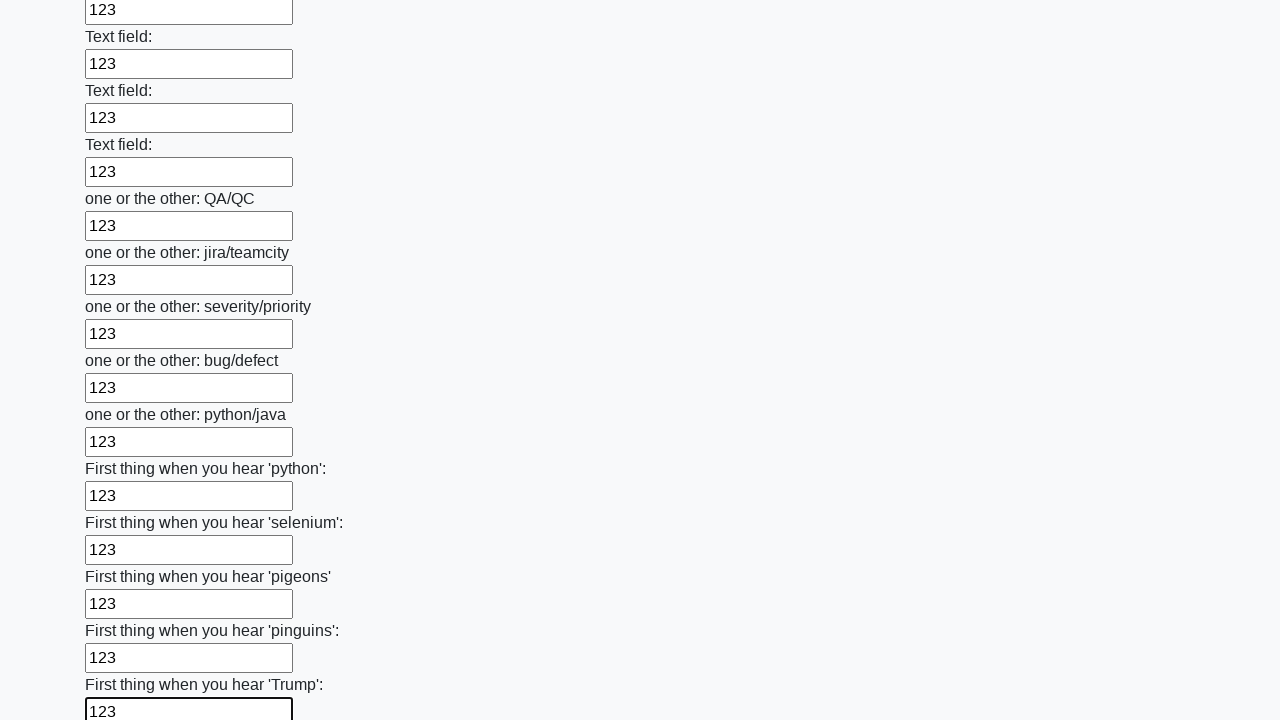

Filled an input field with test data '123' on input >> nth=97
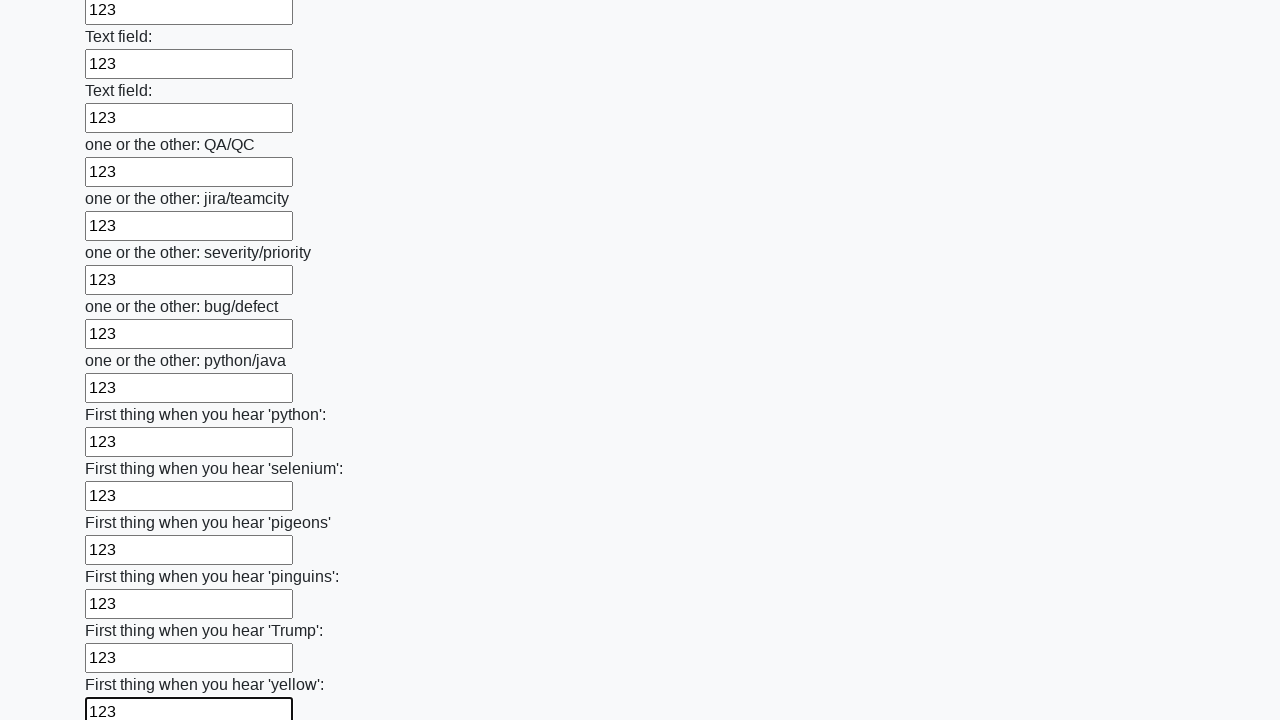

Filled an input field with test data '123' on input >> nth=98
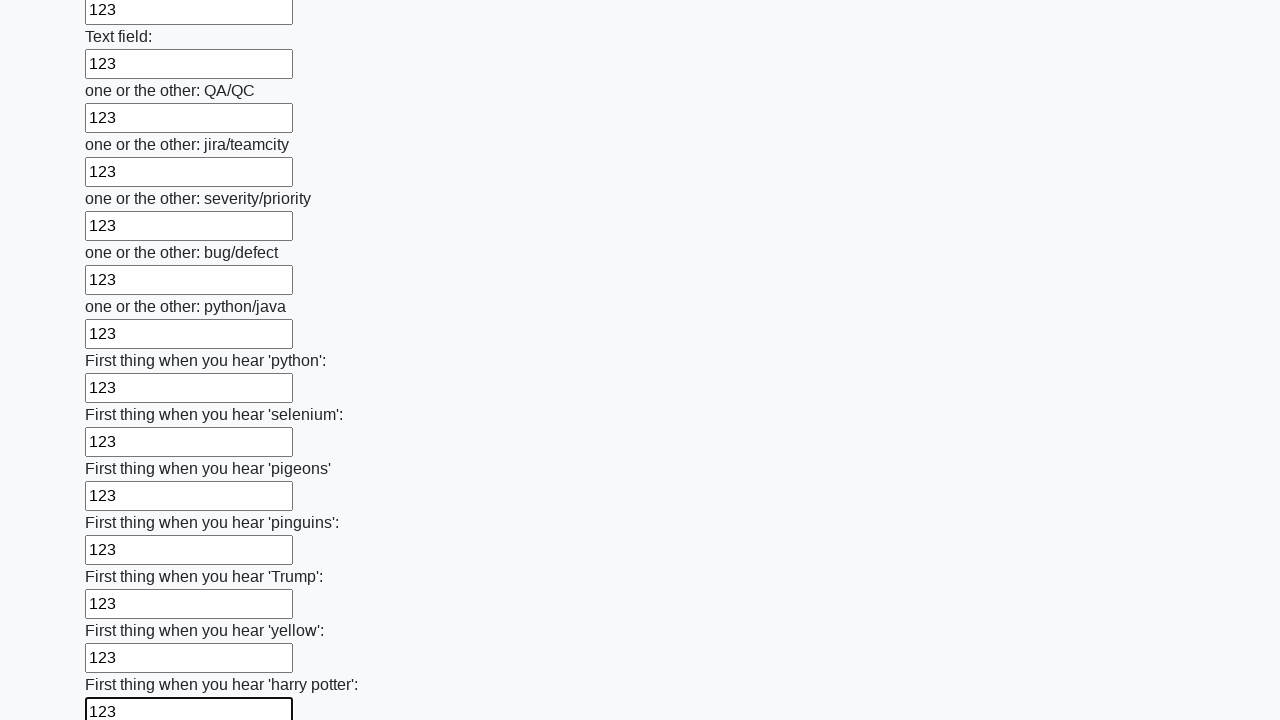

Filled an input field with test data '123' on input >> nth=99
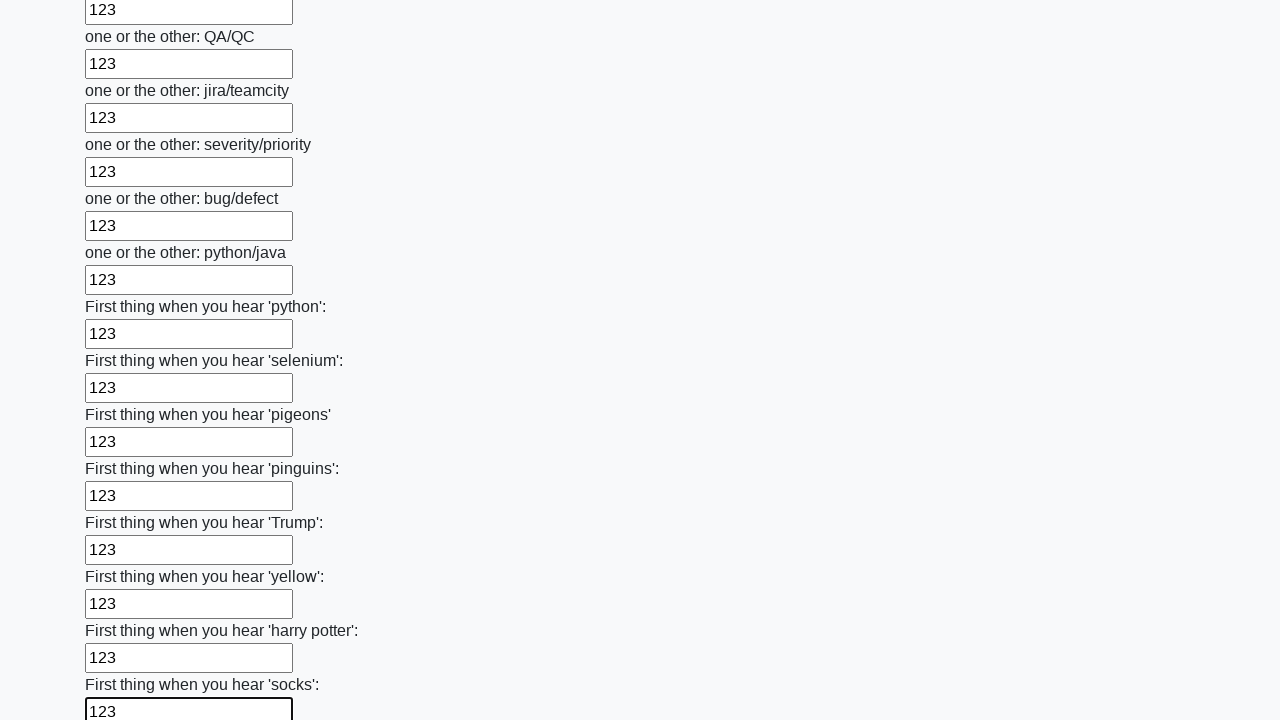

Clicked the submit button to submit the form at (123, 611) on .btn
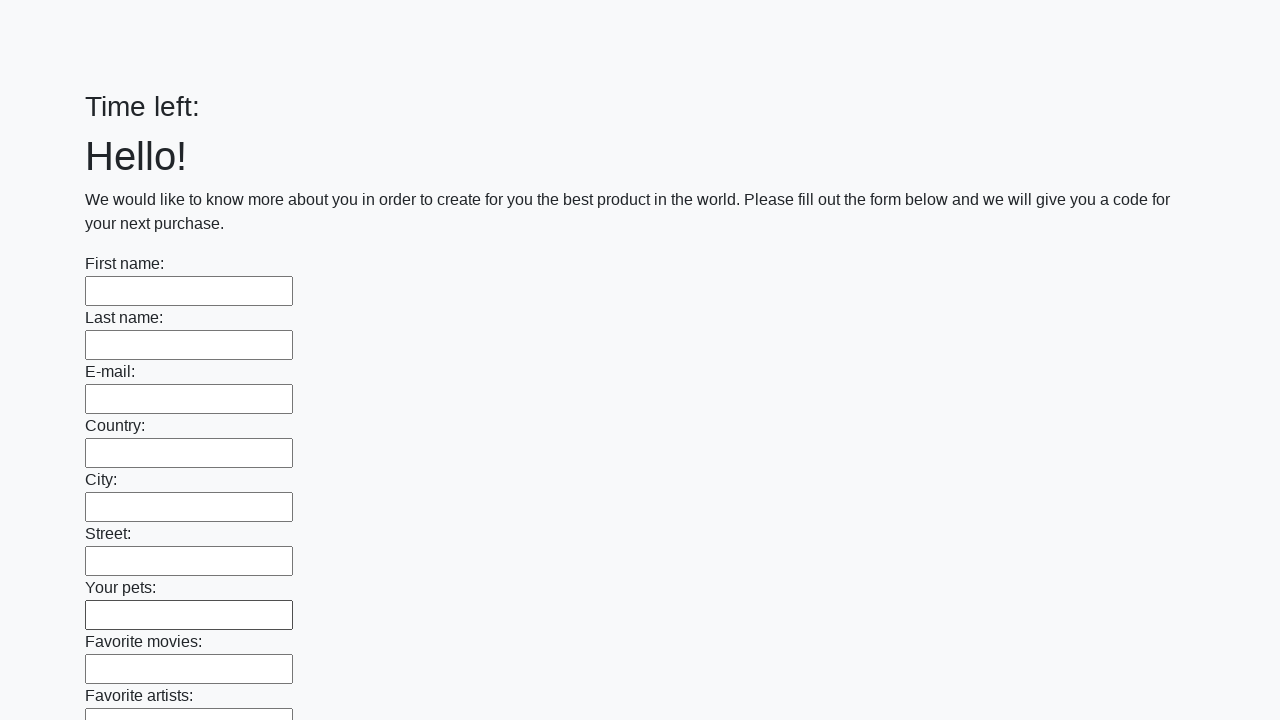

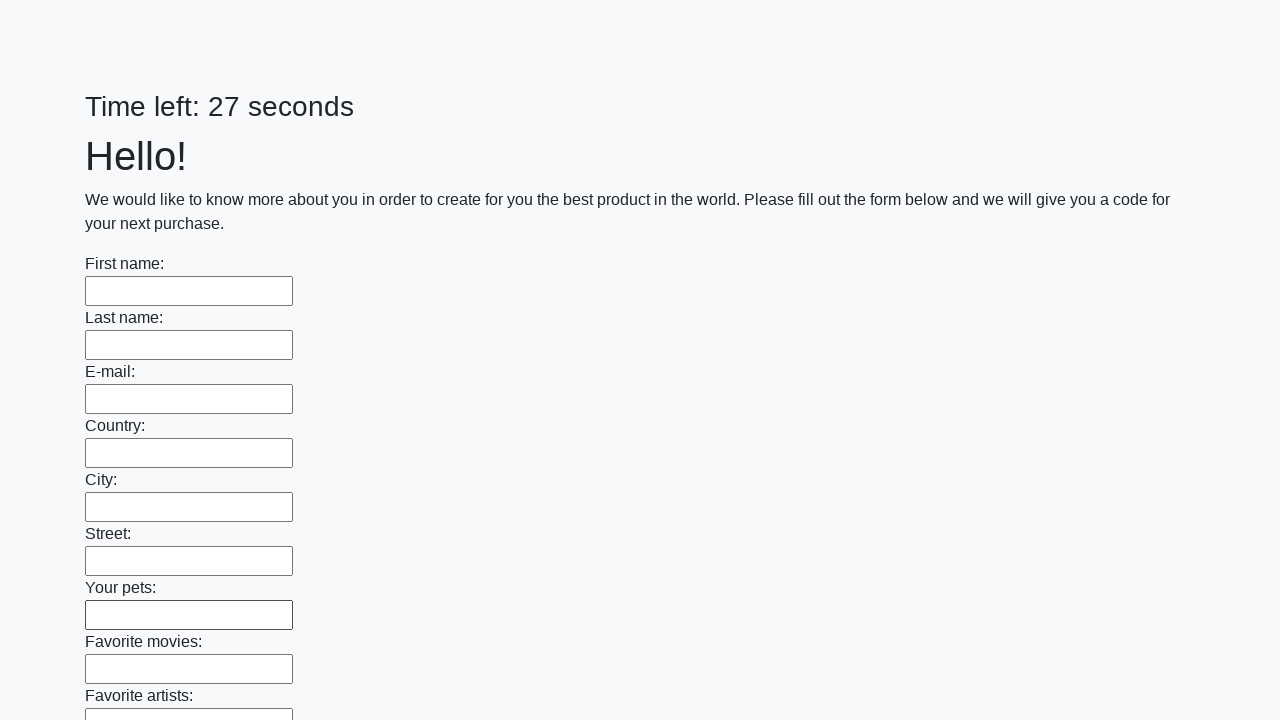